Fills out a form with 100 text fields by entering text into each field and then submitting the form

Starting URL: http://suninjuly.github.io/huge_form.html

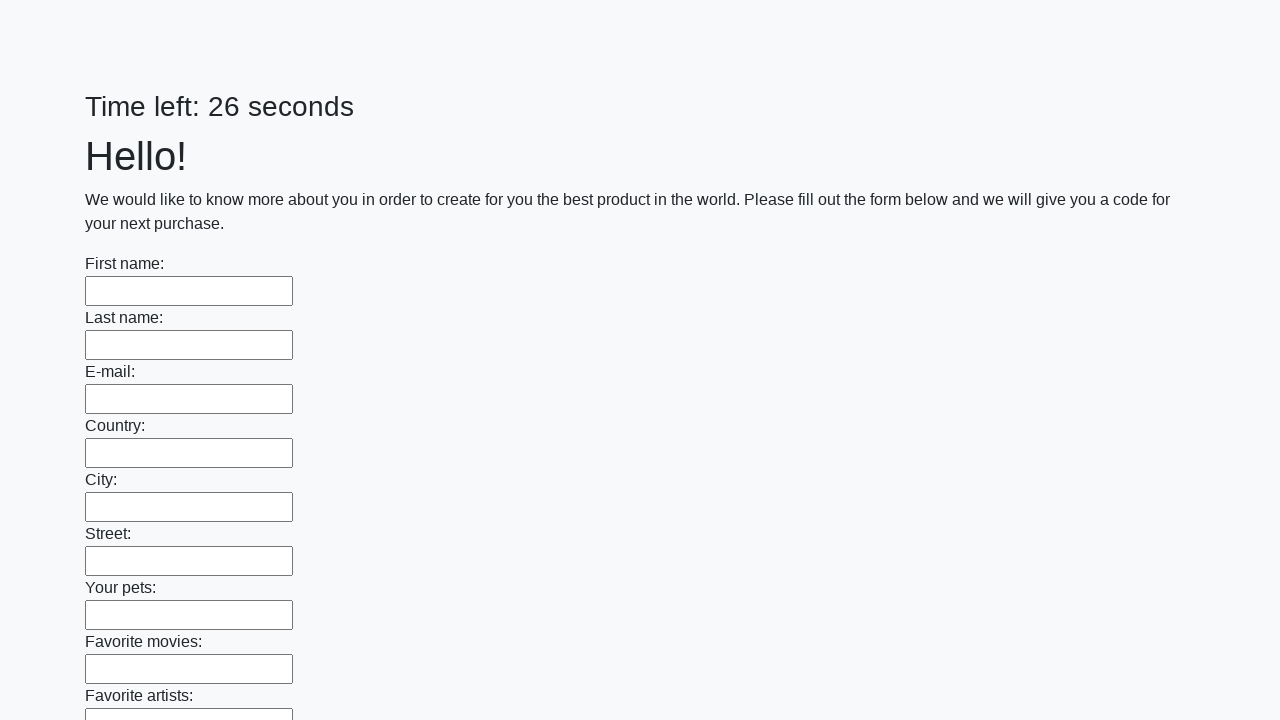

Located all 100 text input fields in the form
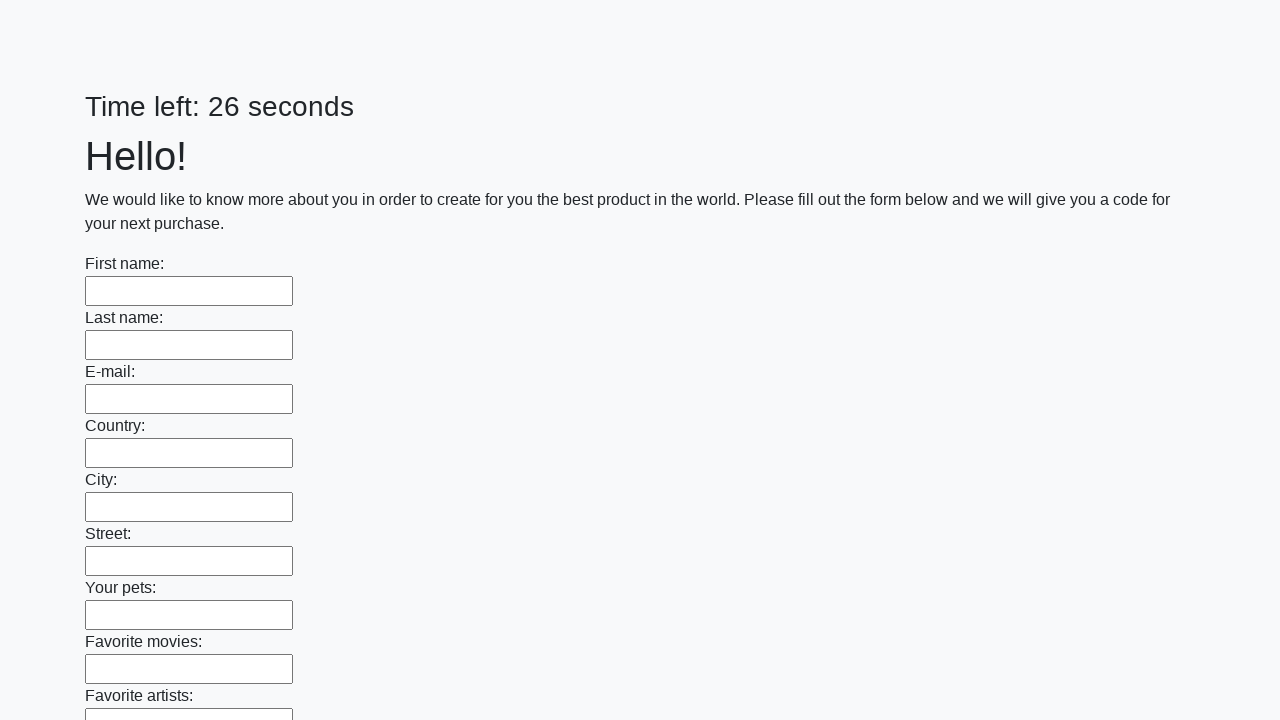

Filled a text field with 'My answer'
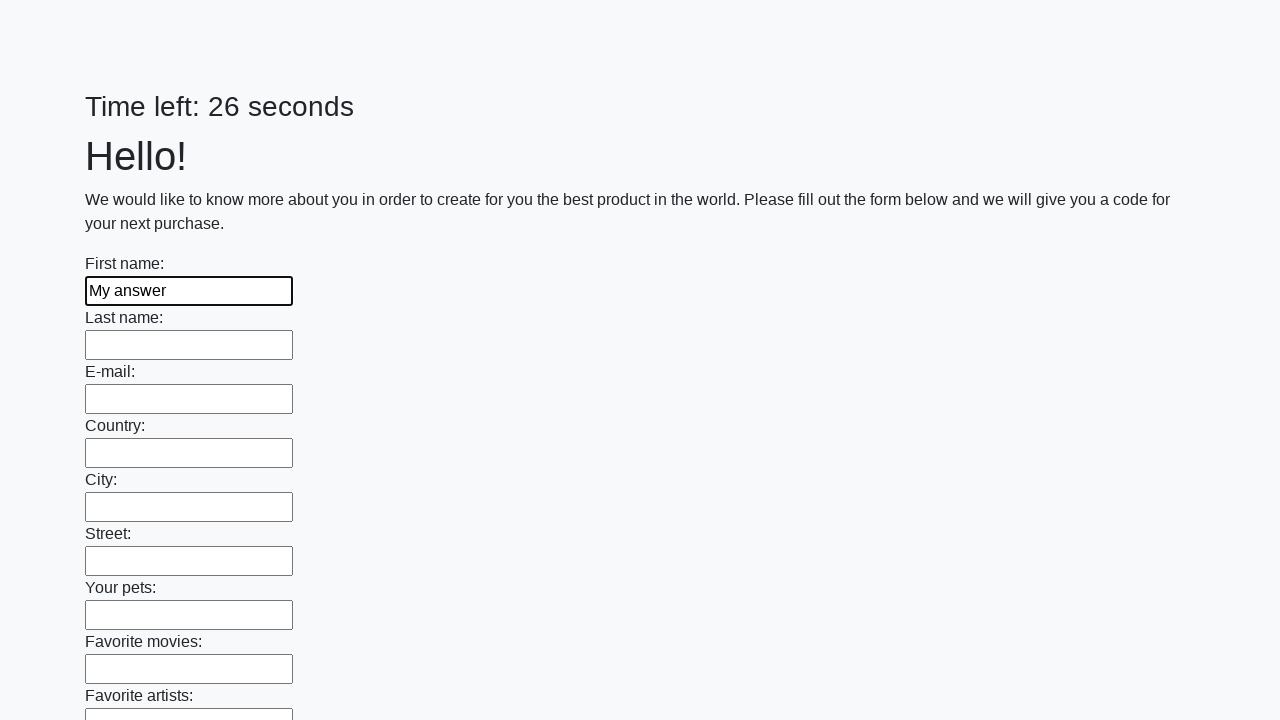

Filled a text field with 'My answer'
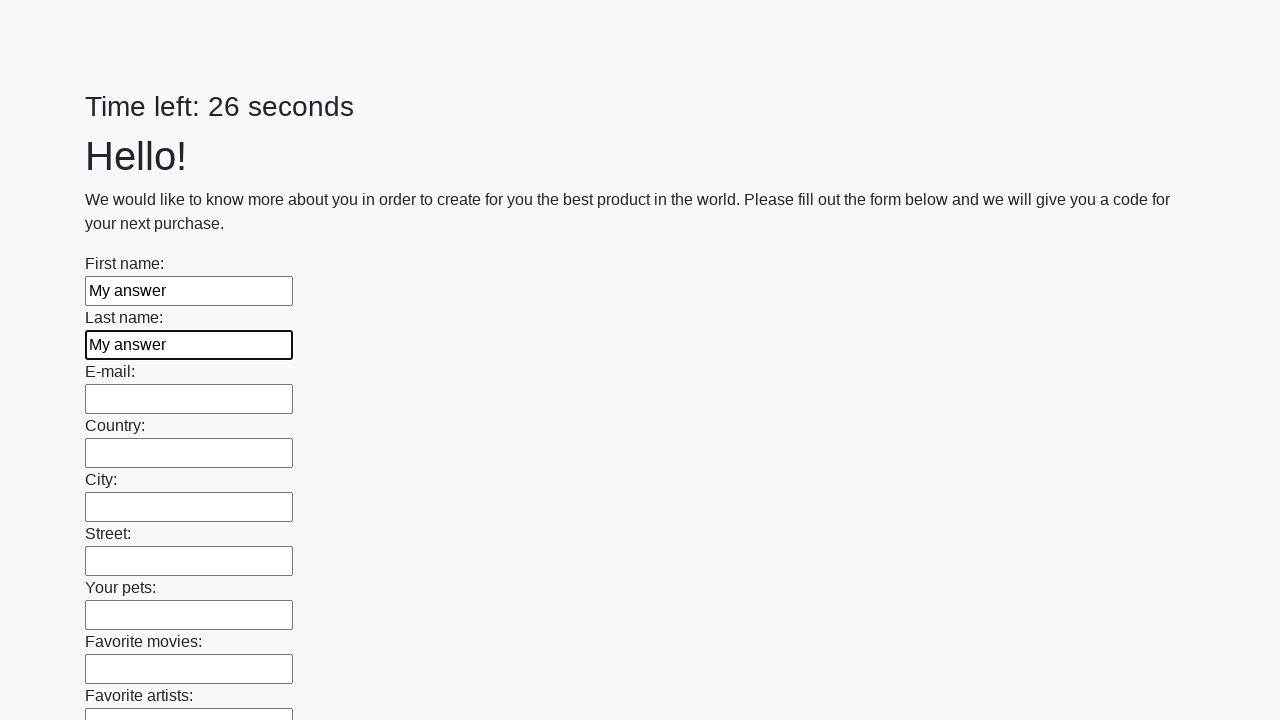

Filled a text field with 'My answer'
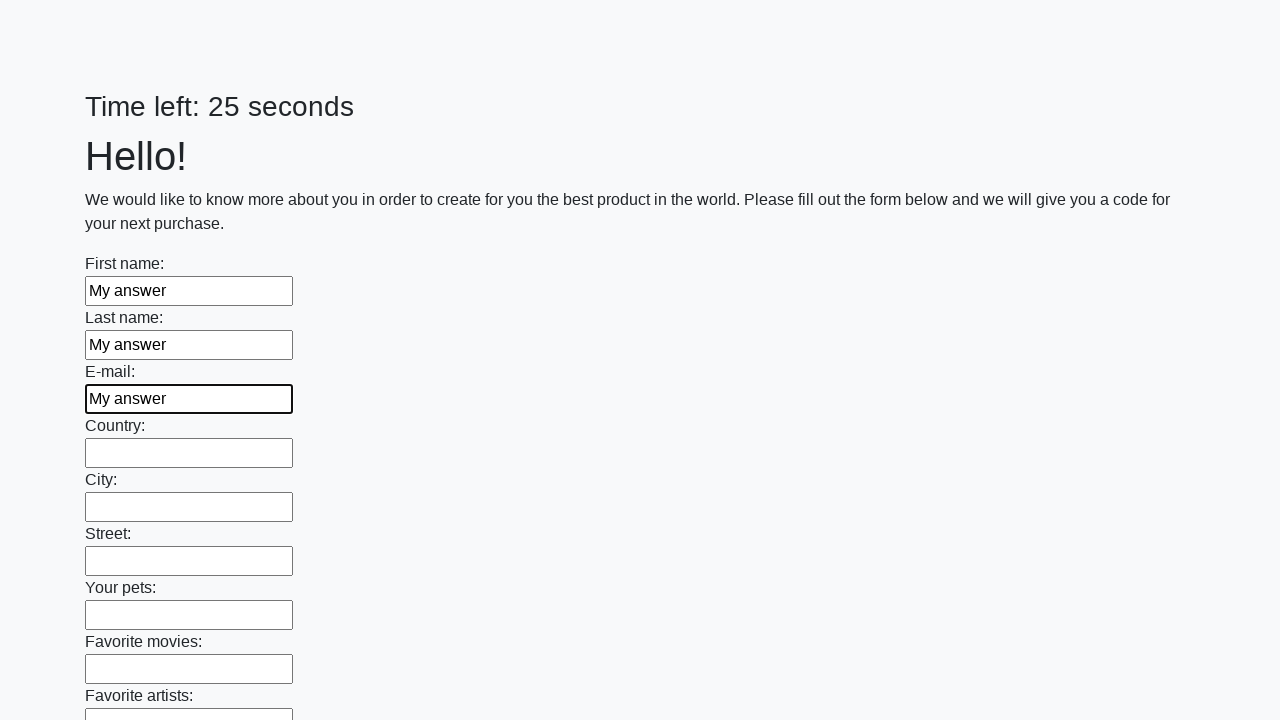

Filled a text field with 'My answer'
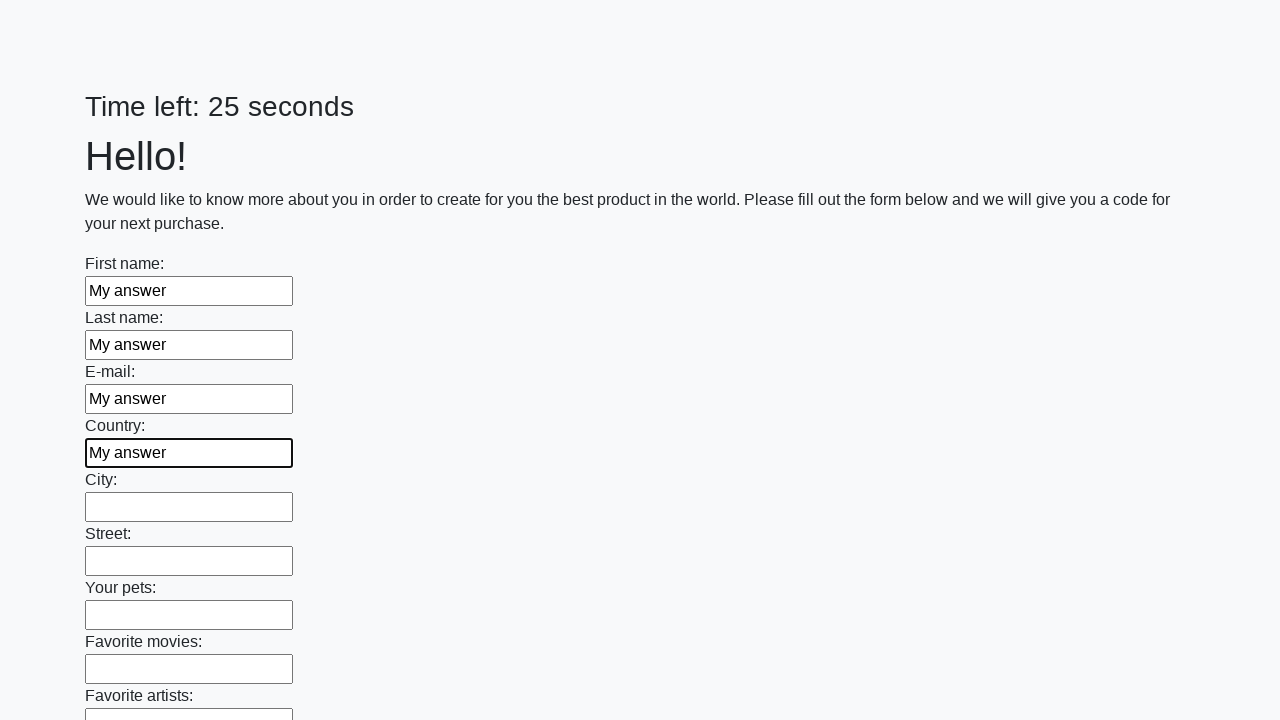

Filled a text field with 'My answer'
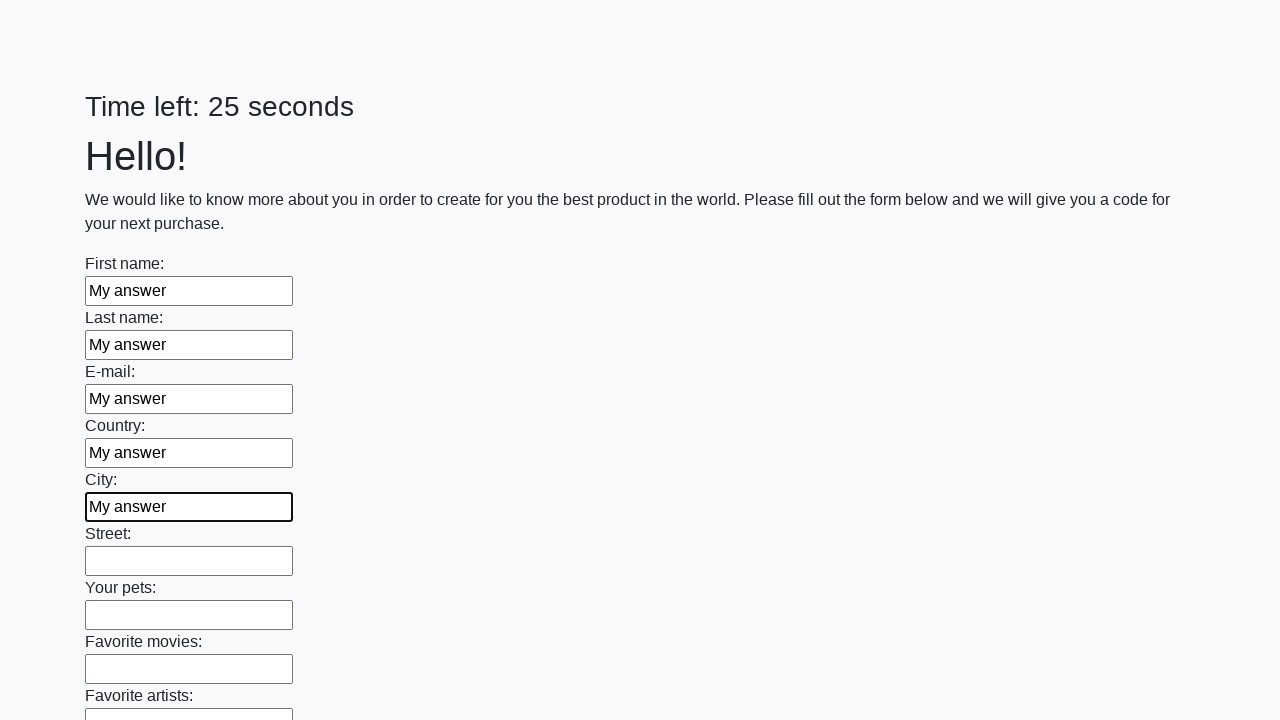

Filled a text field with 'My answer'
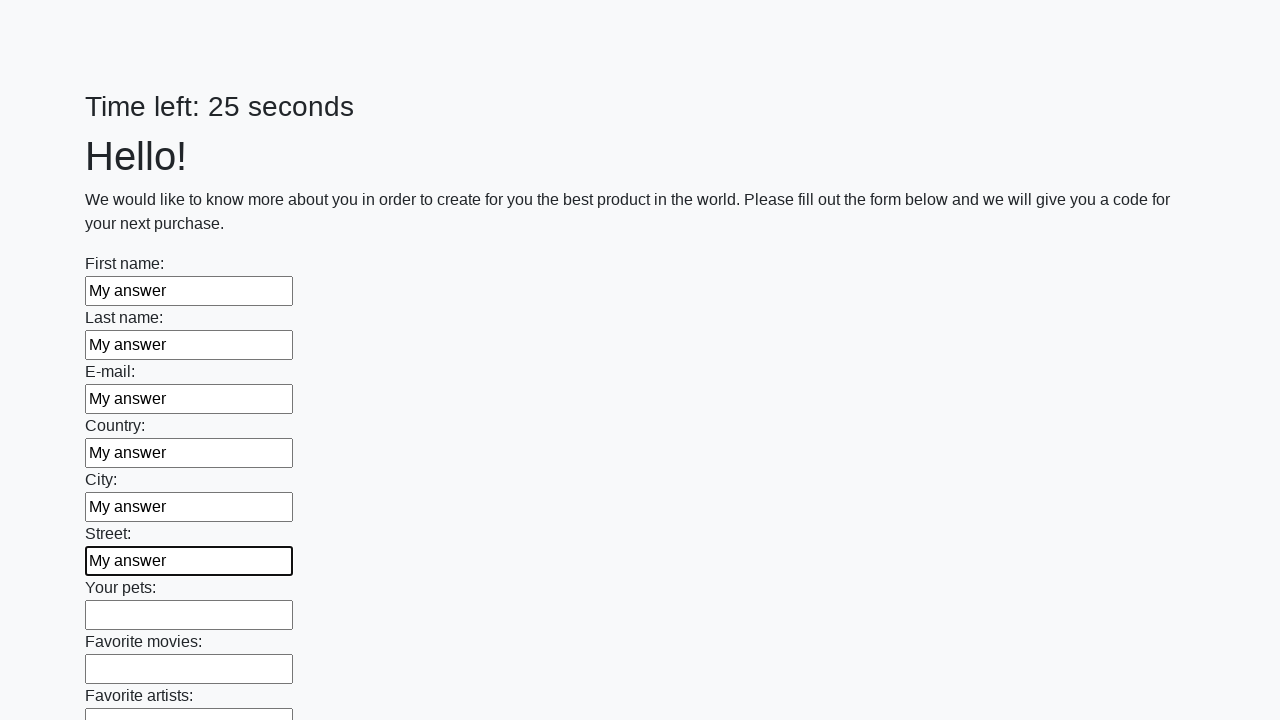

Filled a text field with 'My answer'
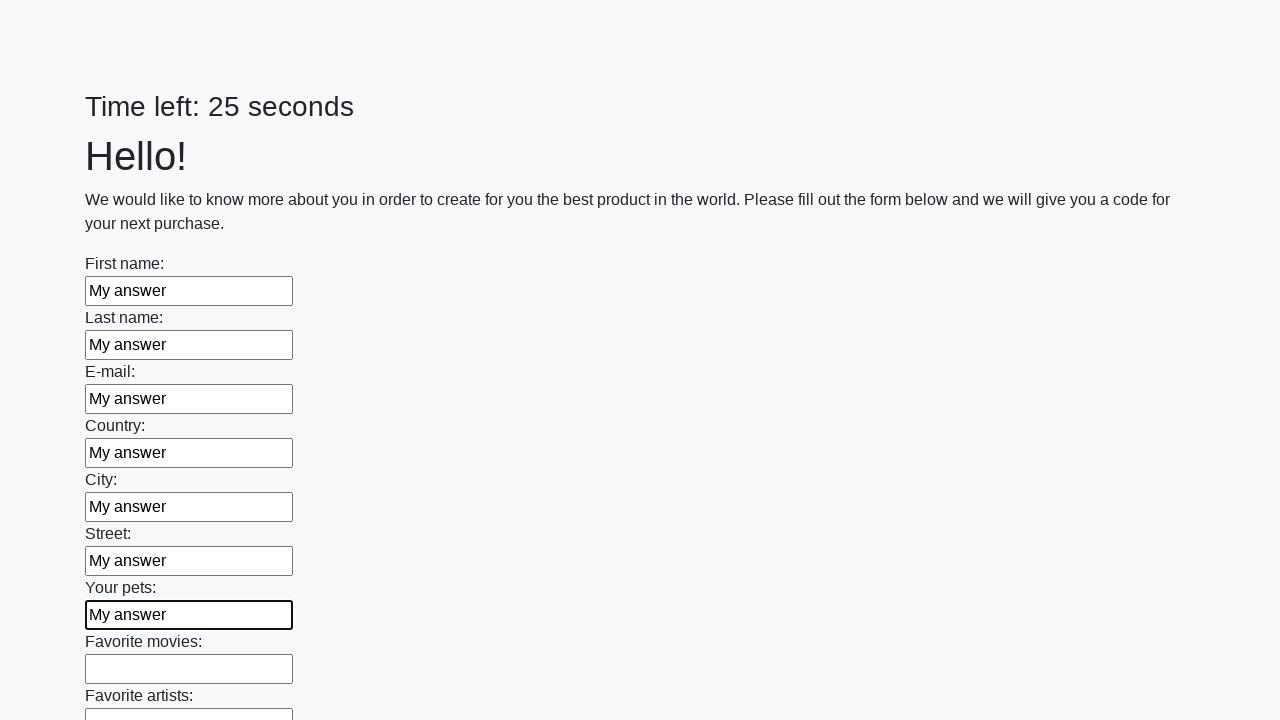

Filled a text field with 'My answer'
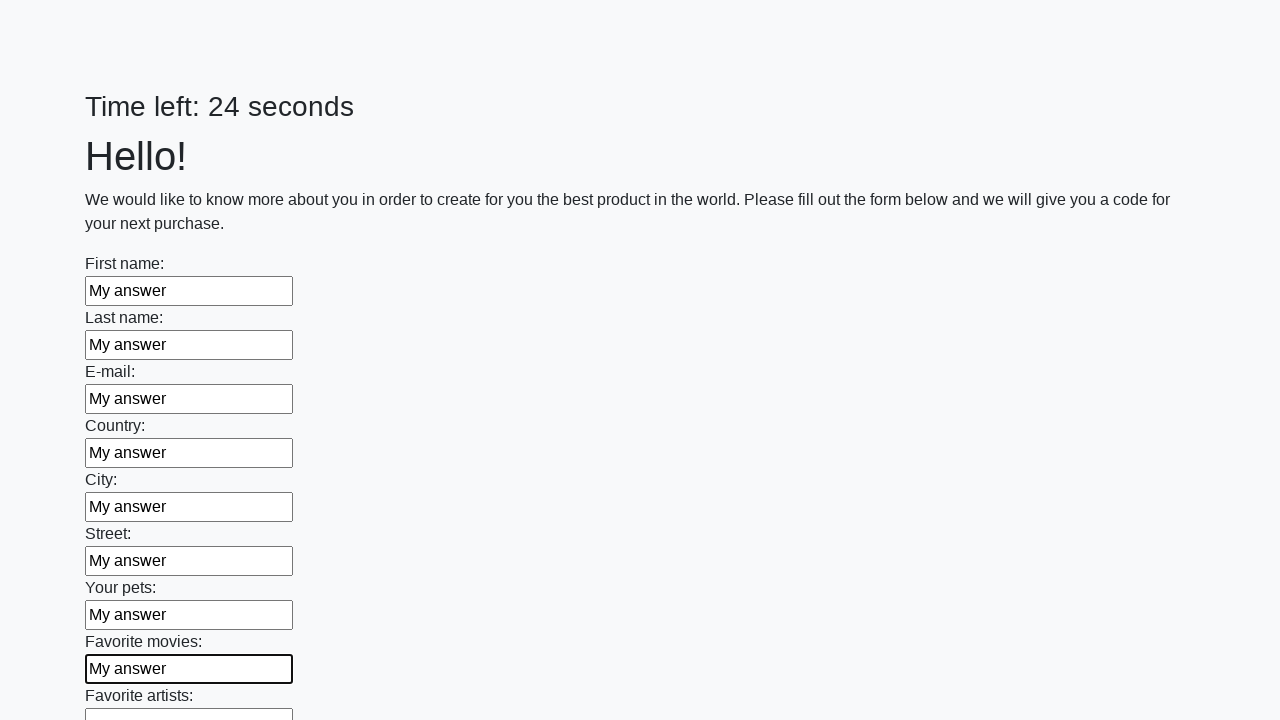

Filled a text field with 'My answer'
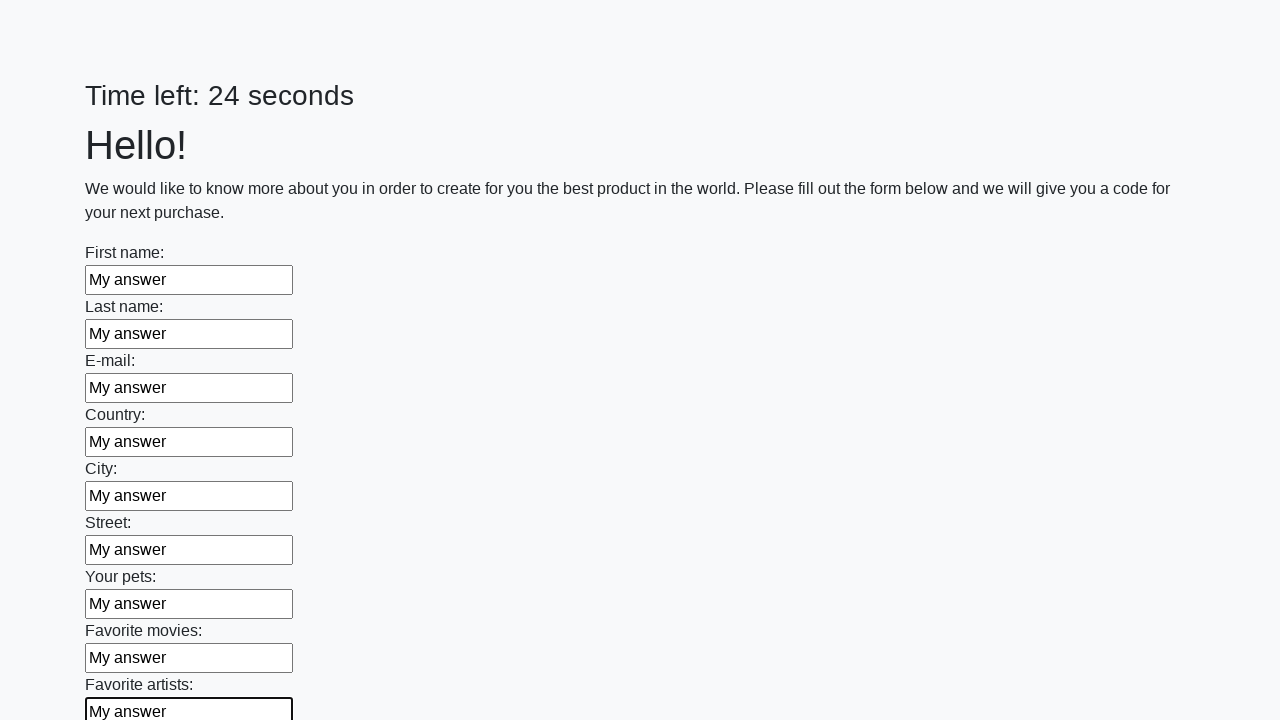

Filled a text field with 'My answer'
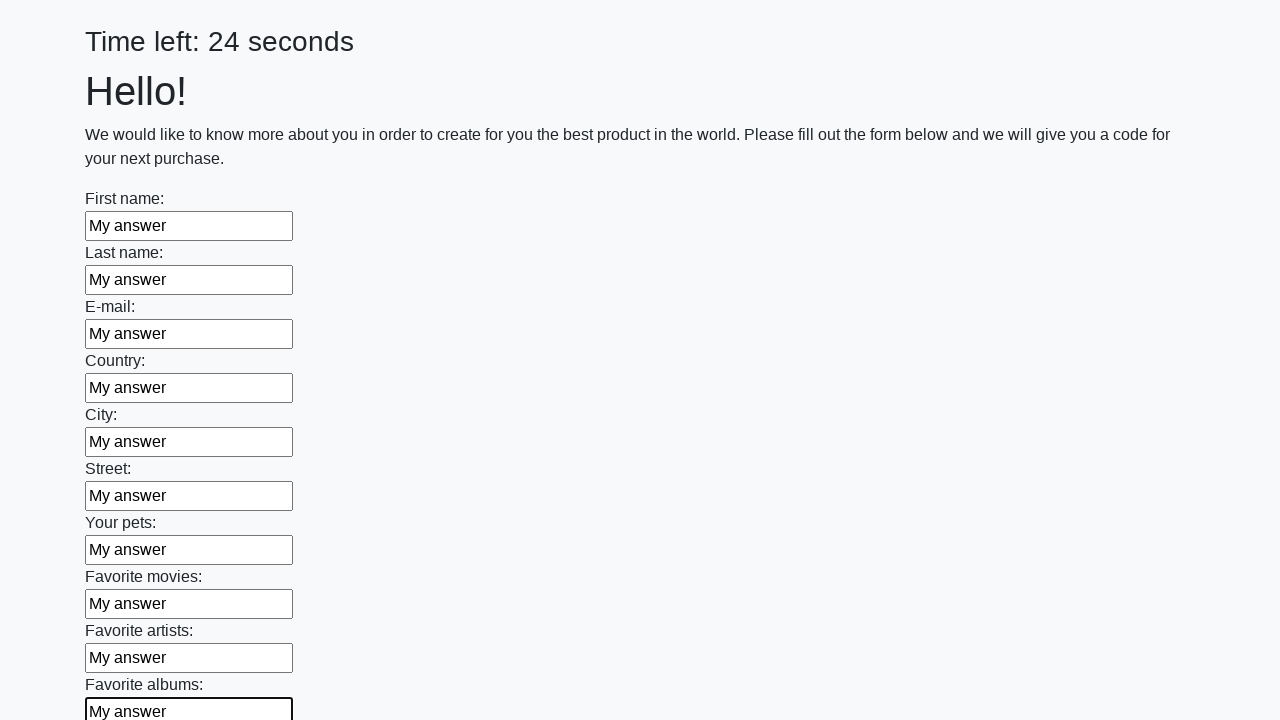

Filled a text field with 'My answer'
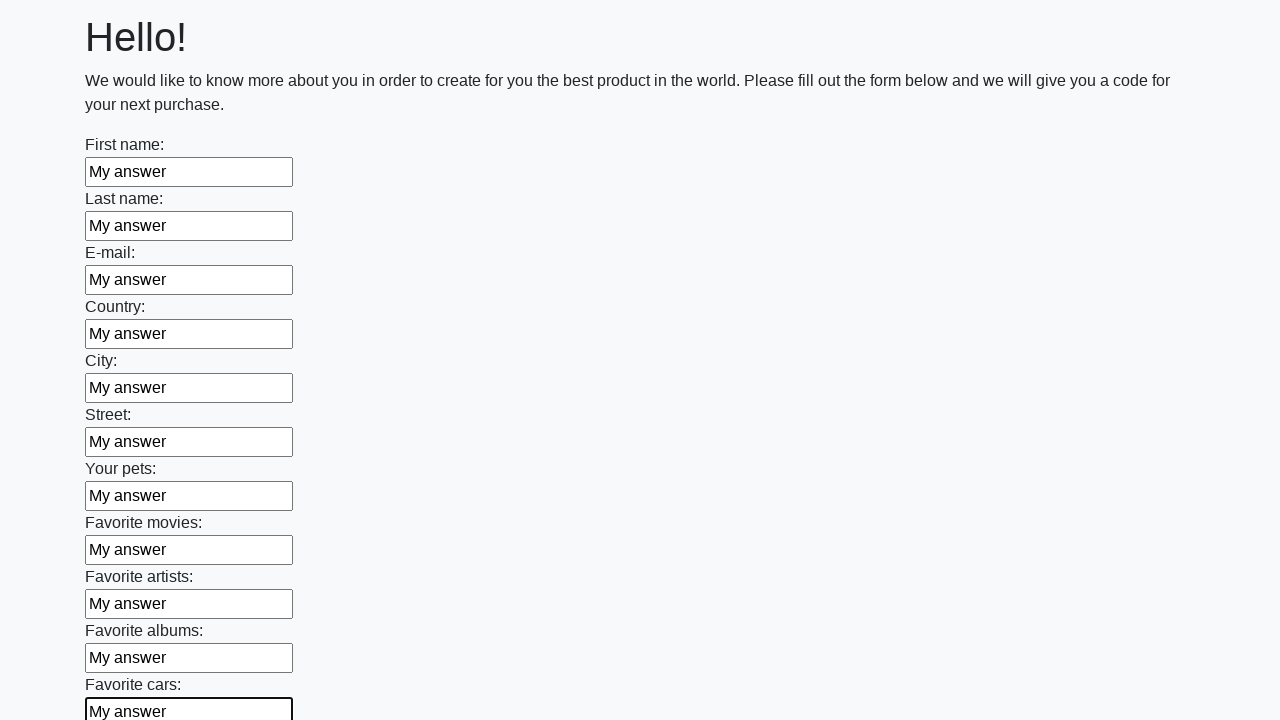

Filled a text field with 'My answer'
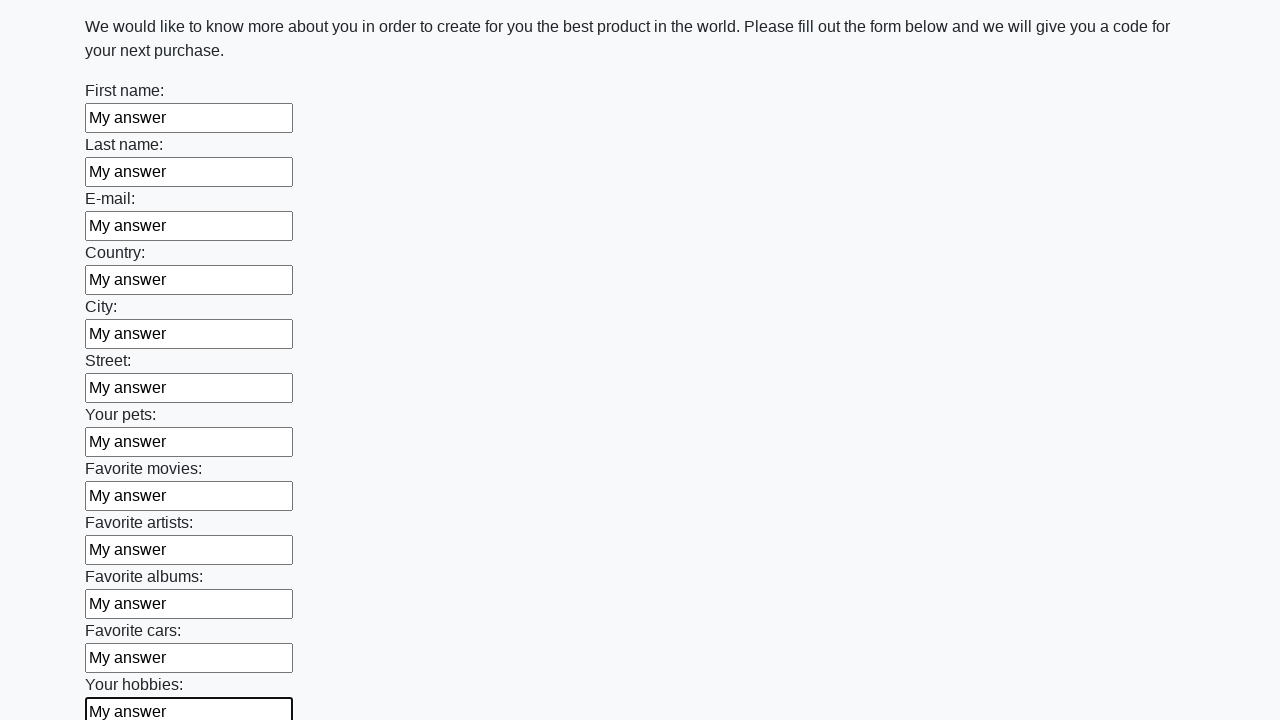

Filled a text field with 'My answer'
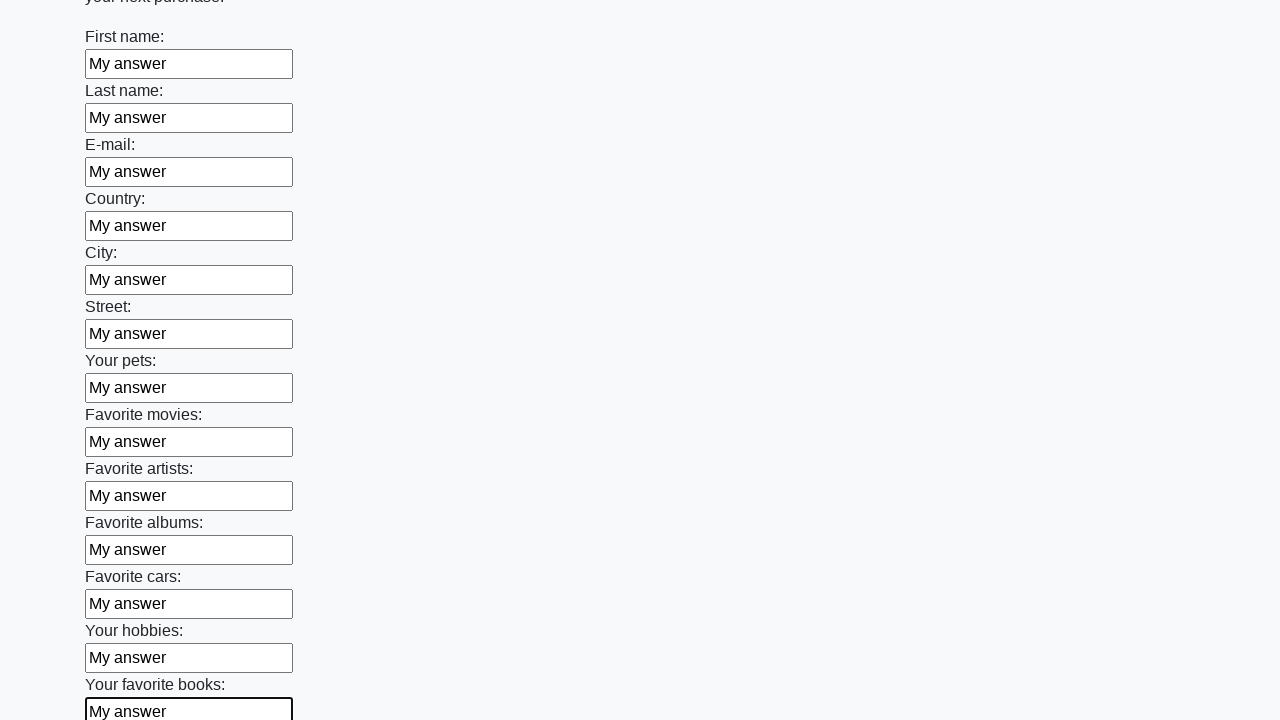

Filled a text field with 'My answer'
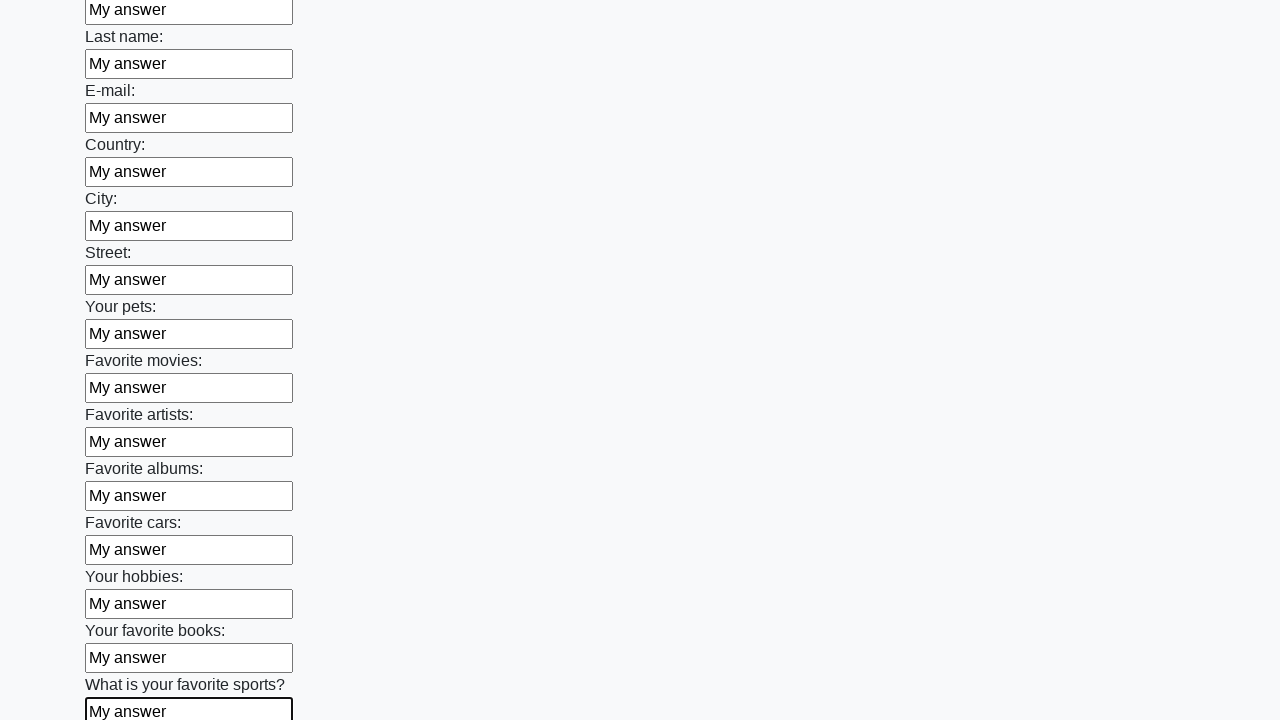

Filled a text field with 'My answer'
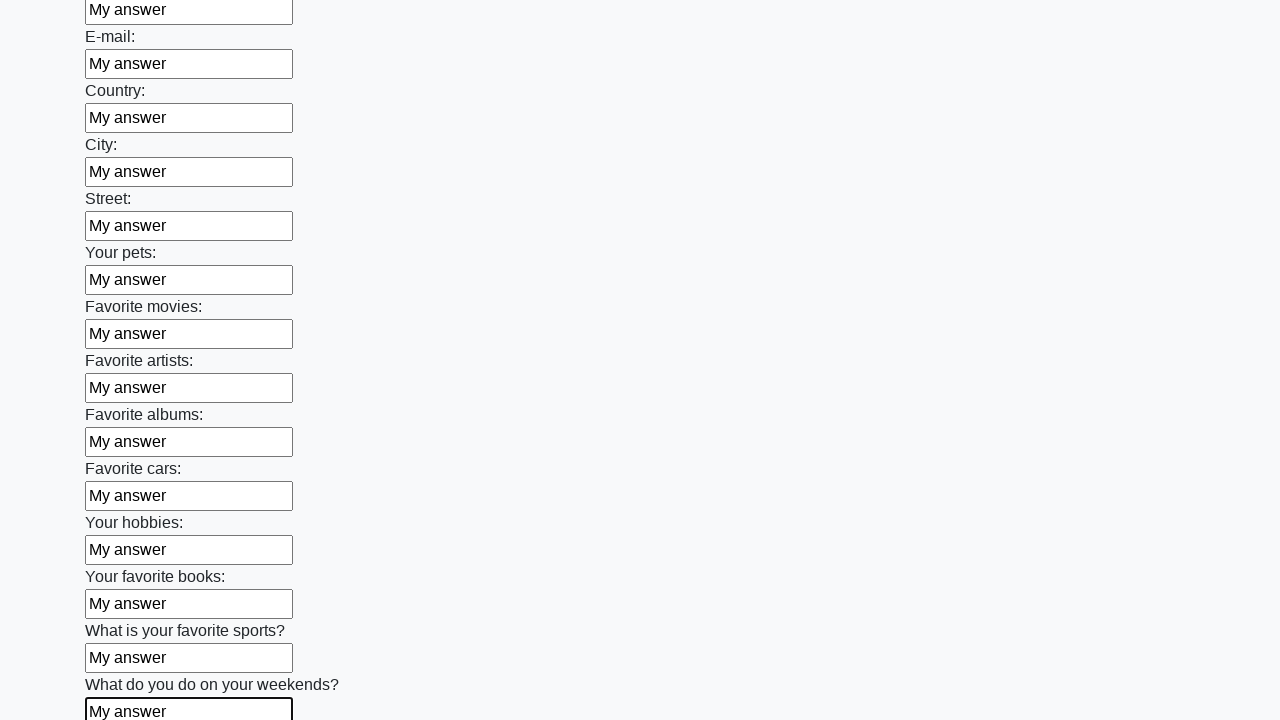

Filled a text field with 'My answer'
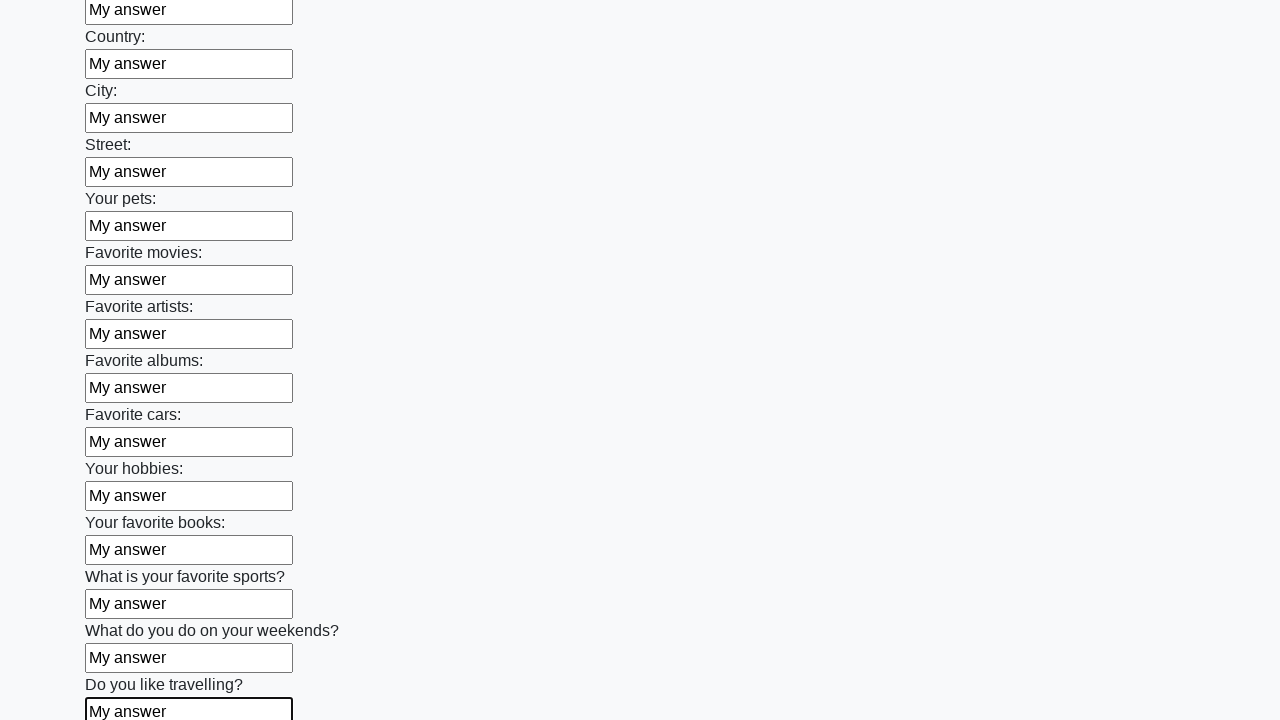

Filled a text field with 'My answer'
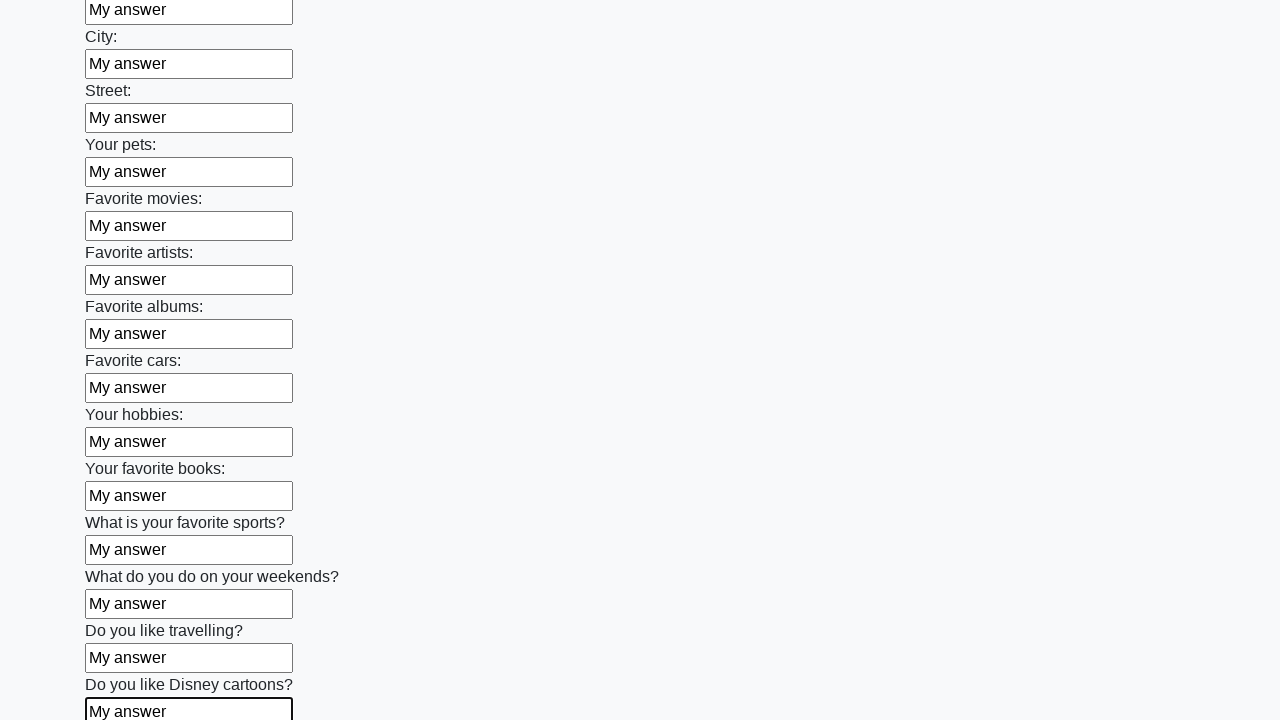

Filled a text field with 'My answer'
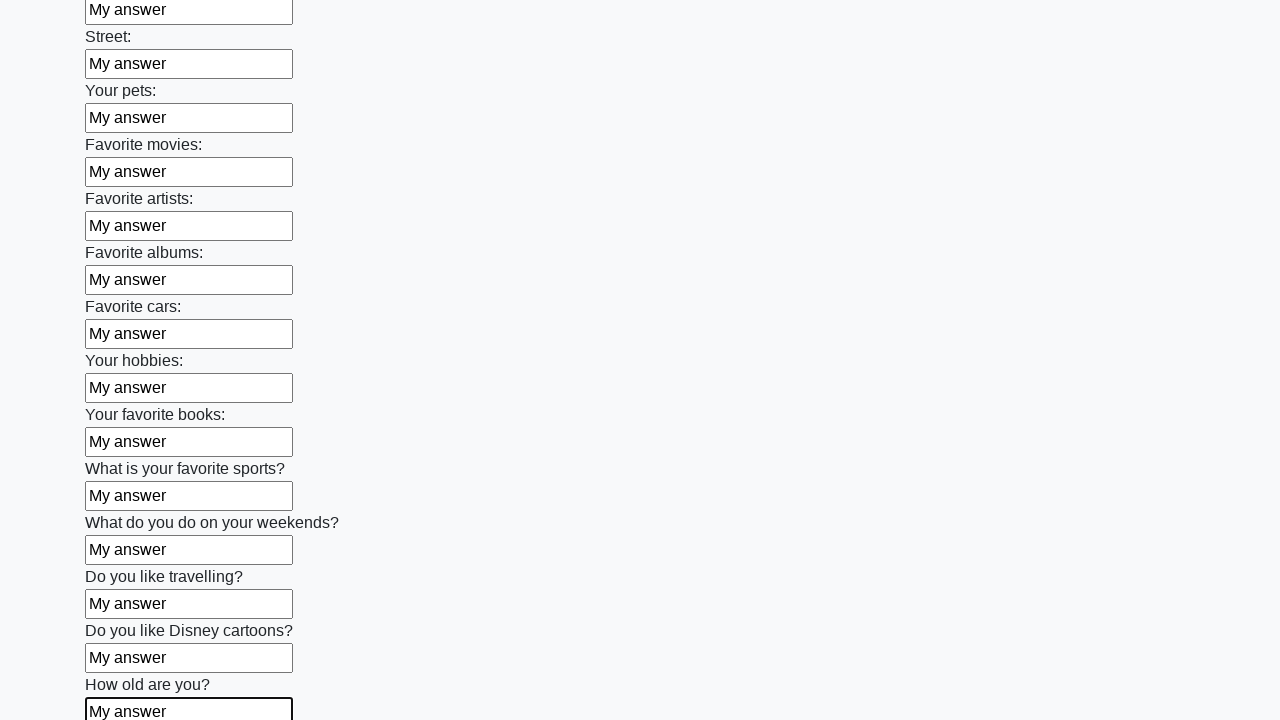

Filled a text field with 'My answer'
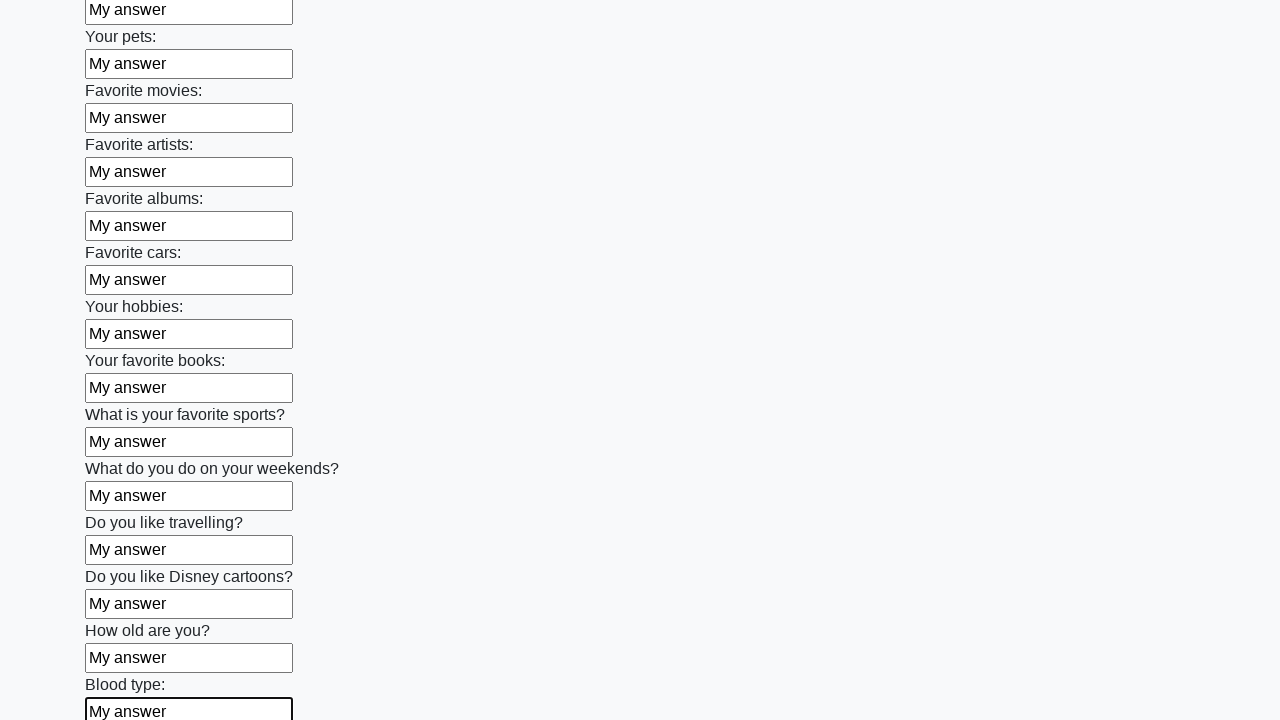

Filled a text field with 'My answer'
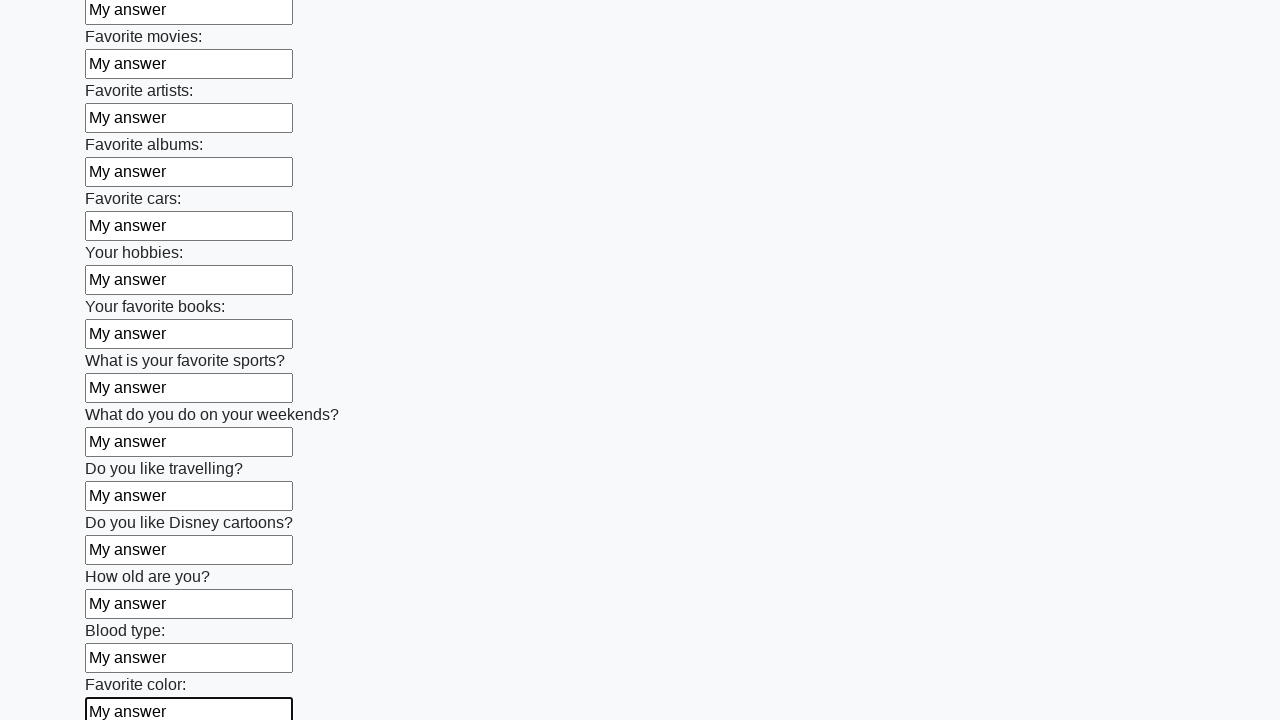

Filled a text field with 'My answer'
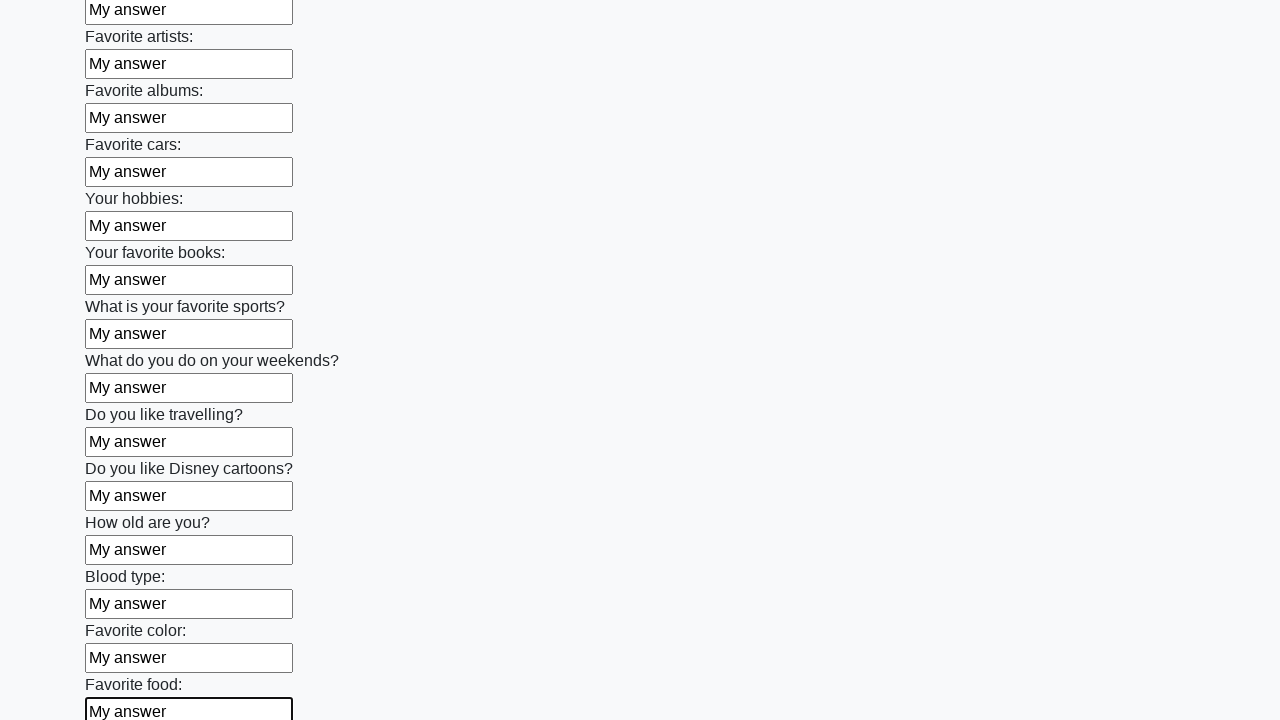

Filled a text field with 'My answer'
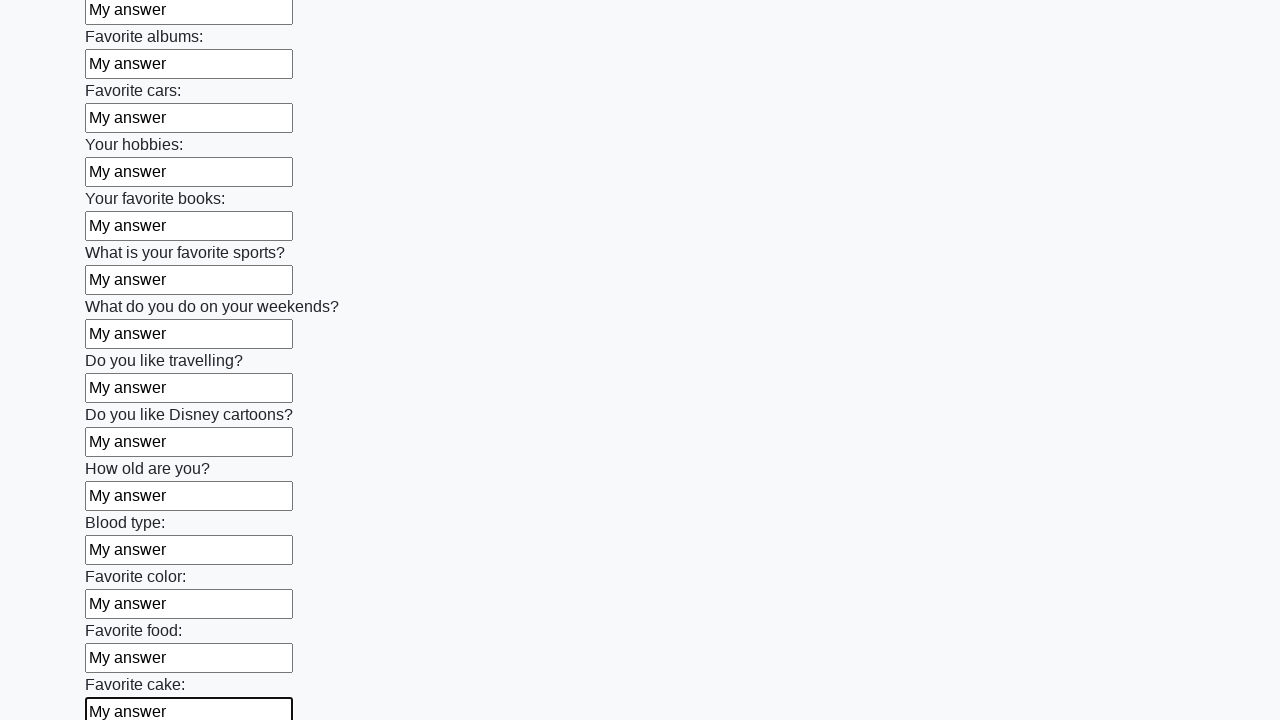

Filled a text field with 'My answer'
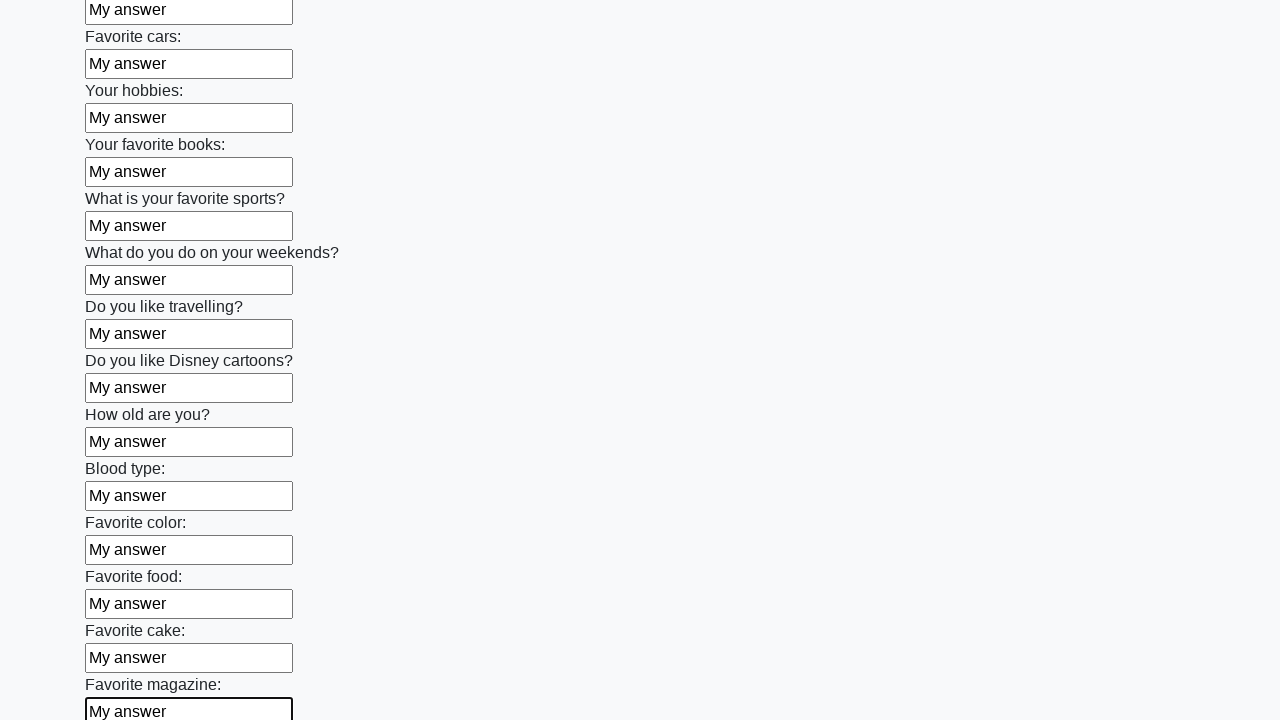

Filled a text field with 'My answer'
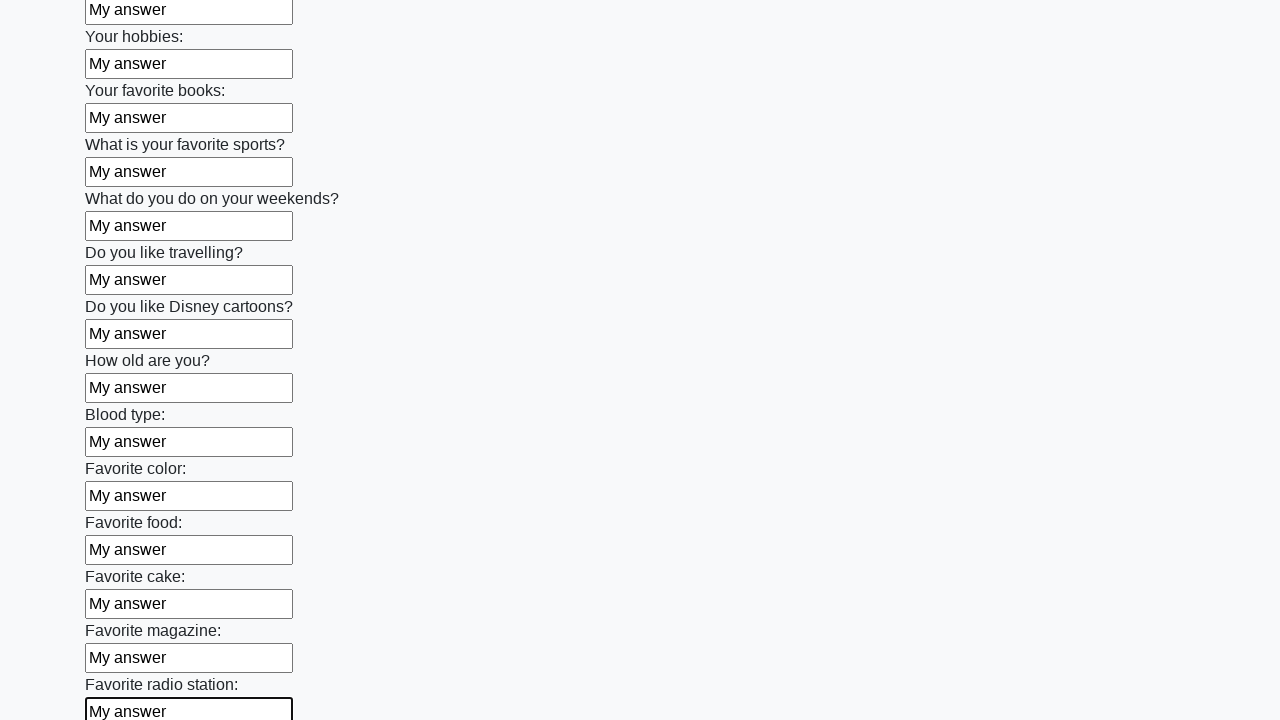

Filled a text field with 'My answer'
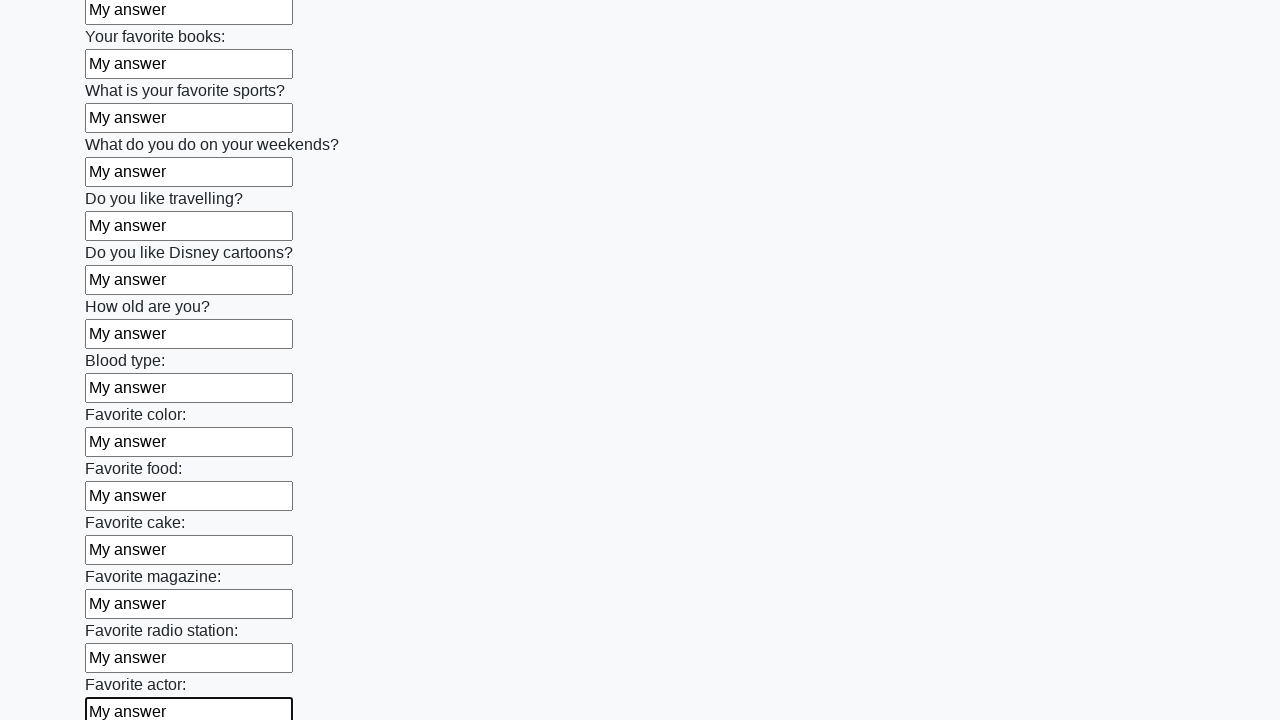

Filled a text field with 'My answer'
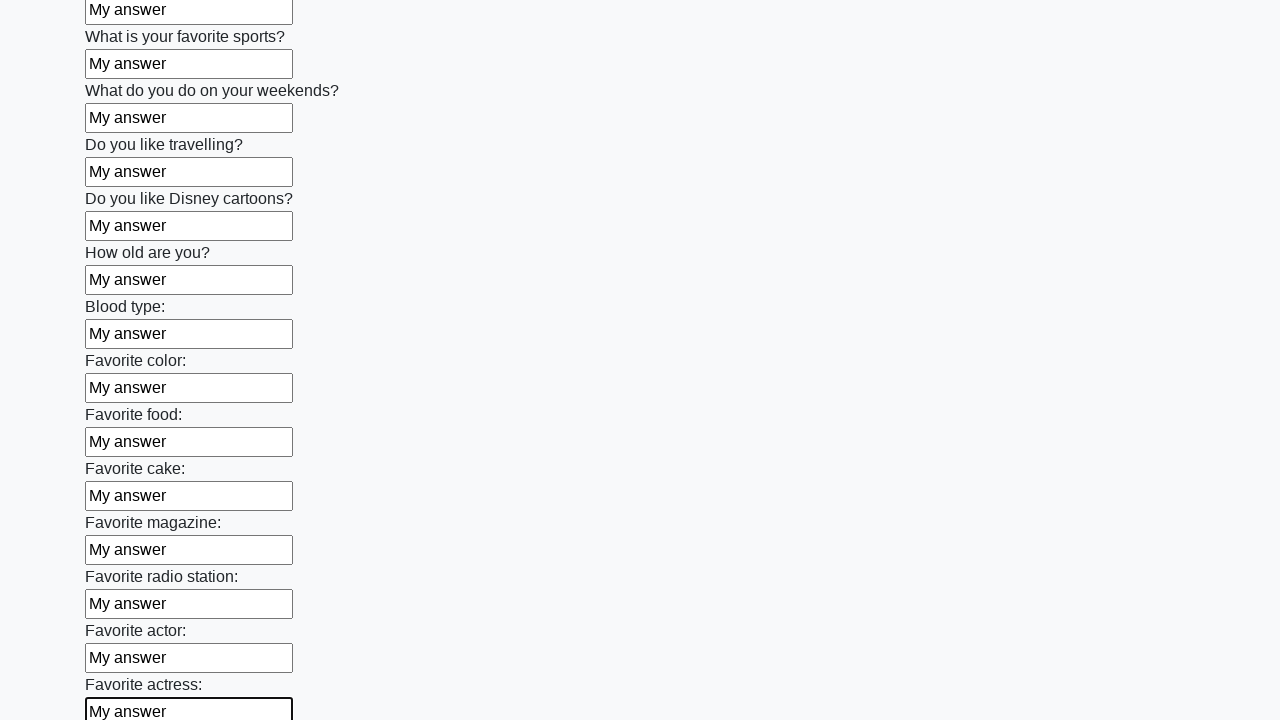

Filled a text field with 'My answer'
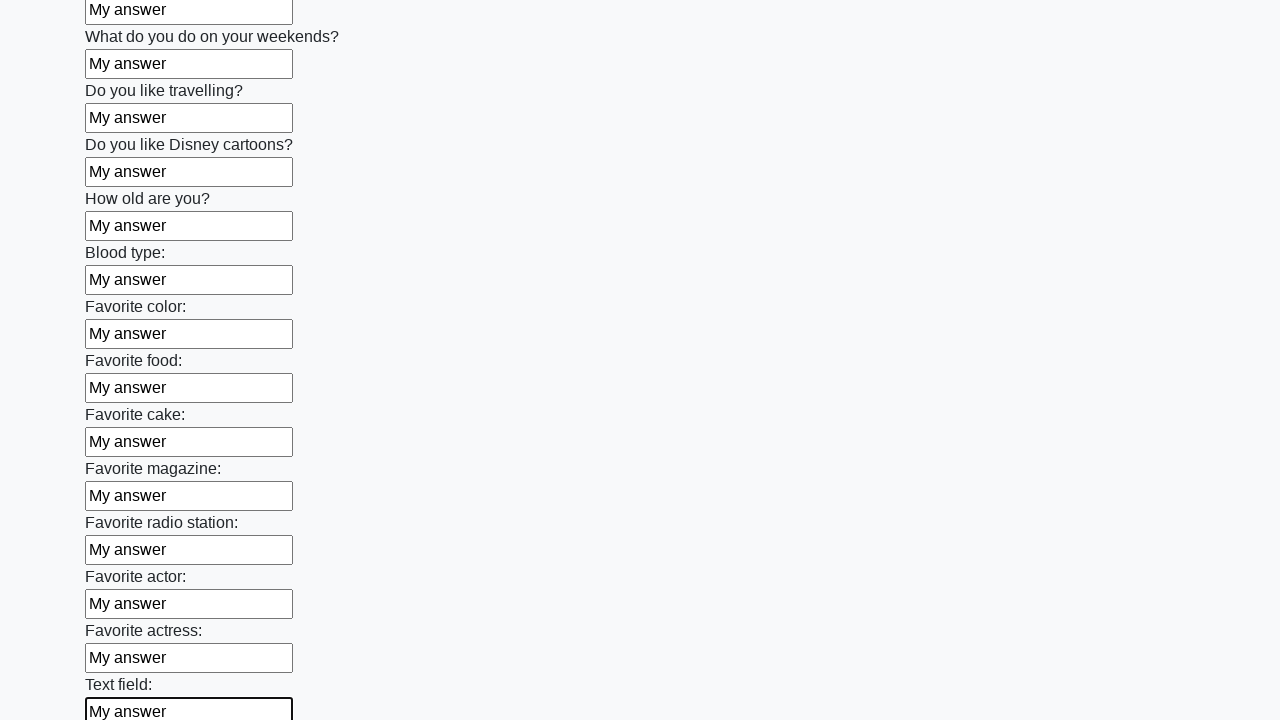

Filled a text field with 'My answer'
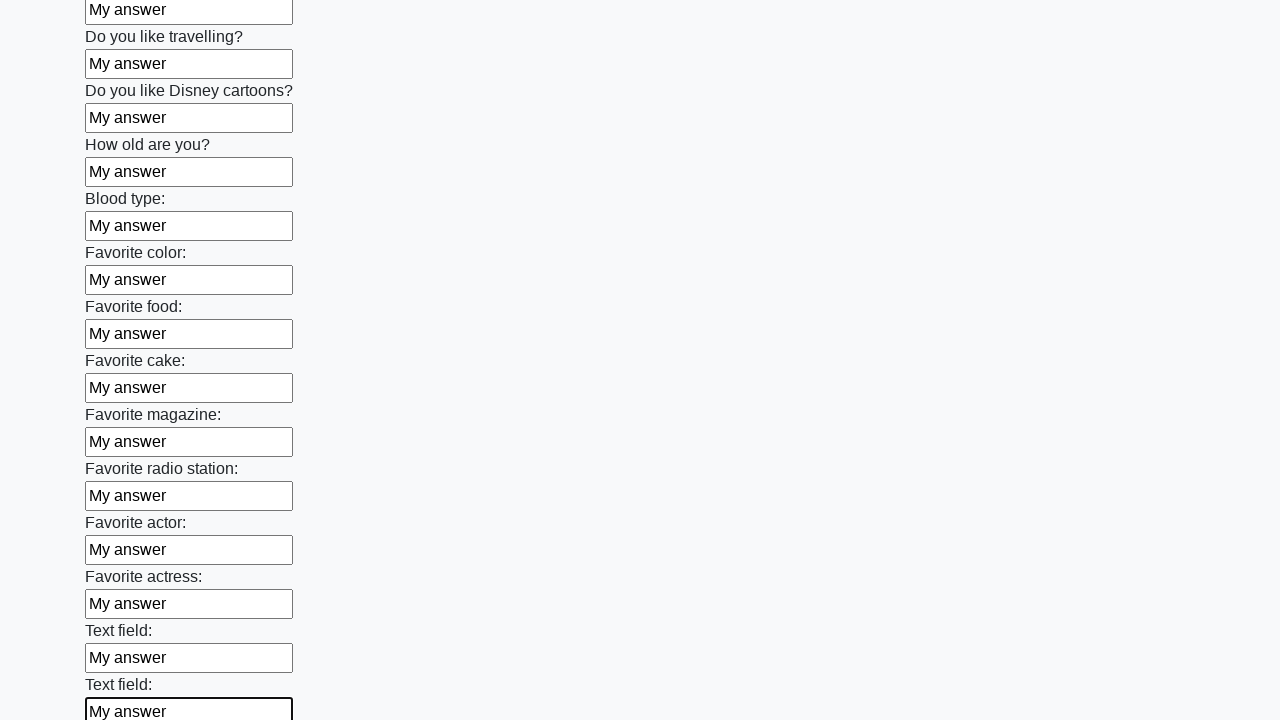

Filled a text field with 'My answer'
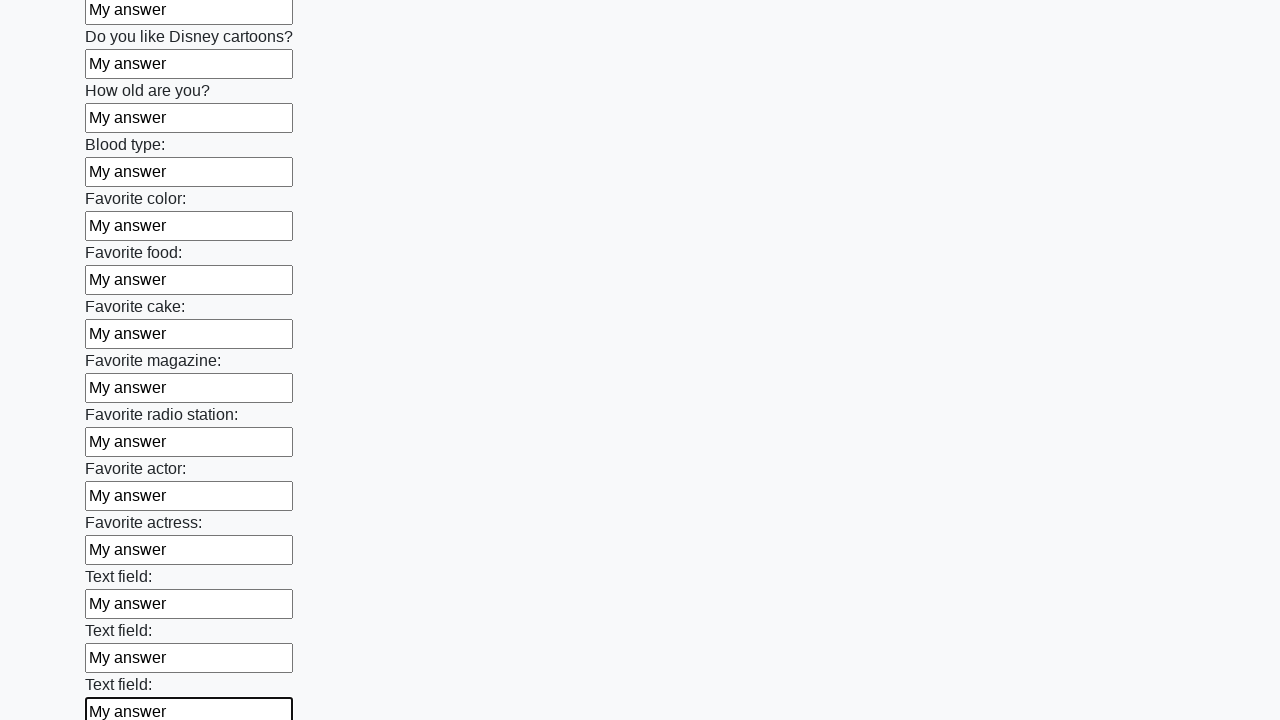

Filled a text field with 'My answer'
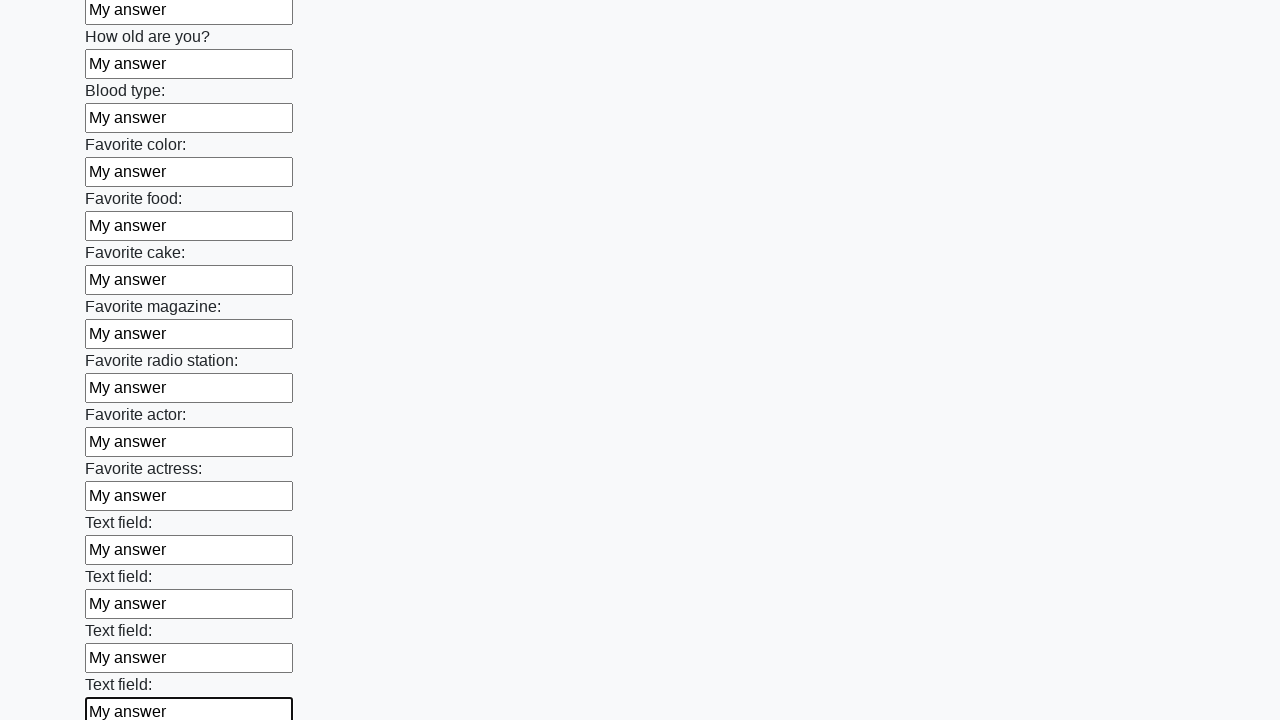

Filled a text field with 'My answer'
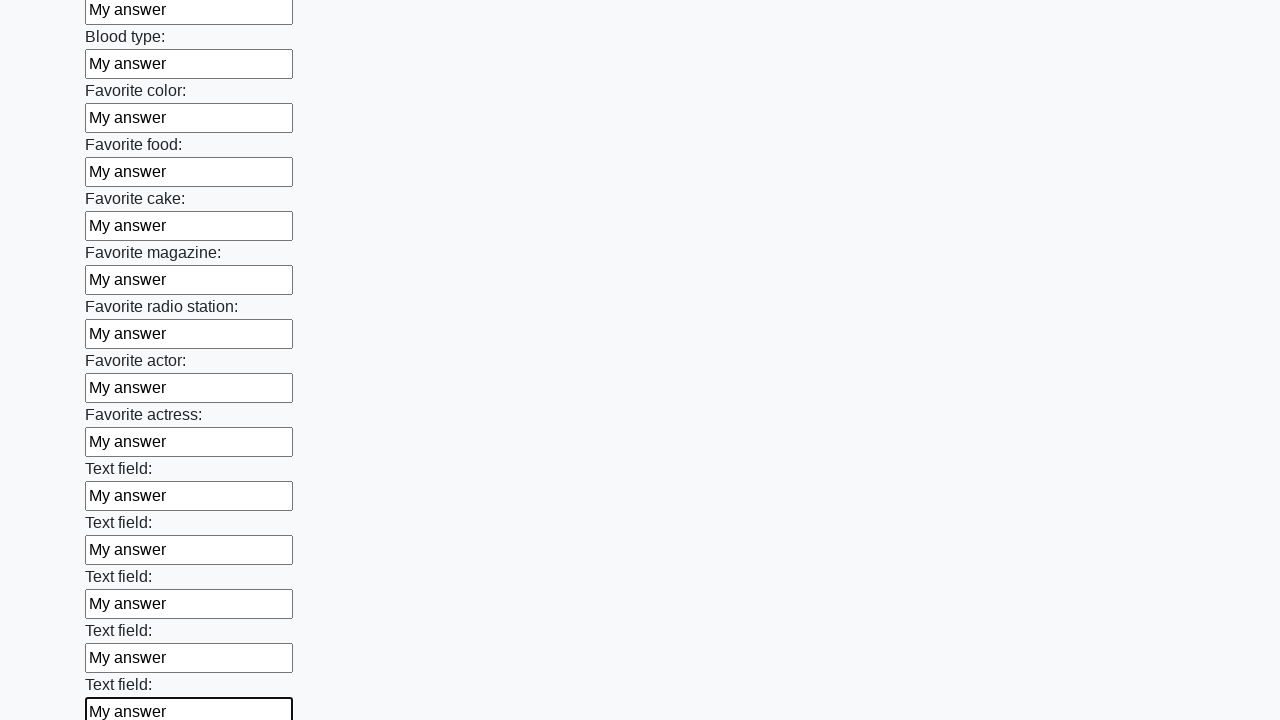

Filled a text field with 'My answer'
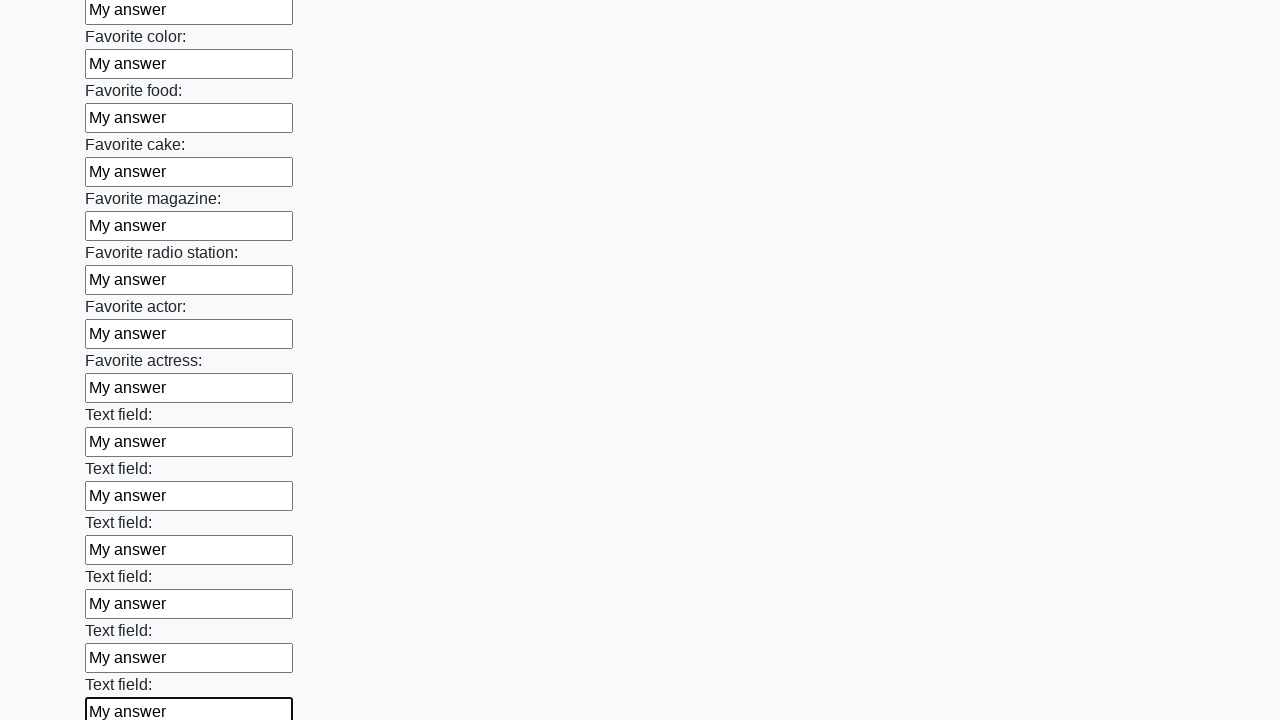

Filled a text field with 'My answer'
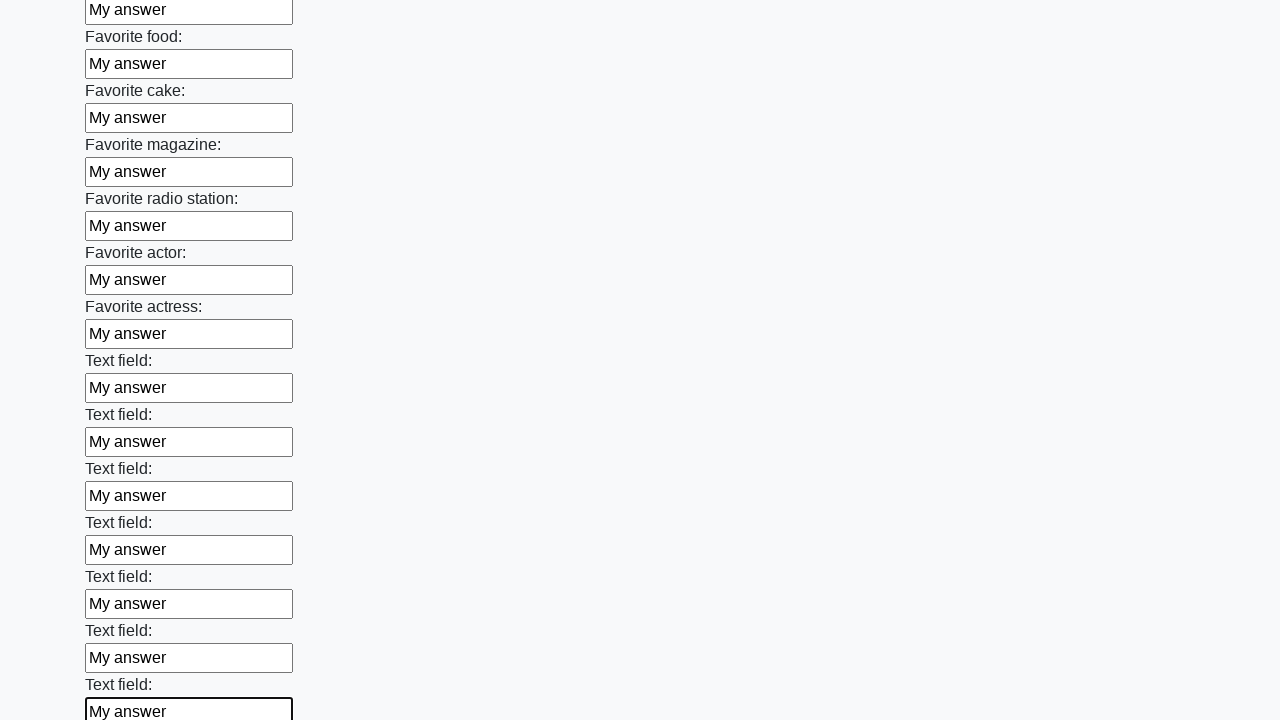

Filled a text field with 'My answer'
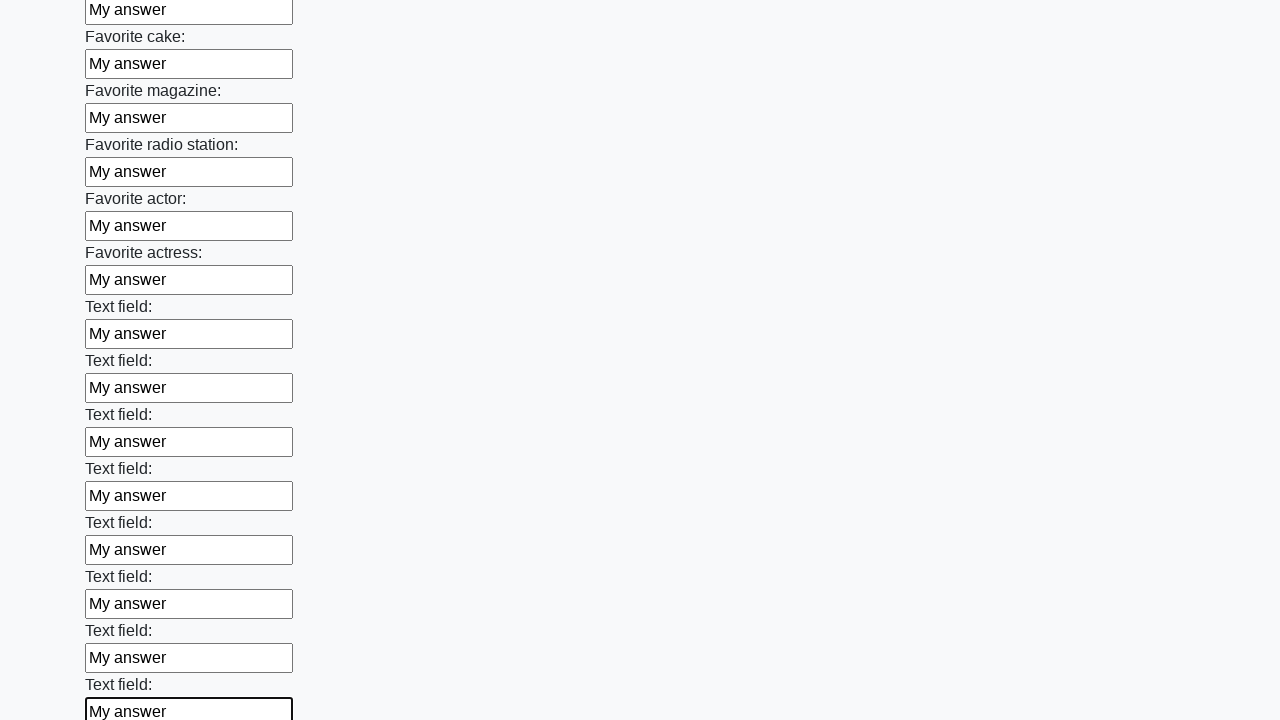

Filled a text field with 'My answer'
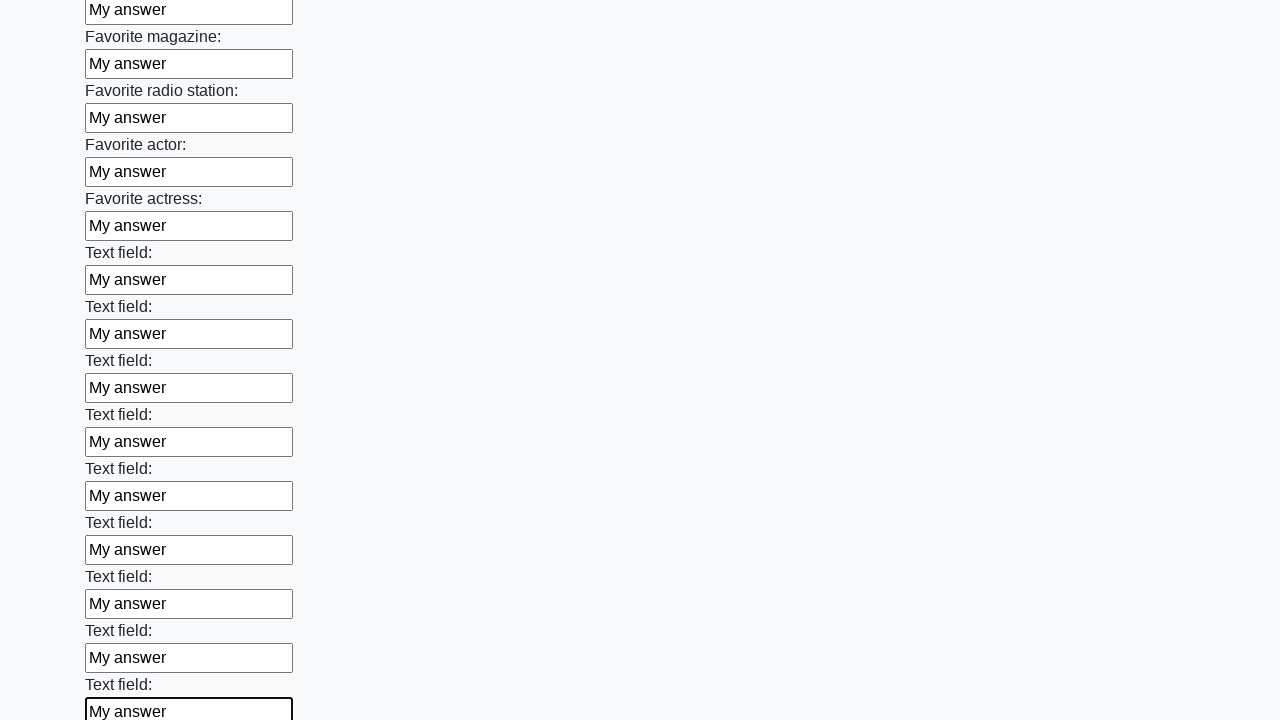

Filled a text field with 'My answer'
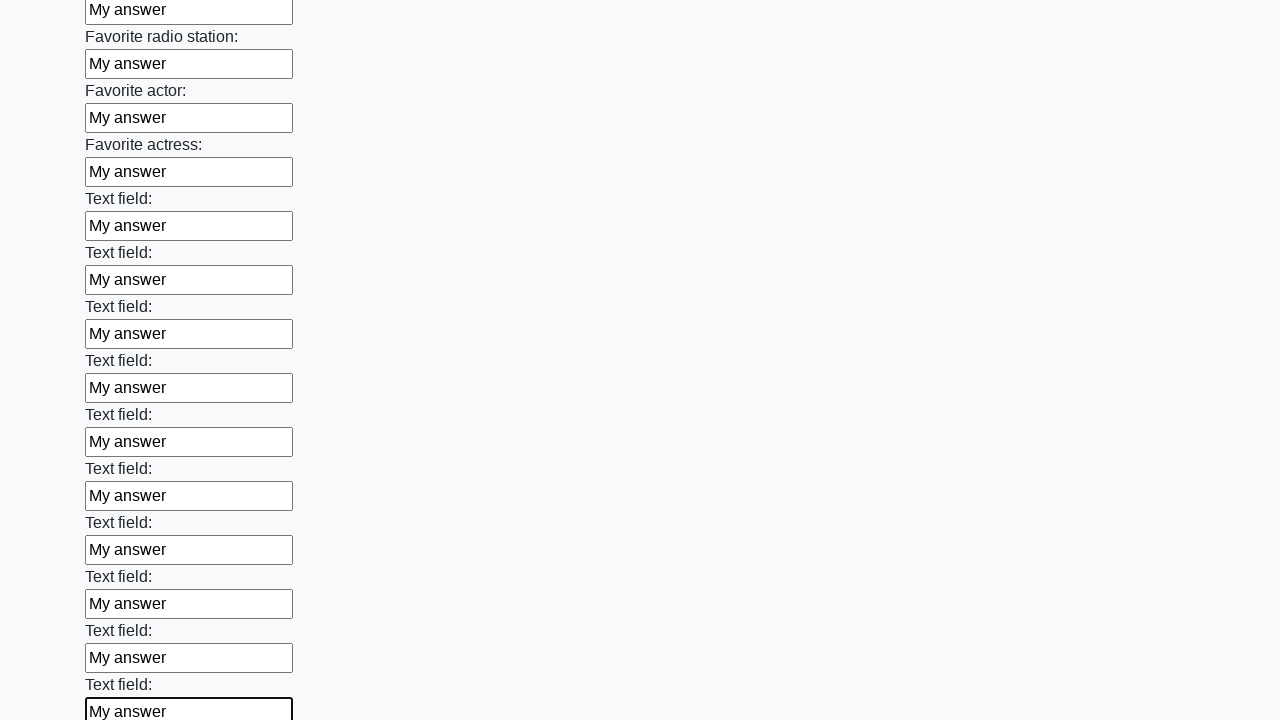

Filled a text field with 'My answer'
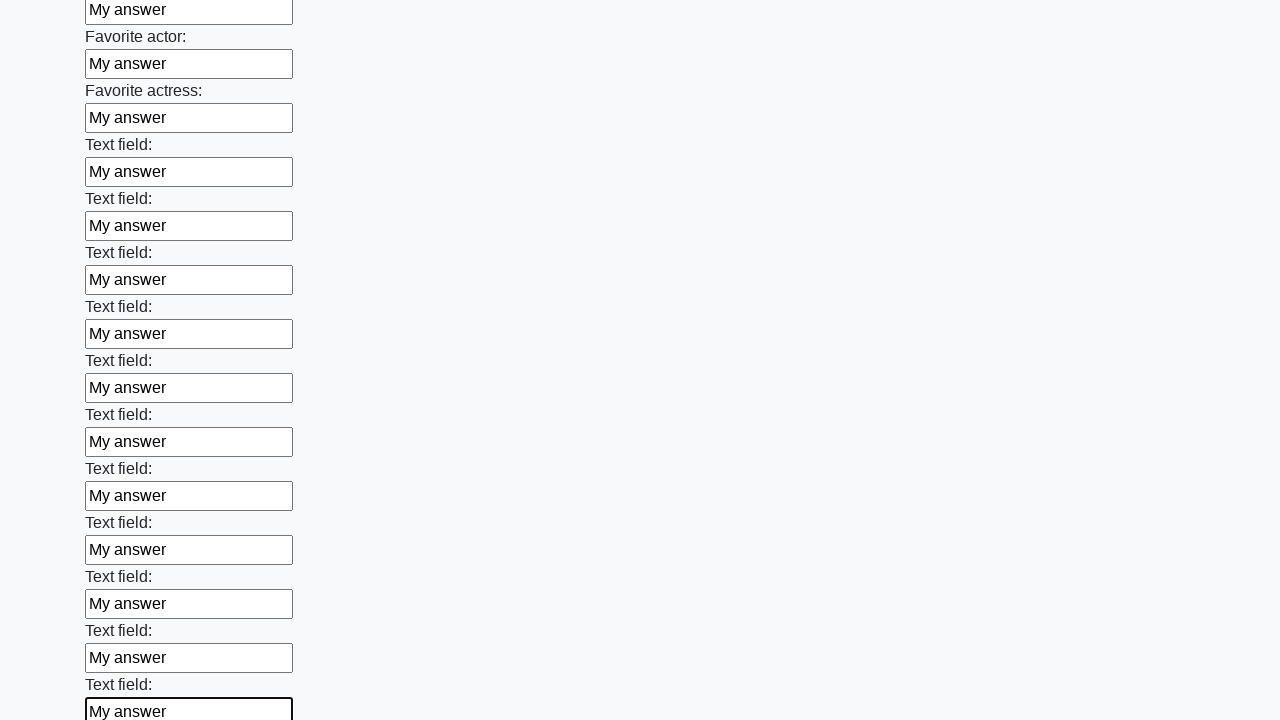

Filled a text field with 'My answer'
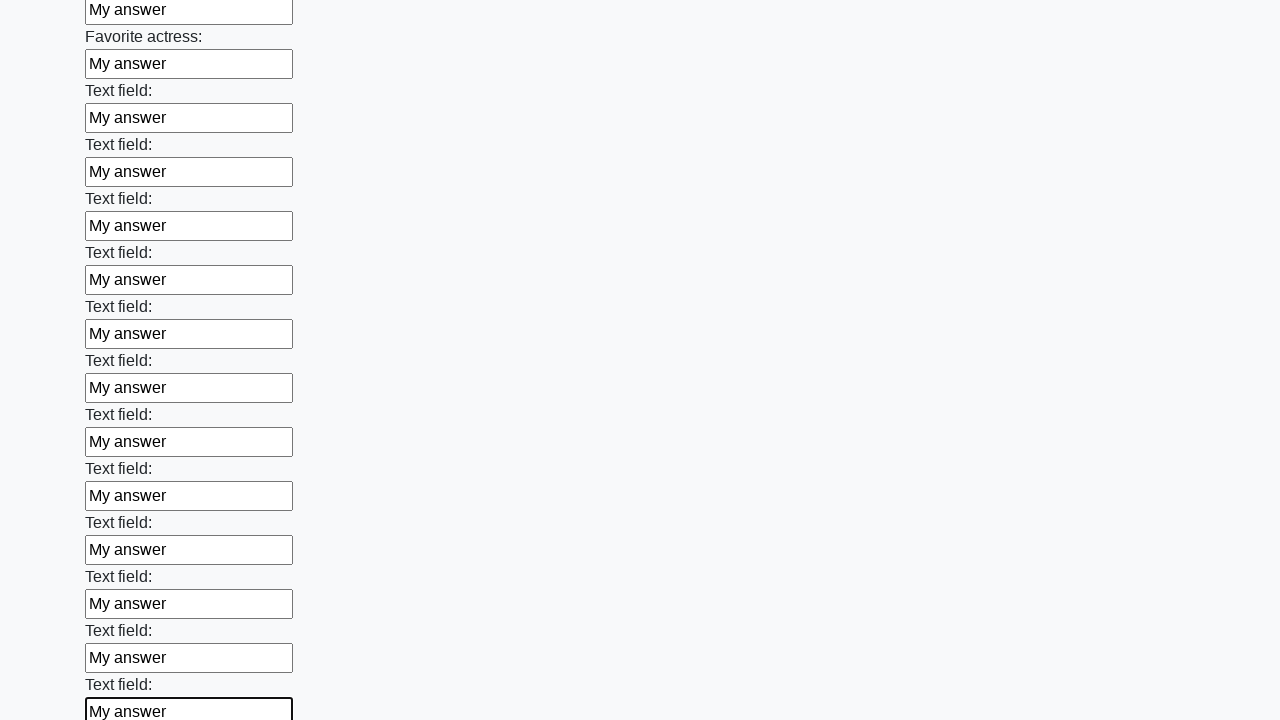

Filled a text field with 'My answer'
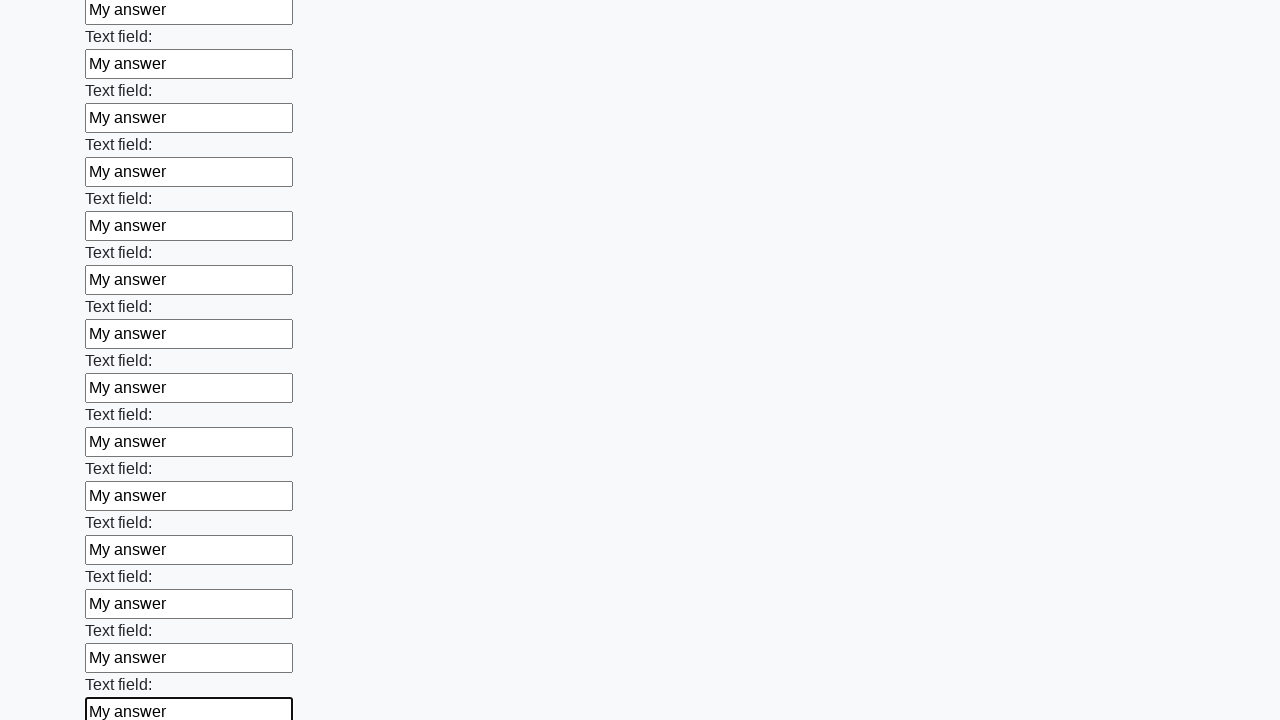

Filled a text field with 'My answer'
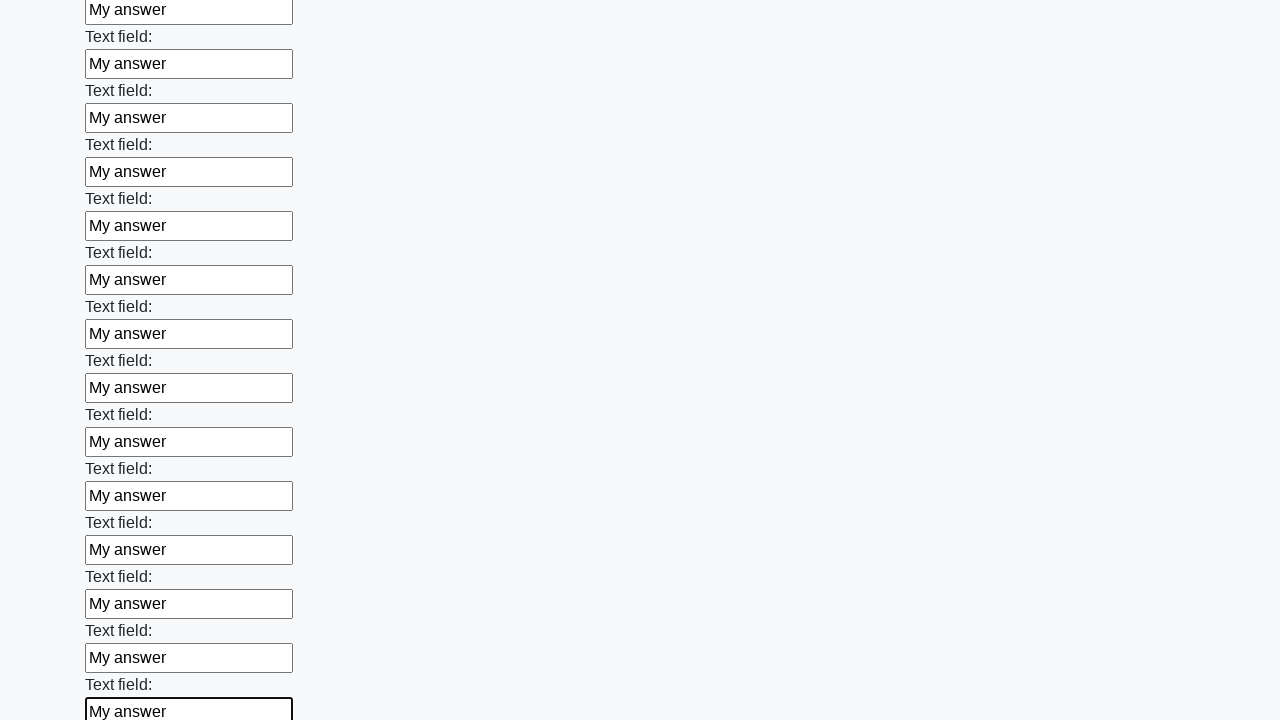

Filled a text field with 'My answer'
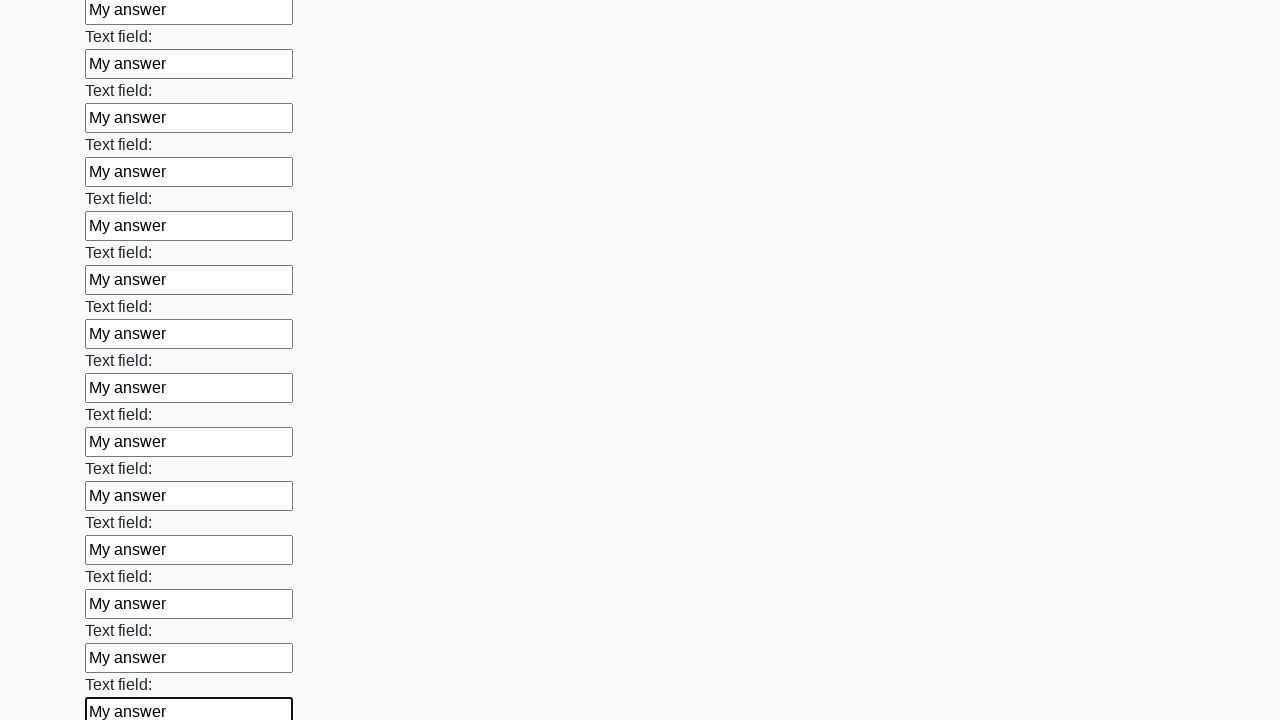

Filled a text field with 'My answer'
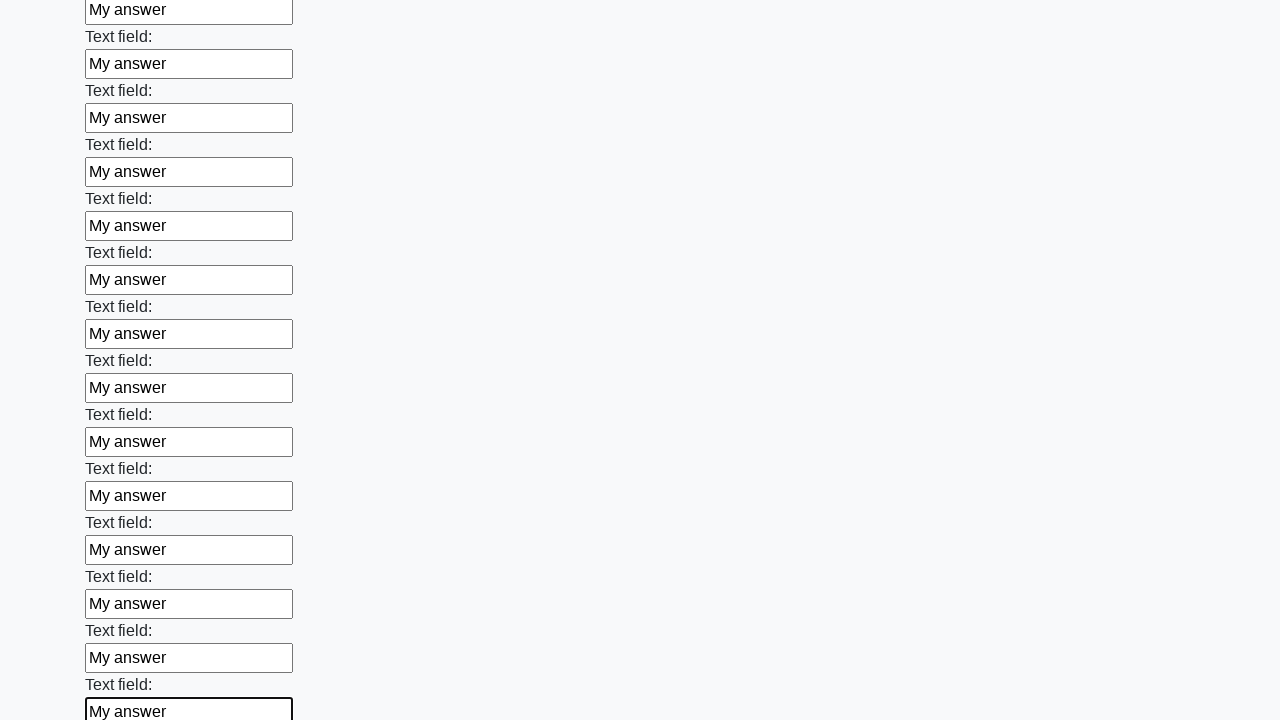

Filled a text field with 'My answer'
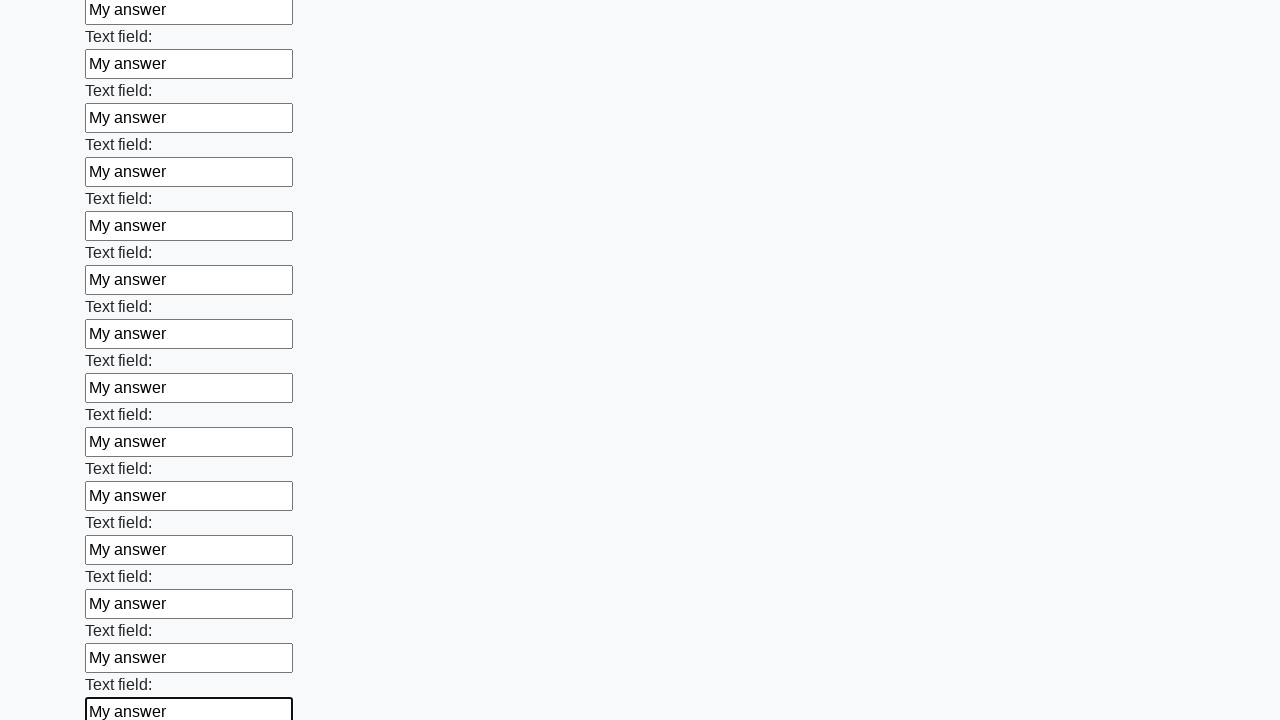

Filled a text field with 'My answer'
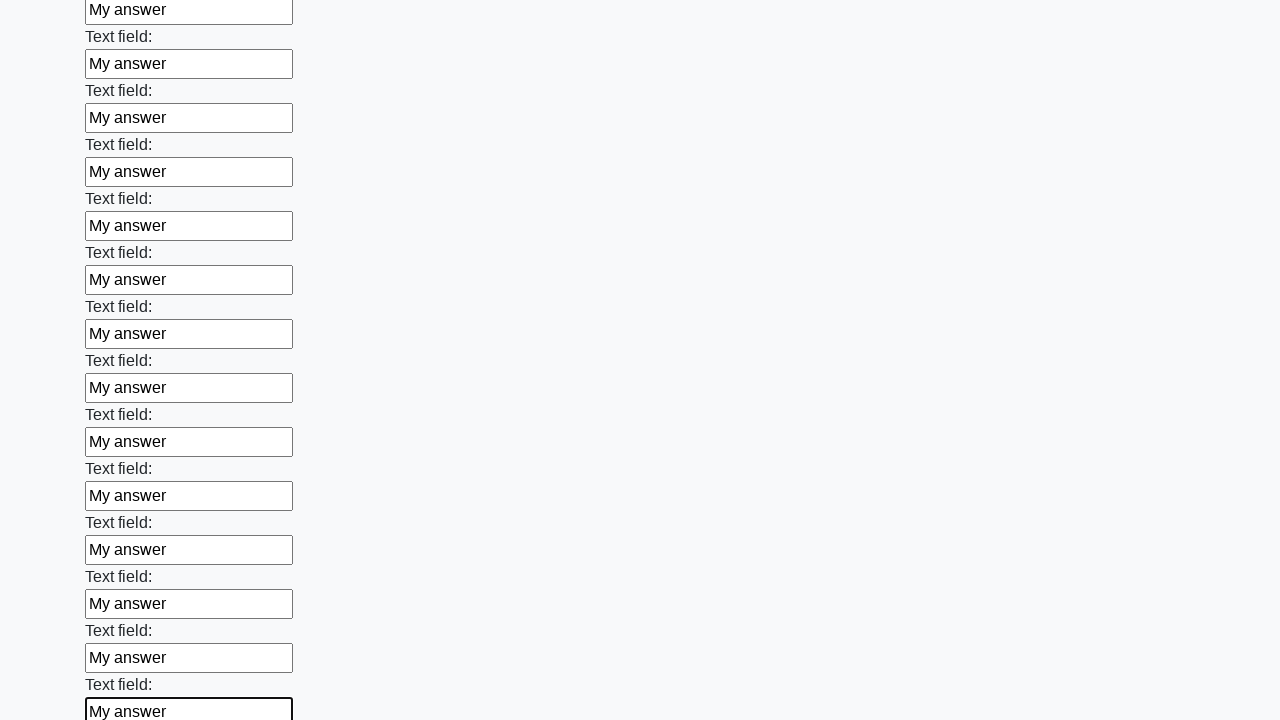

Filled a text field with 'My answer'
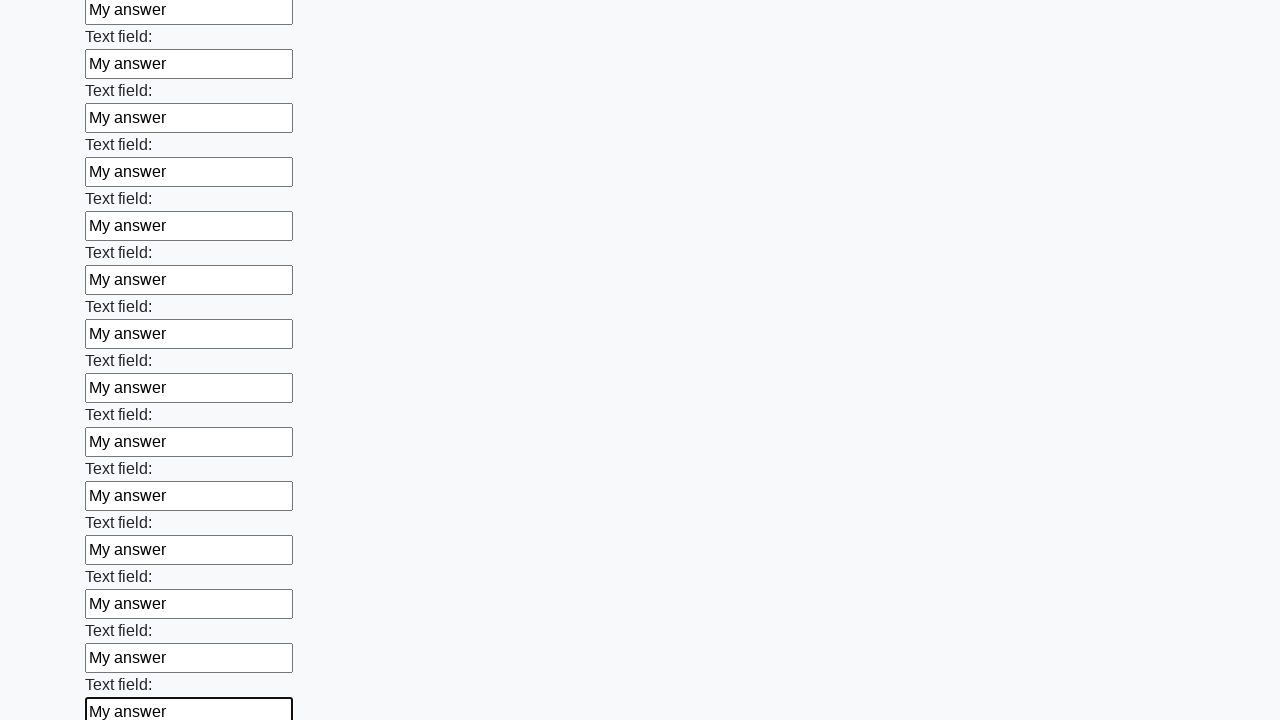

Filled a text field with 'My answer'
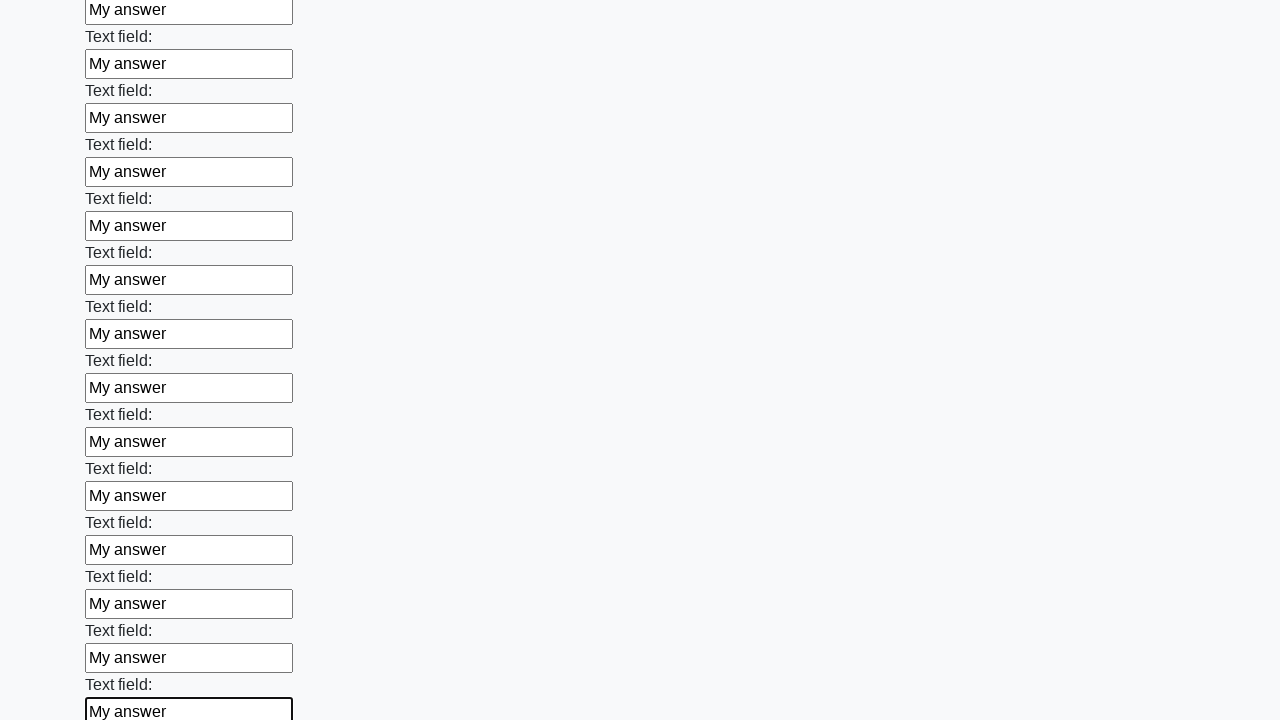

Filled a text field with 'My answer'
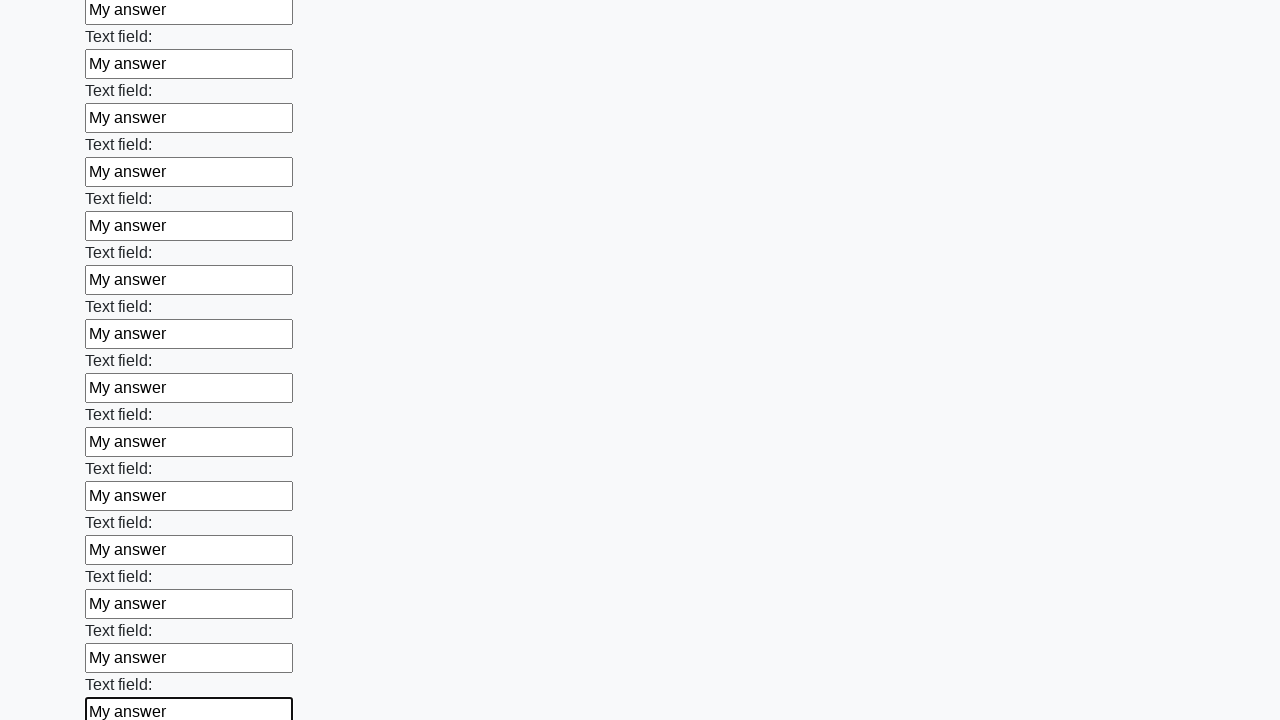

Filled a text field with 'My answer'
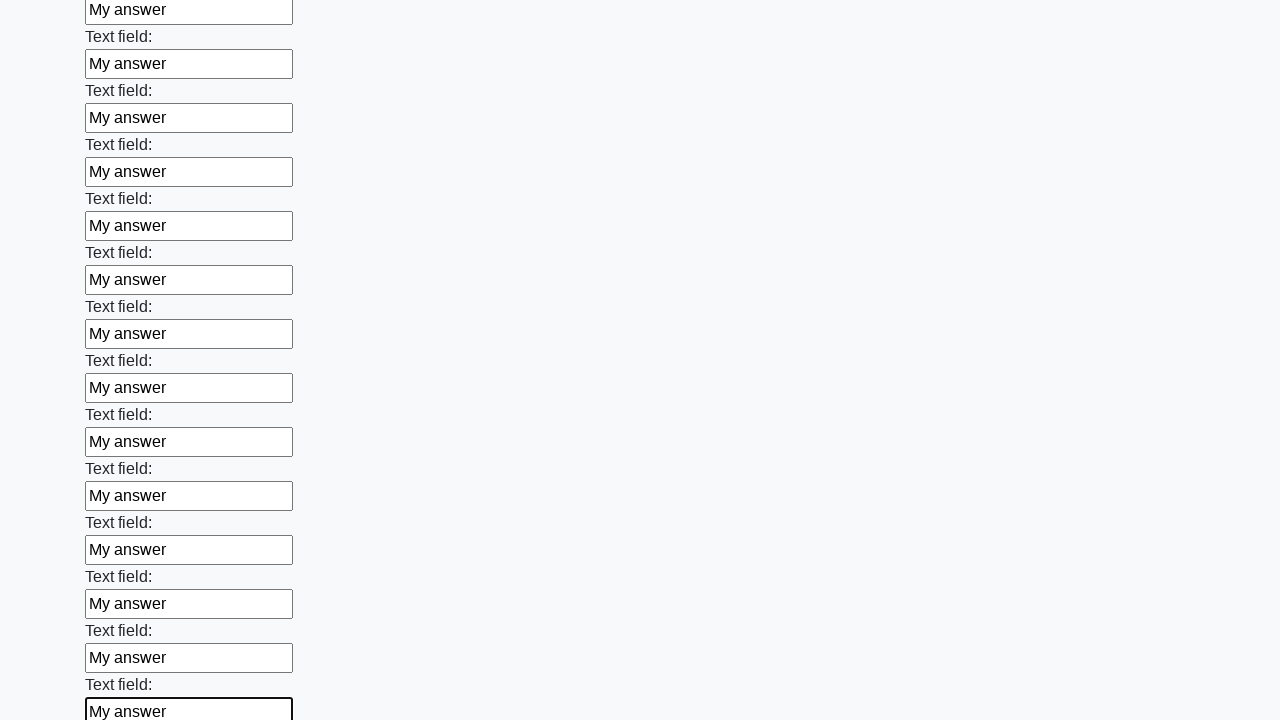

Filled a text field with 'My answer'
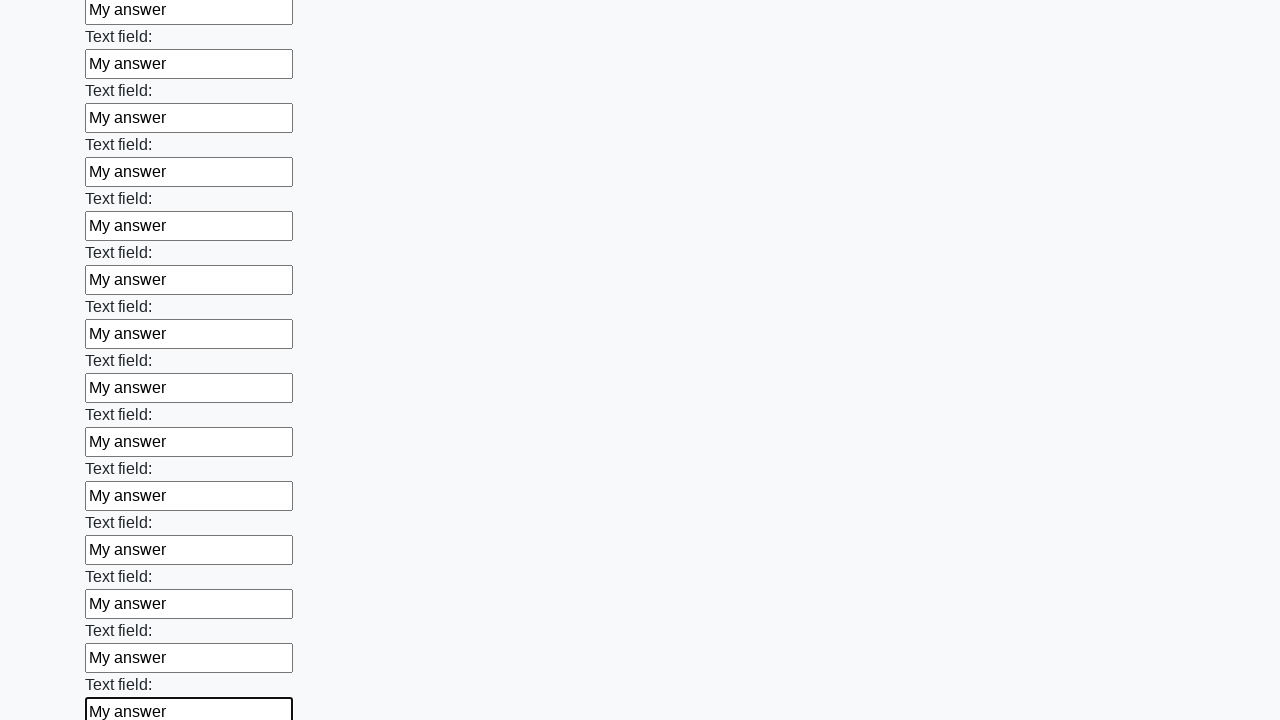

Filled a text field with 'My answer'
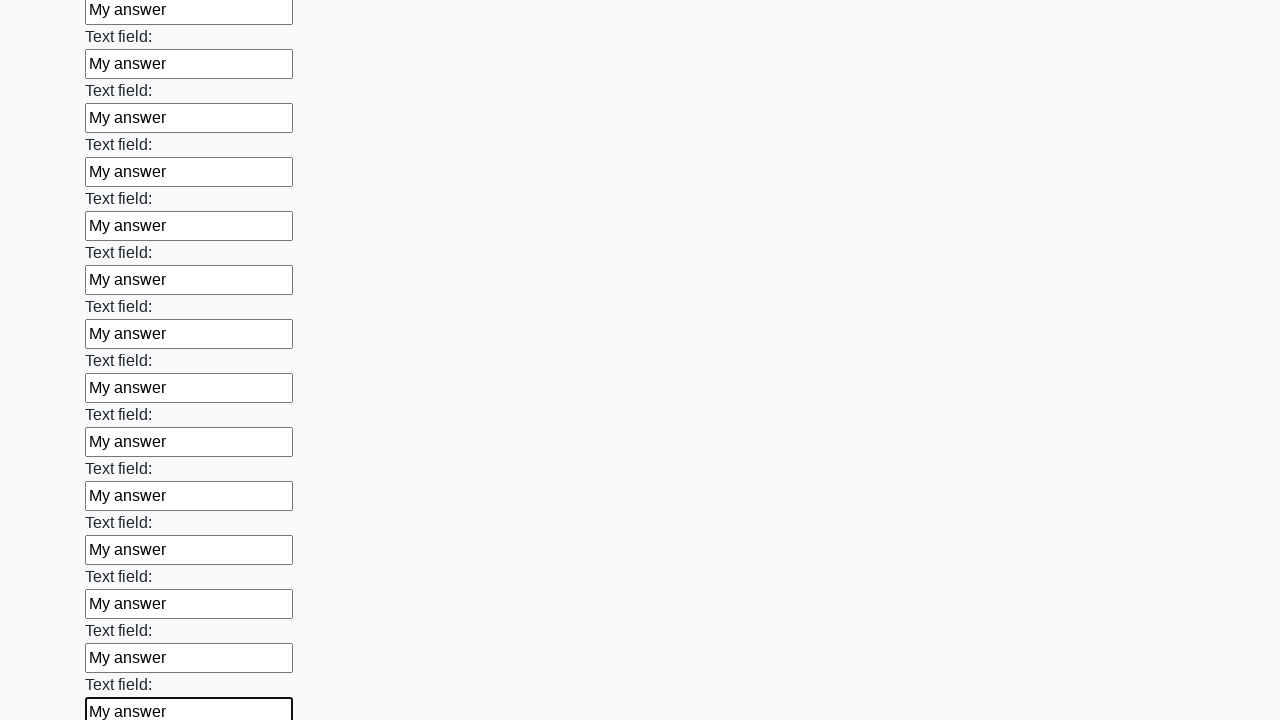

Filled a text field with 'My answer'
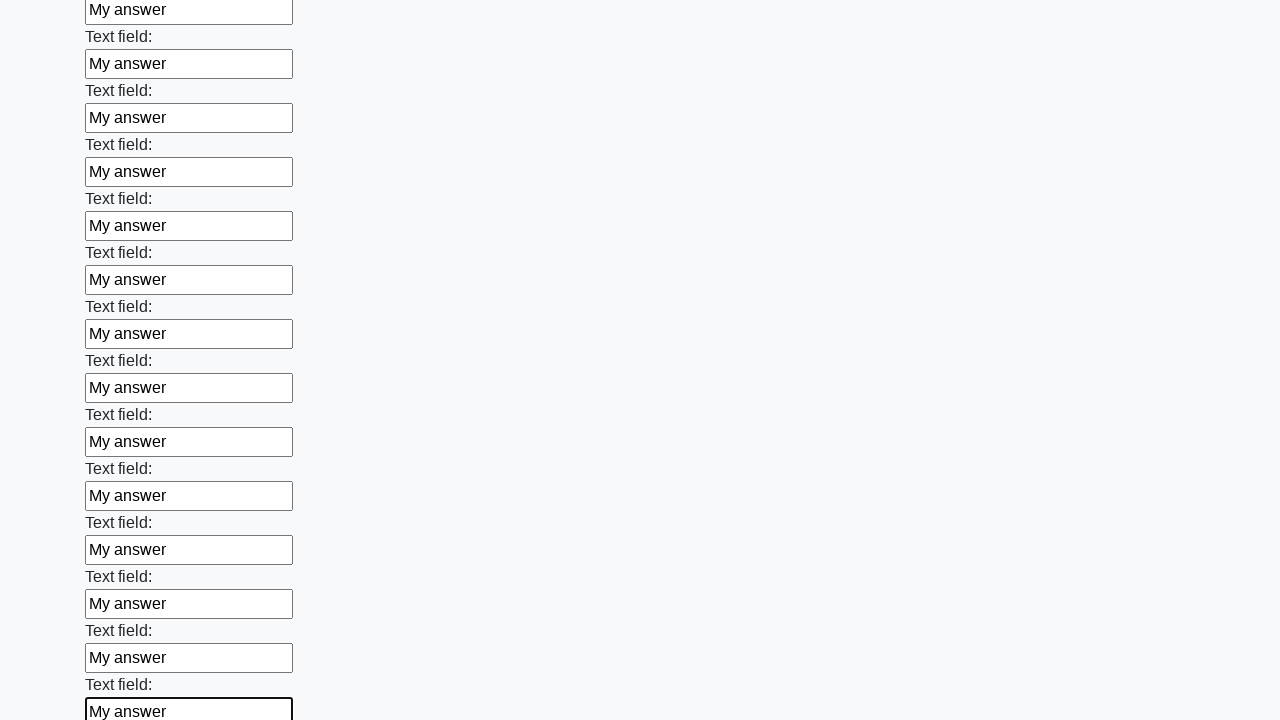

Filled a text field with 'My answer'
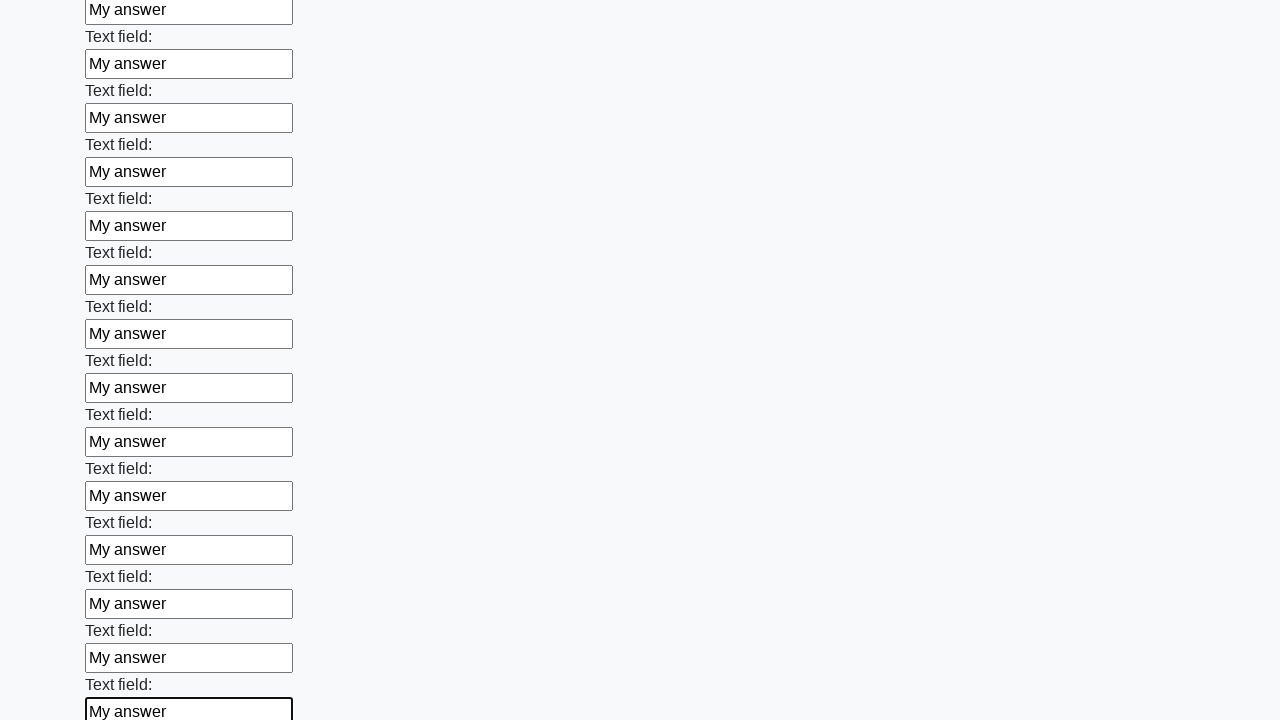

Filled a text field with 'My answer'
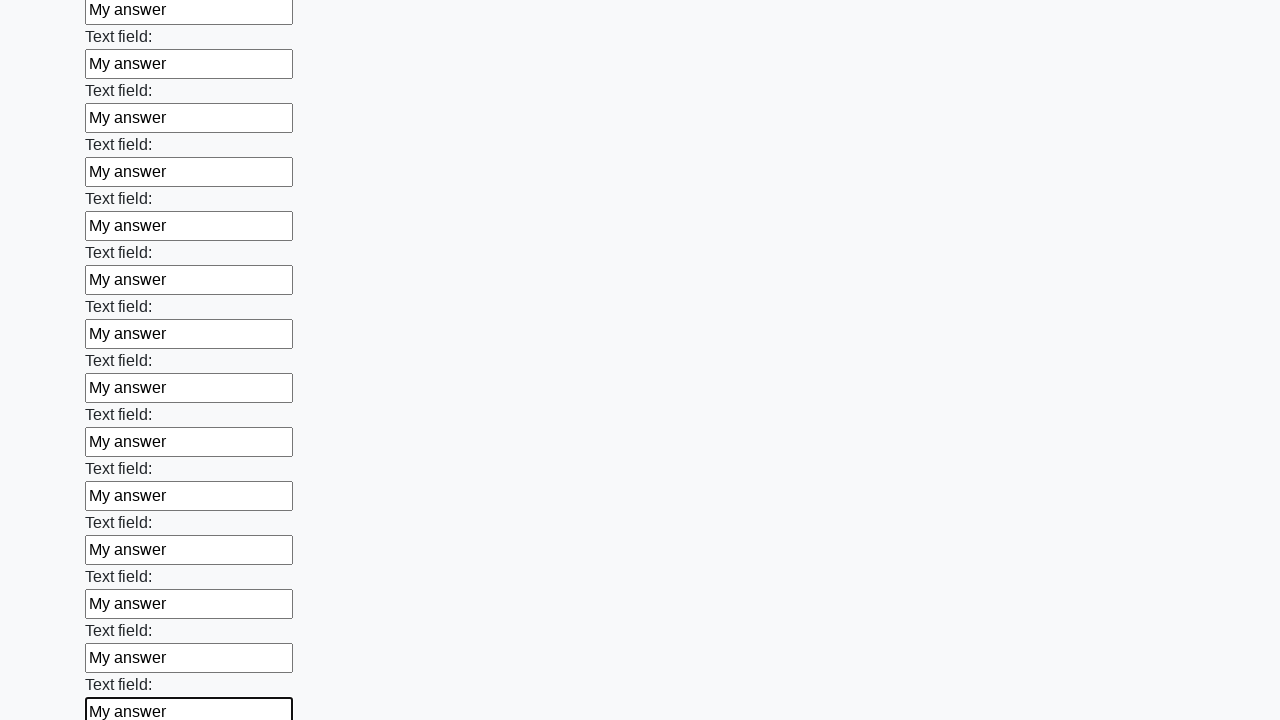

Filled a text field with 'My answer'
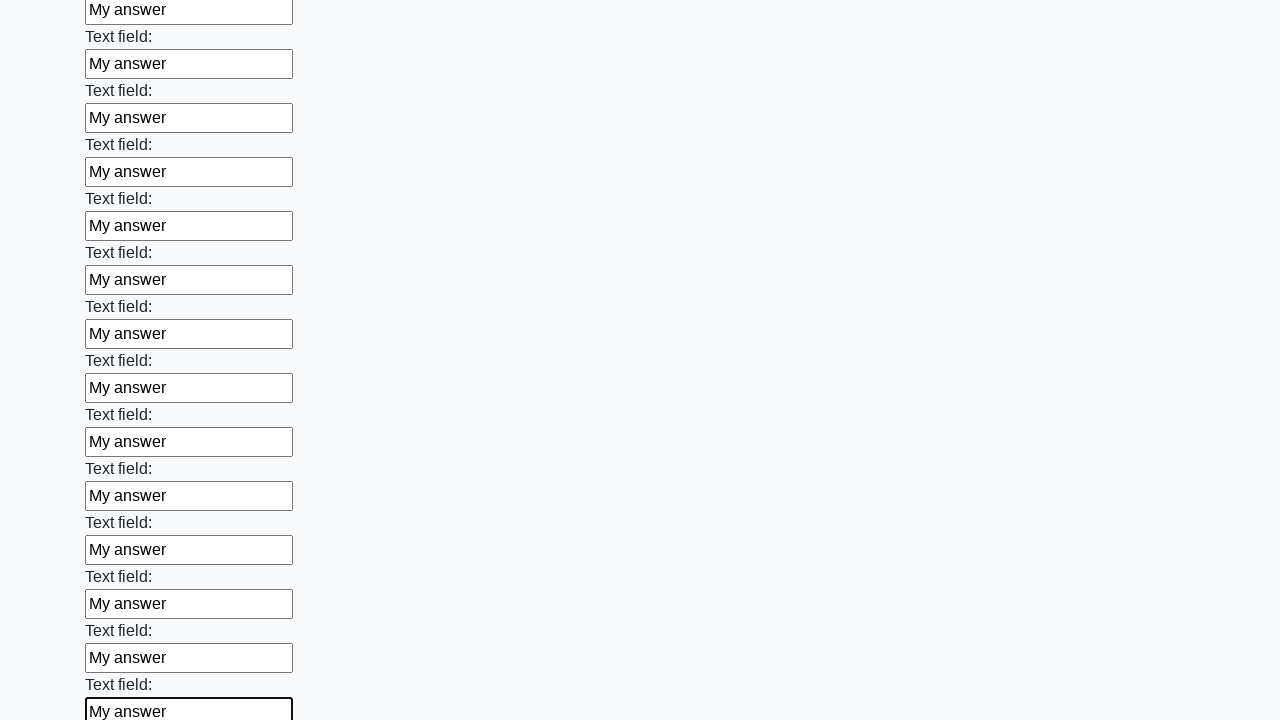

Filled a text field with 'My answer'
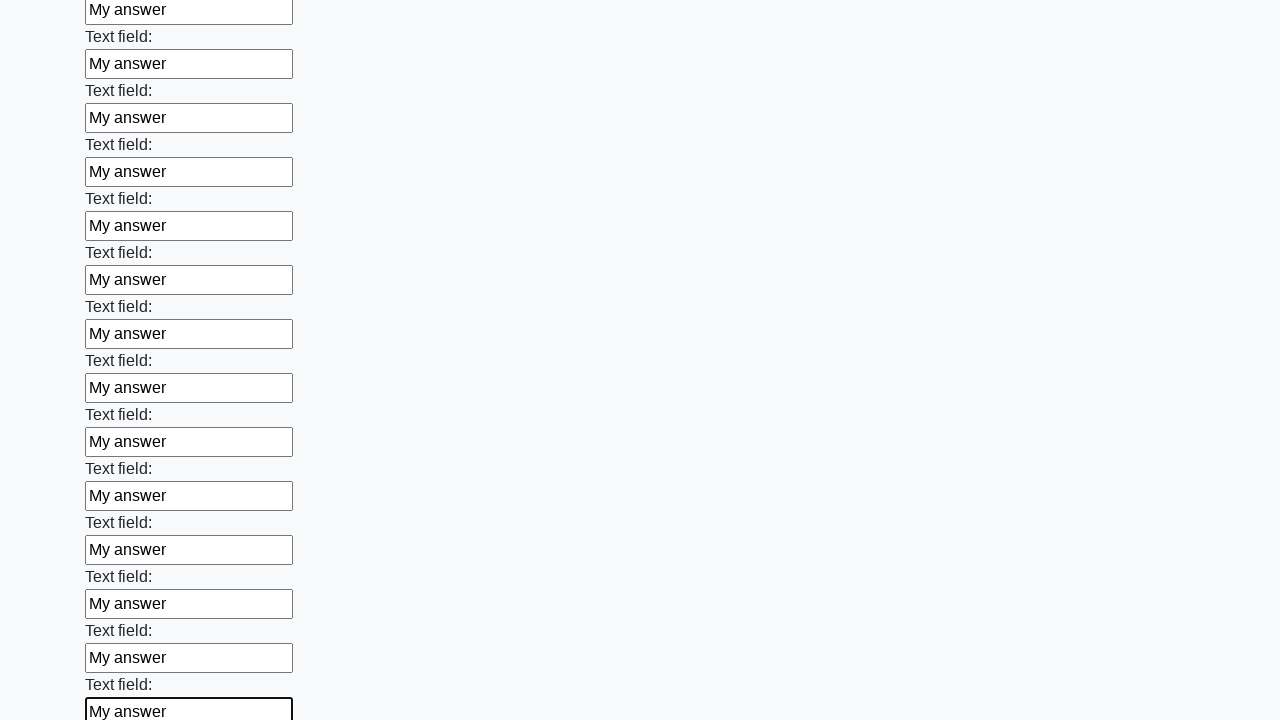

Filled a text field with 'My answer'
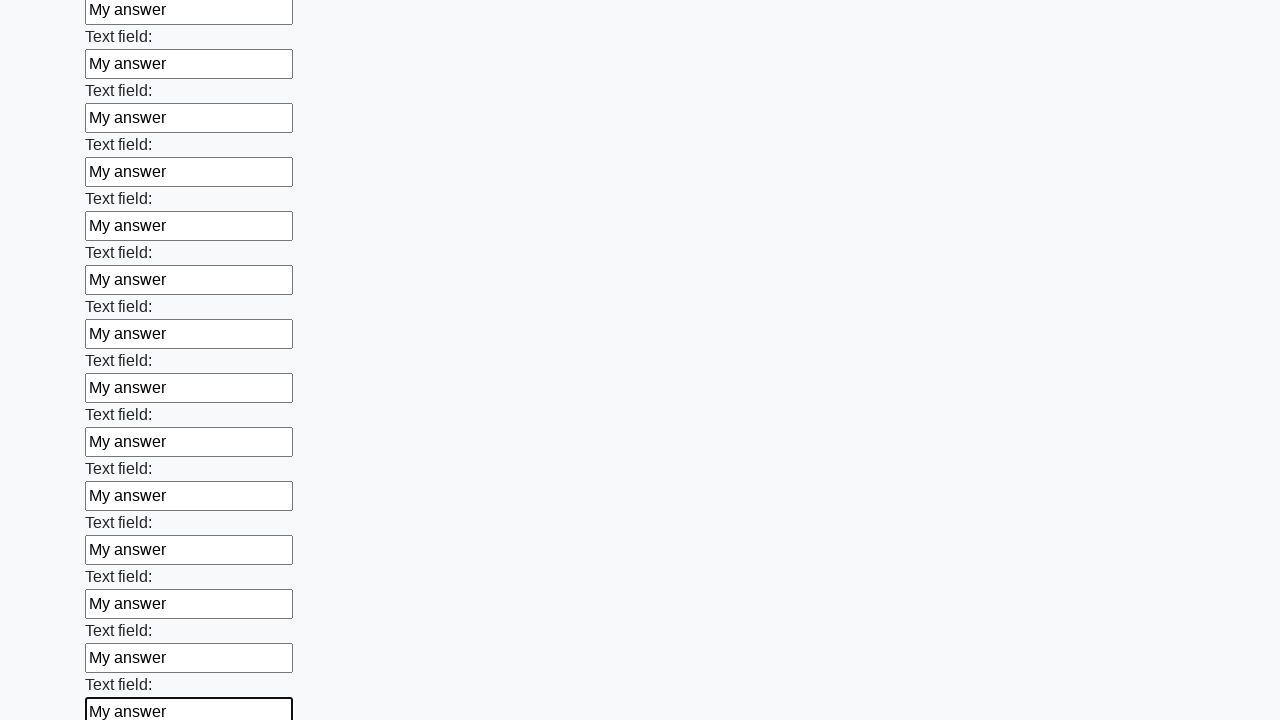

Filled a text field with 'My answer'
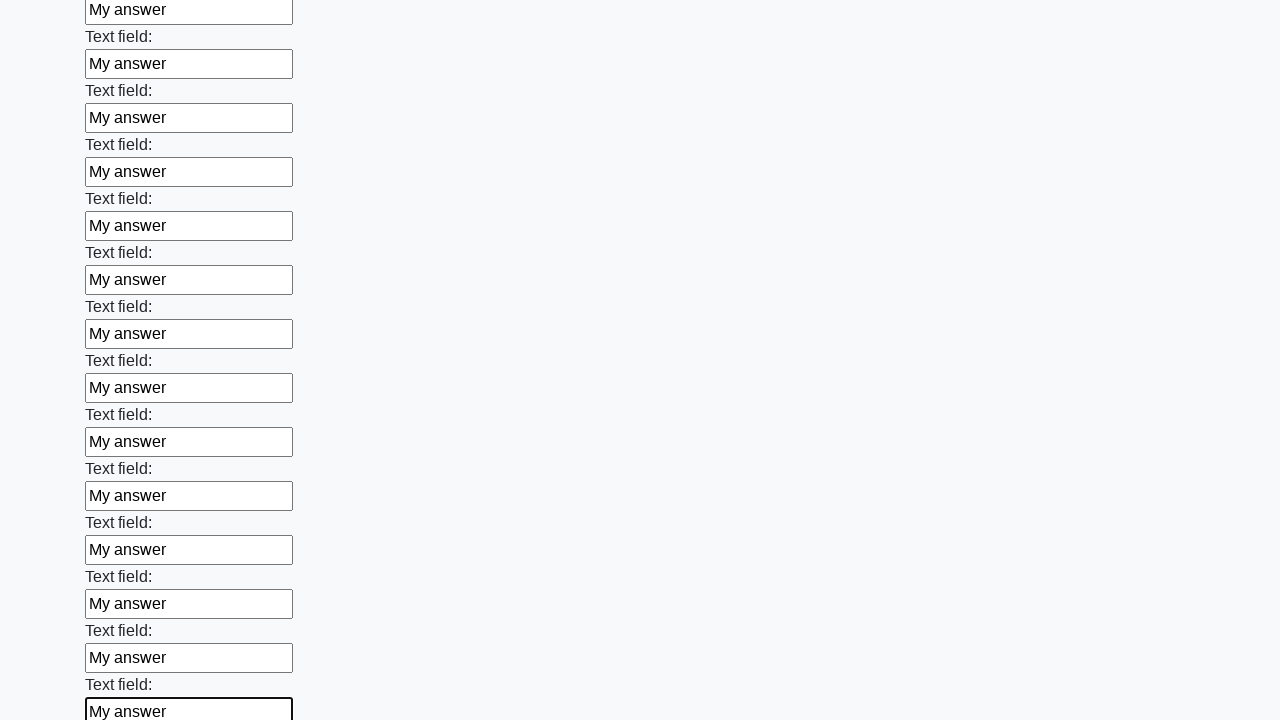

Filled a text field with 'My answer'
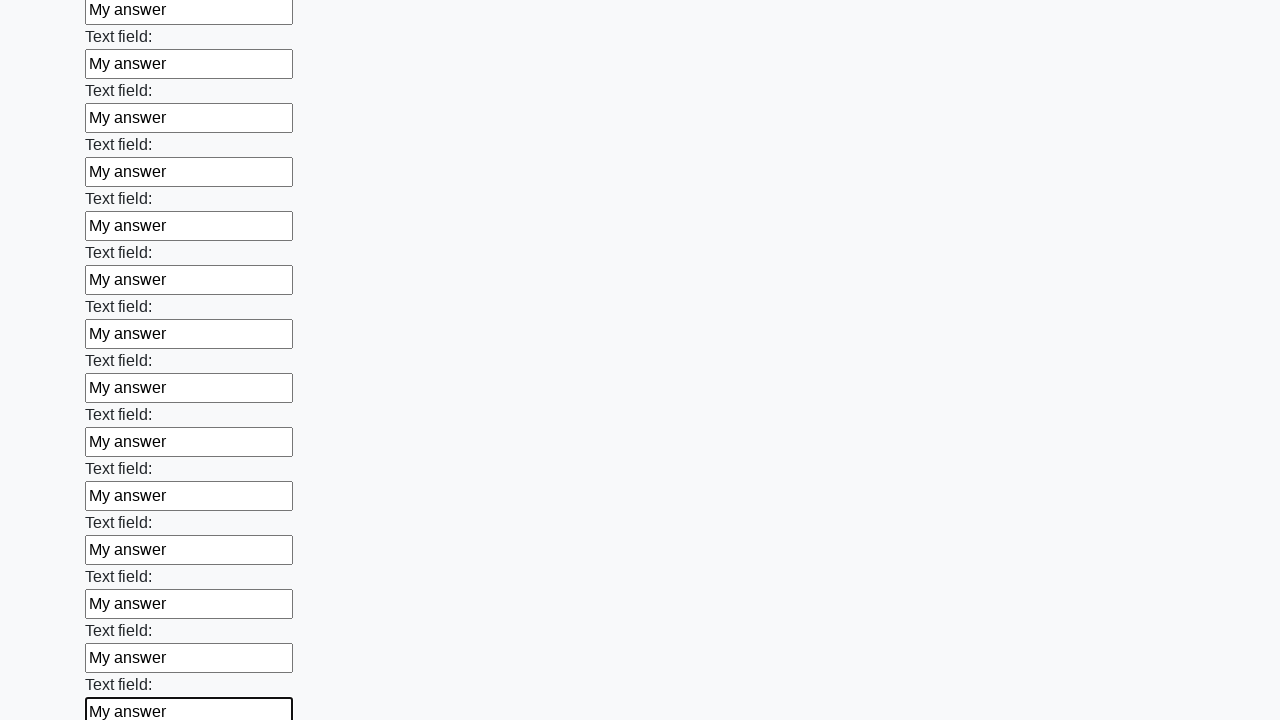

Filled a text field with 'My answer'
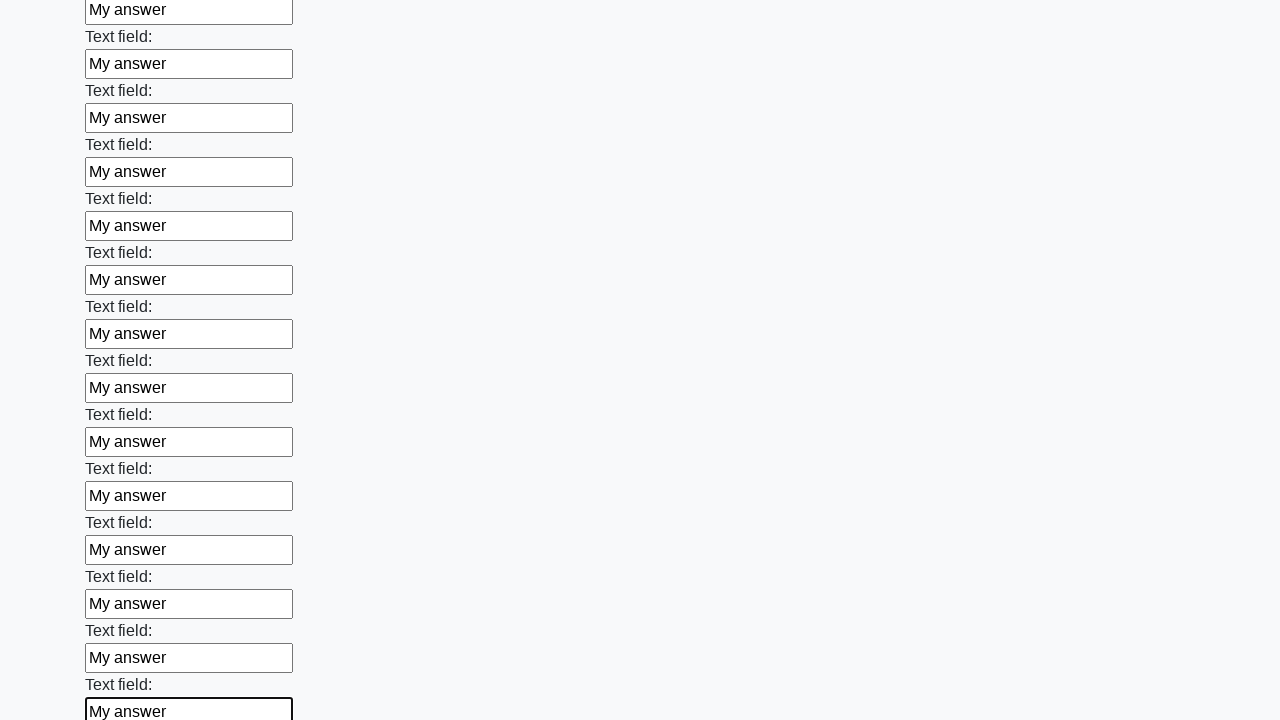

Filled a text field with 'My answer'
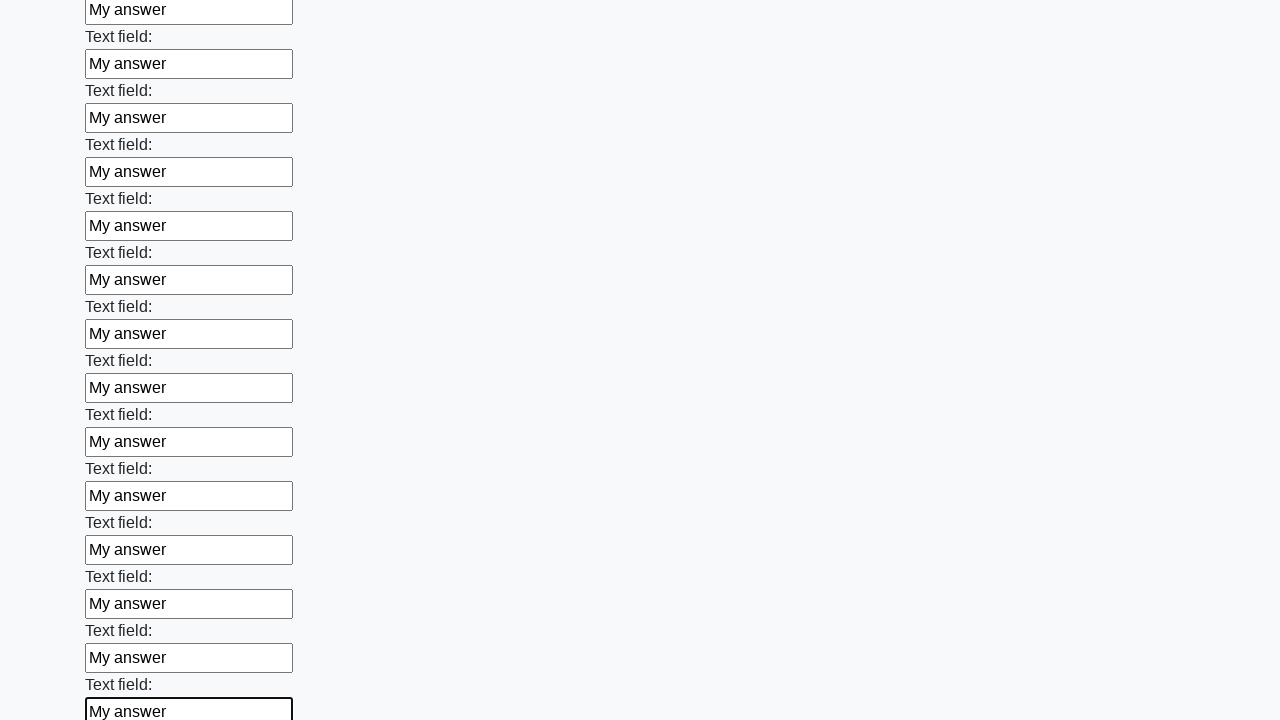

Filled a text field with 'My answer'
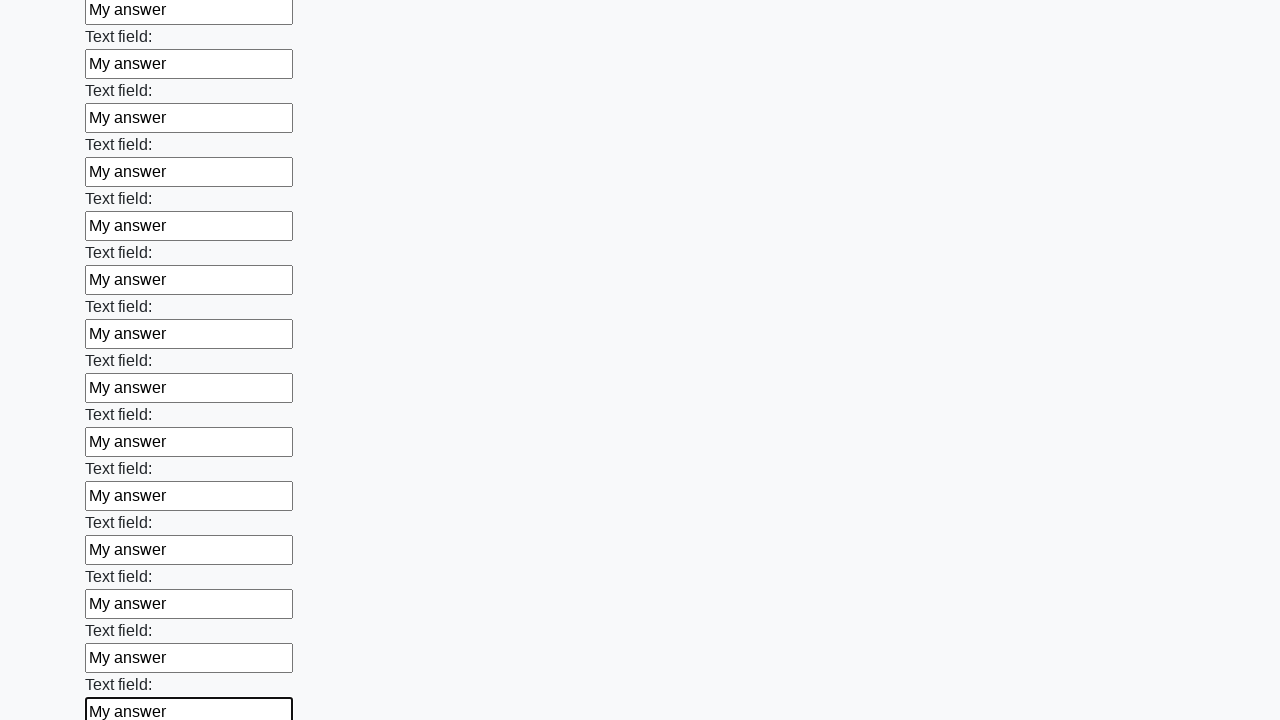

Filled a text field with 'My answer'
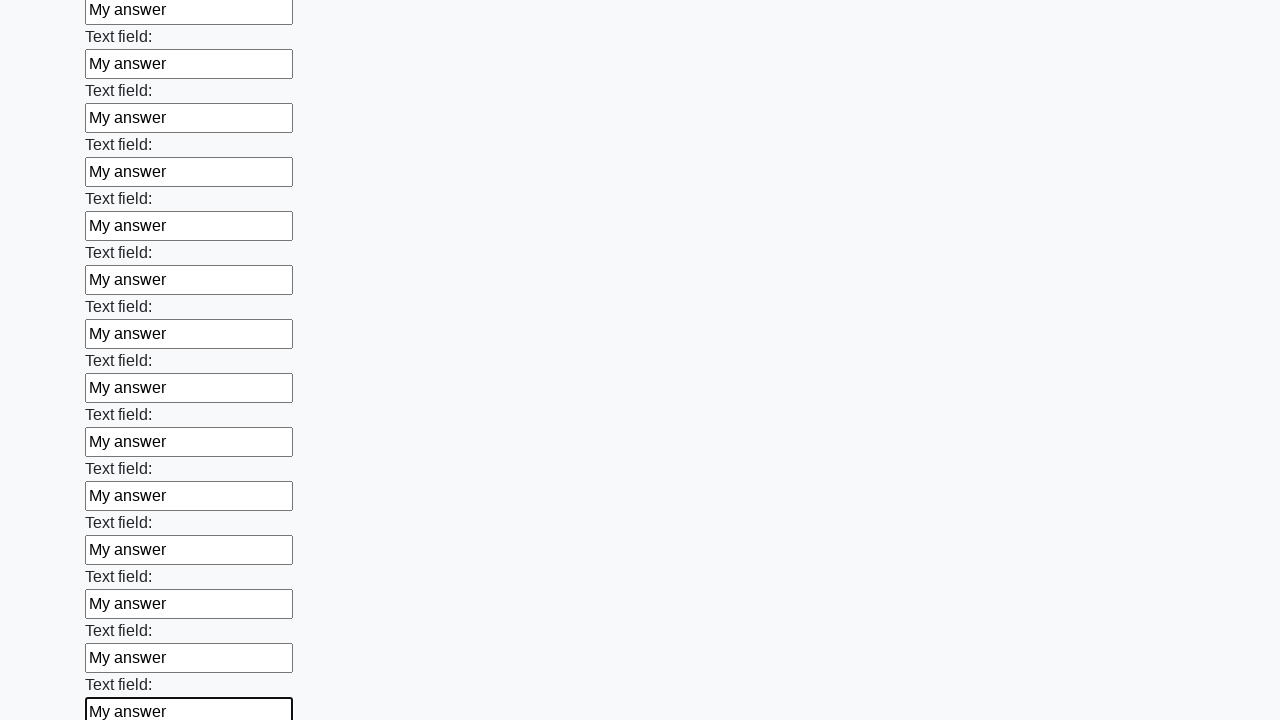

Filled a text field with 'My answer'
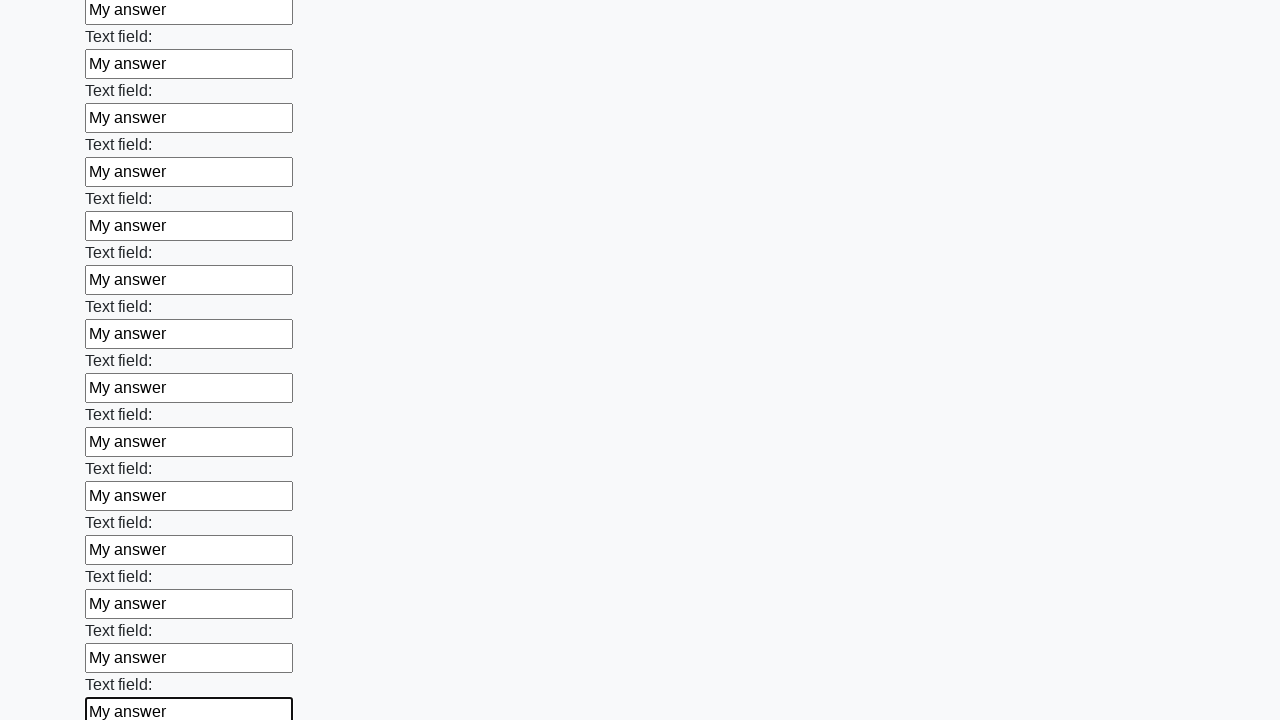

Filled a text field with 'My answer'
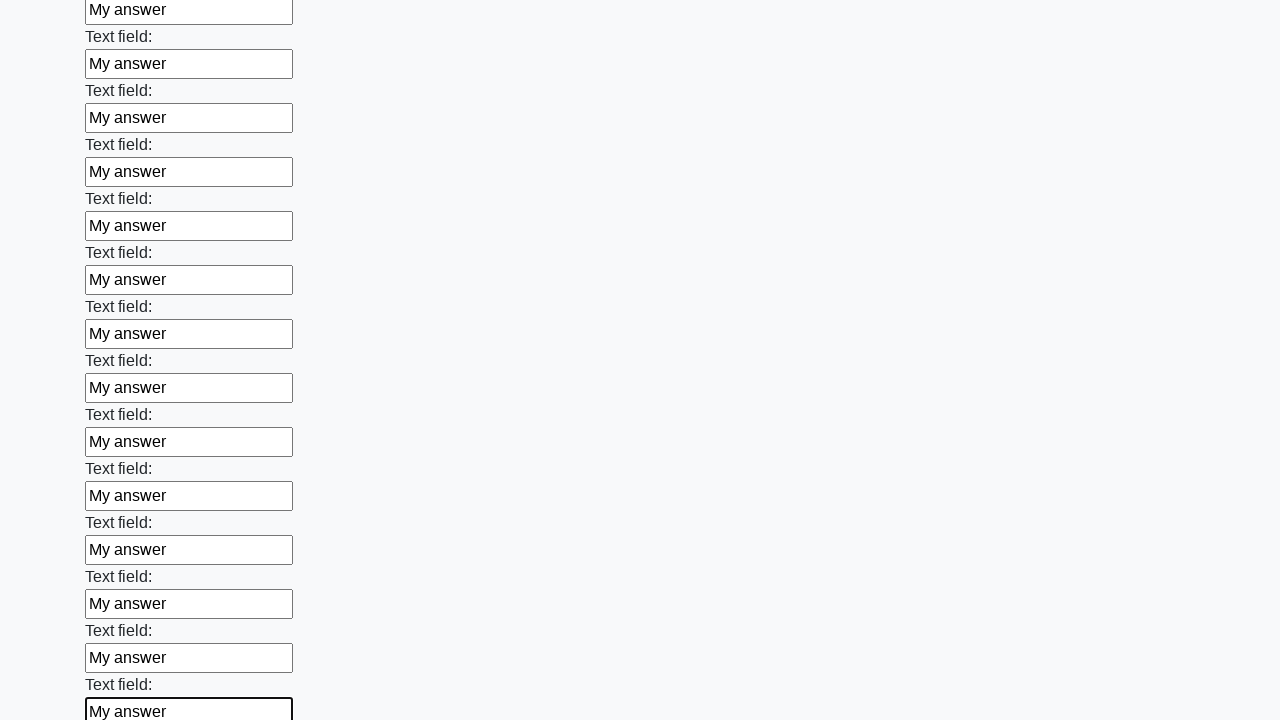

Filled a text field with 'My answer'
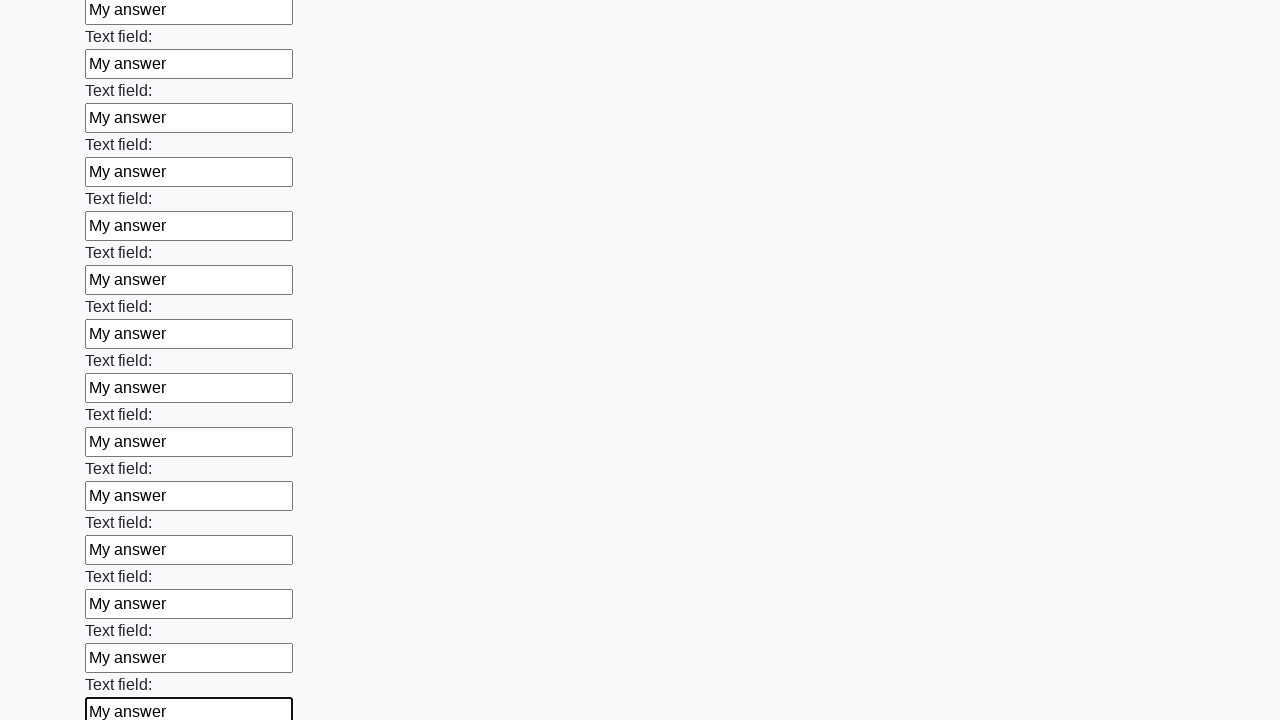

Filled a text field with 'My answer'
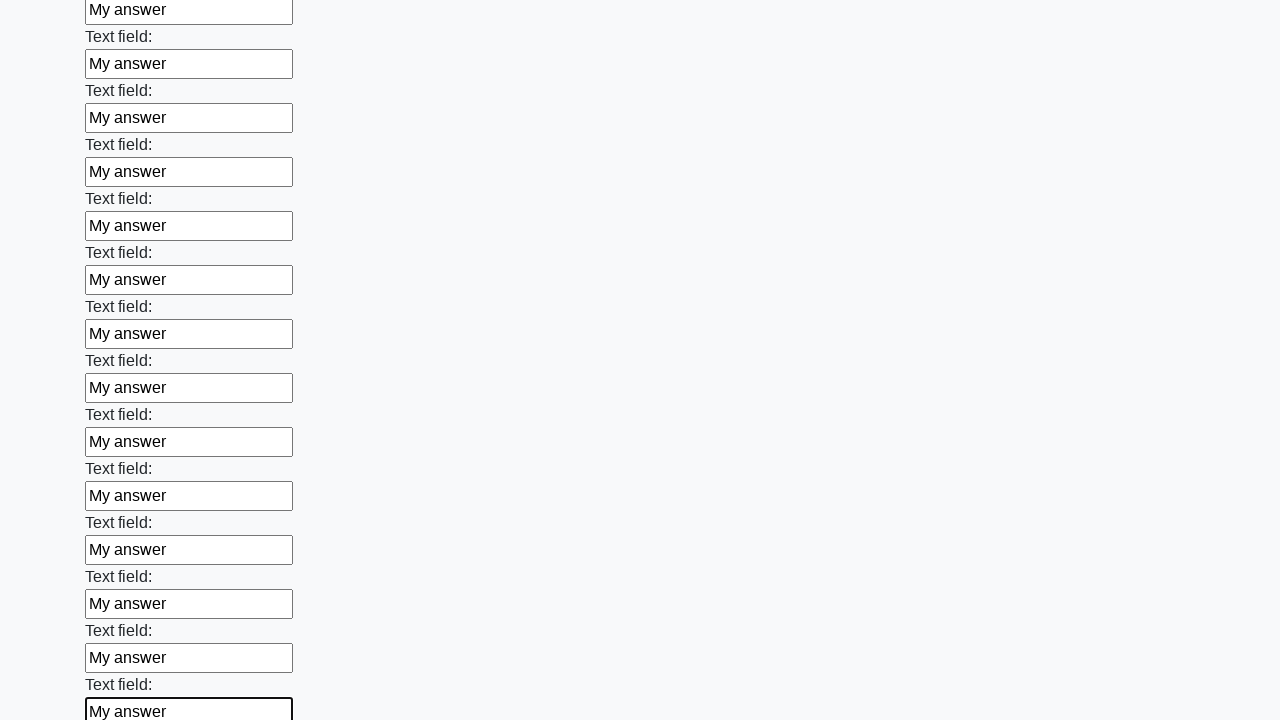

Filled a text field with 'My answer'
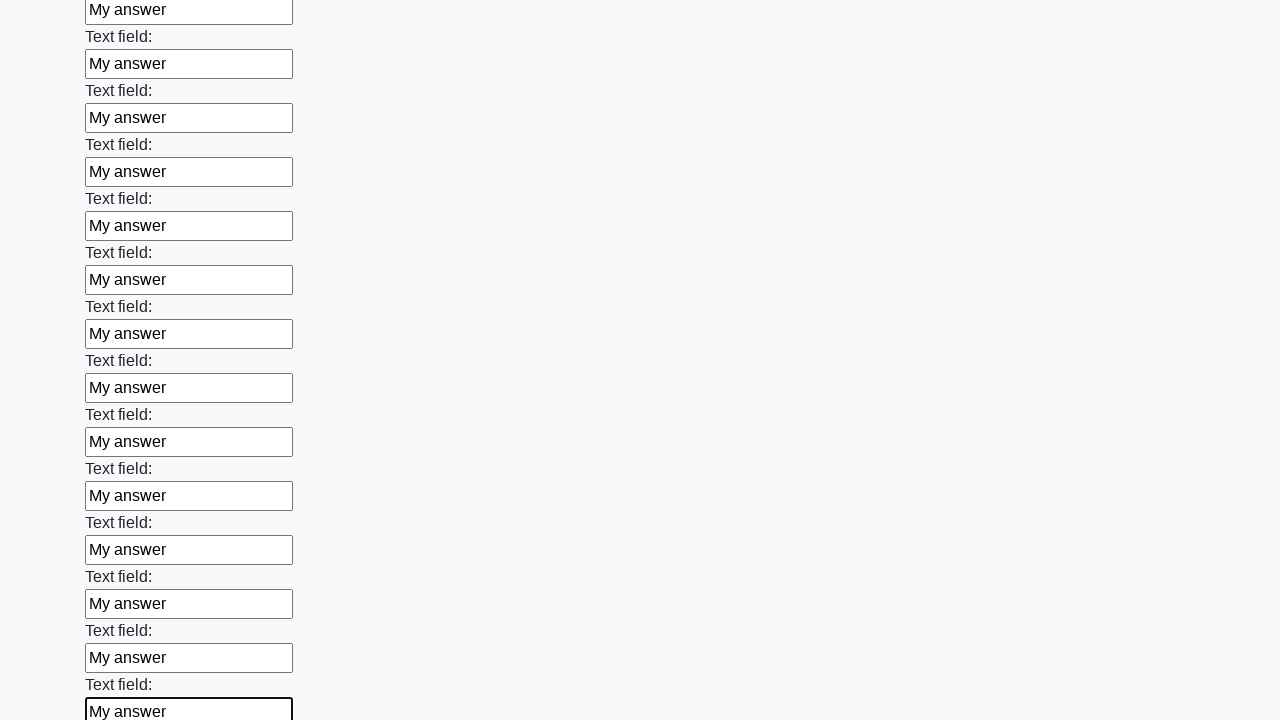

Filled a text field with 'My answer'
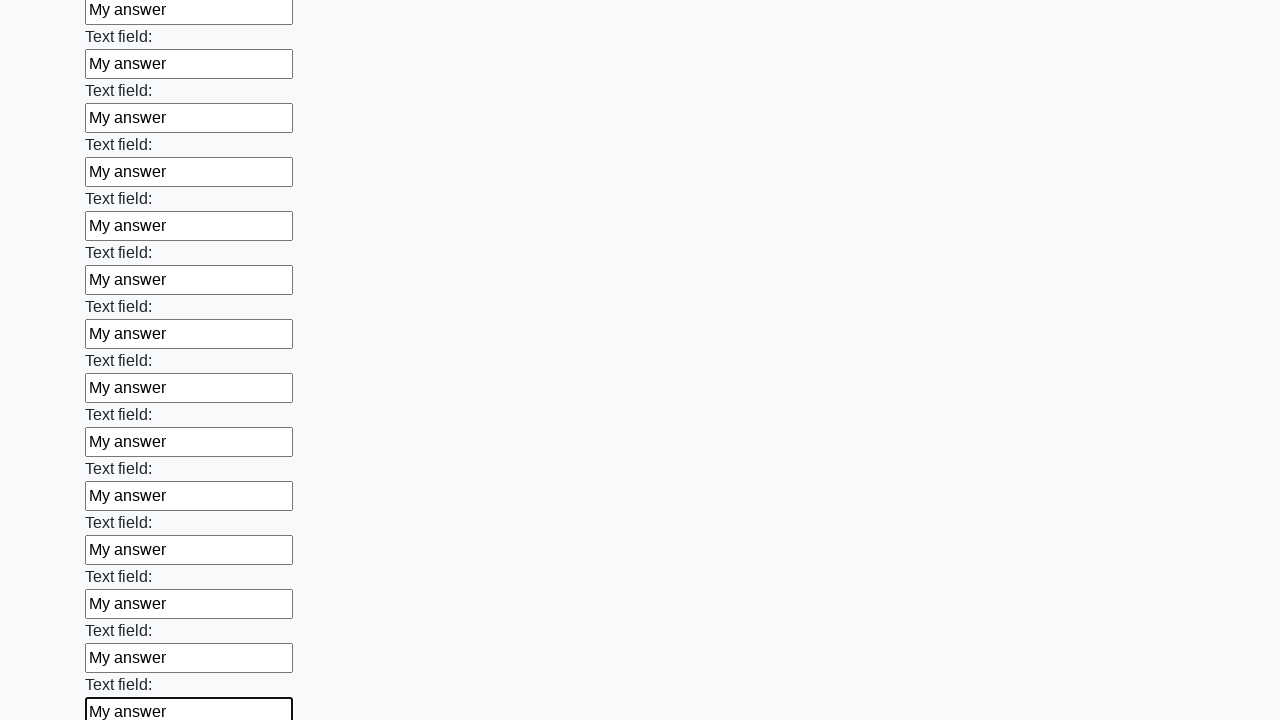

Filled a text field with 'My answer'
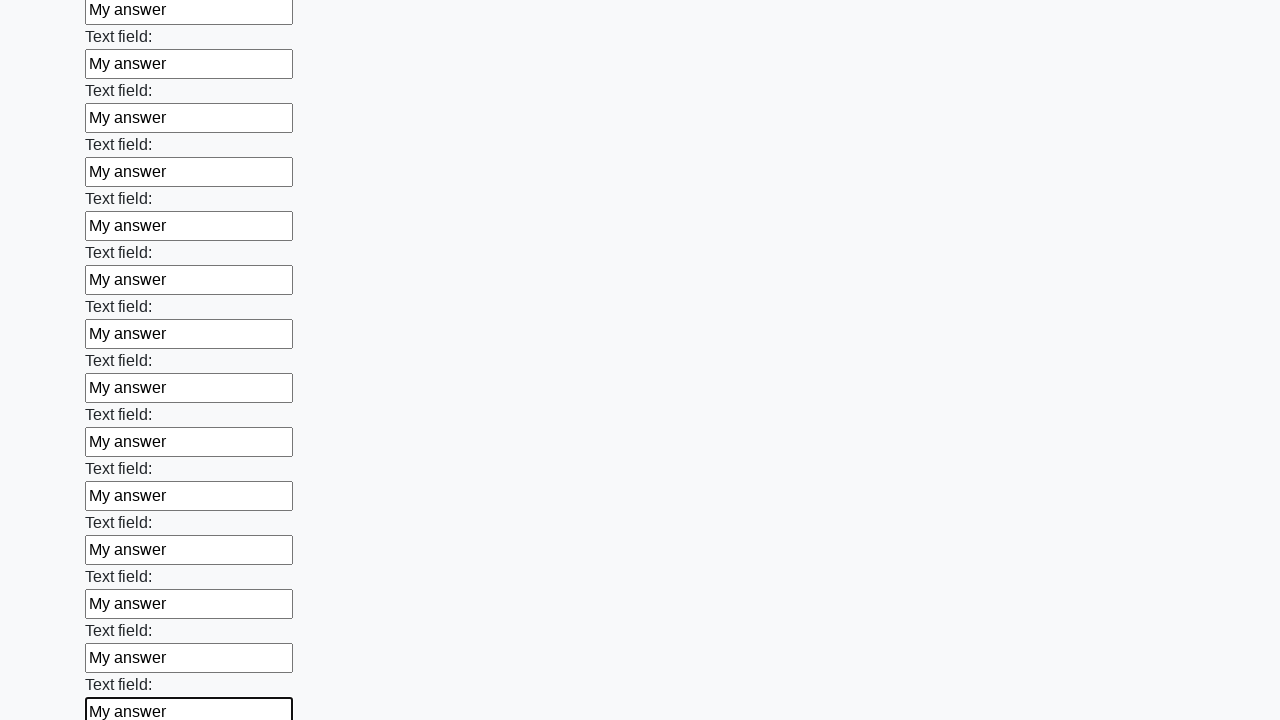

Filled a text field with 'My answer'
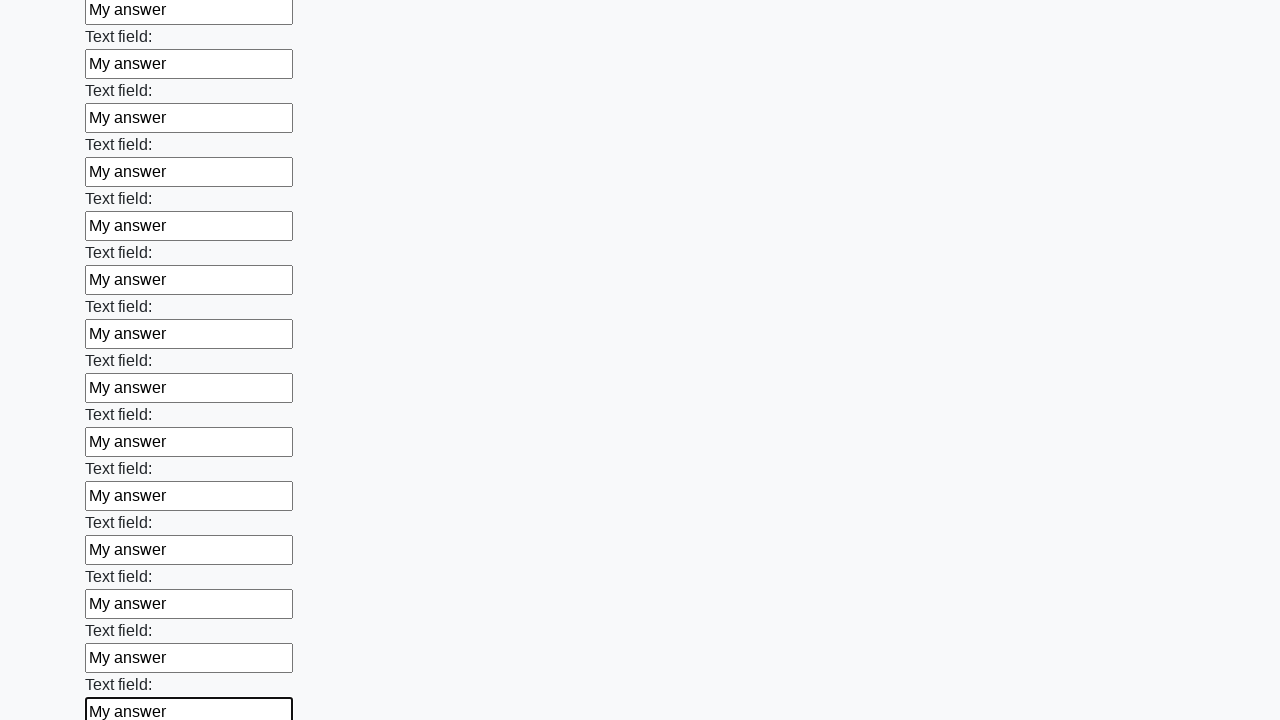

Filled a text field with 'My answer'
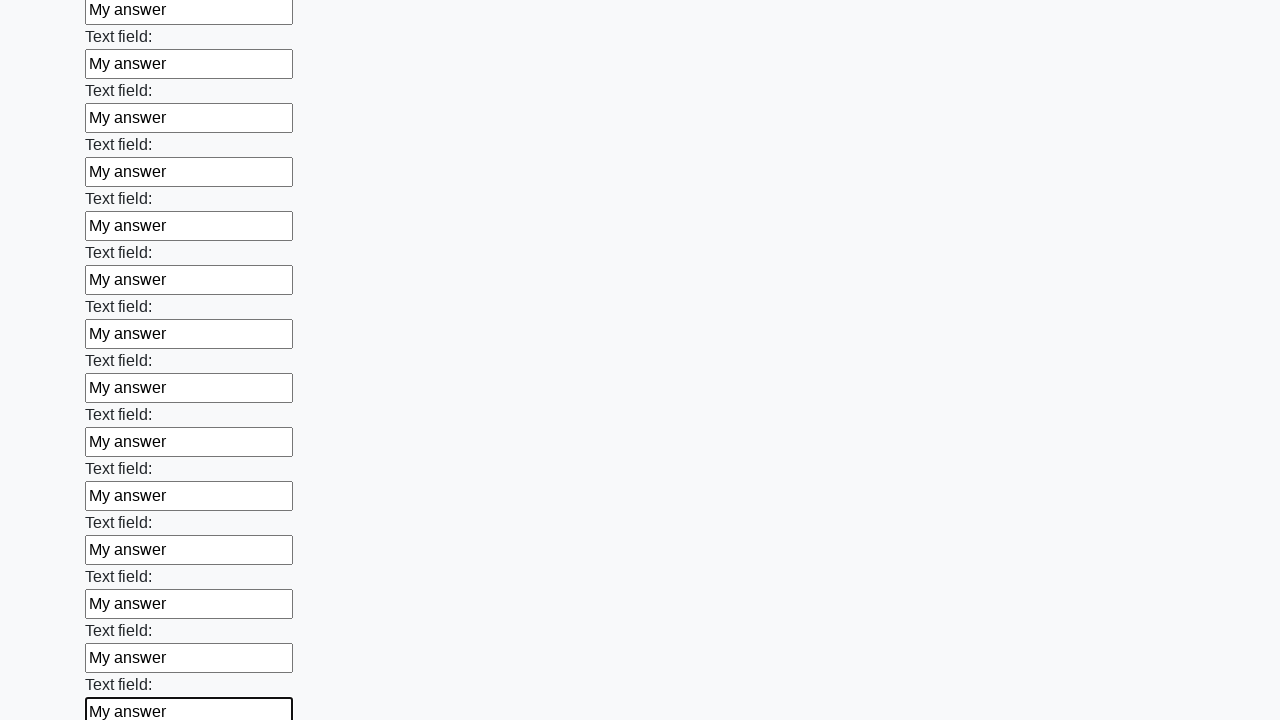

Filled a text field with 'My answer'
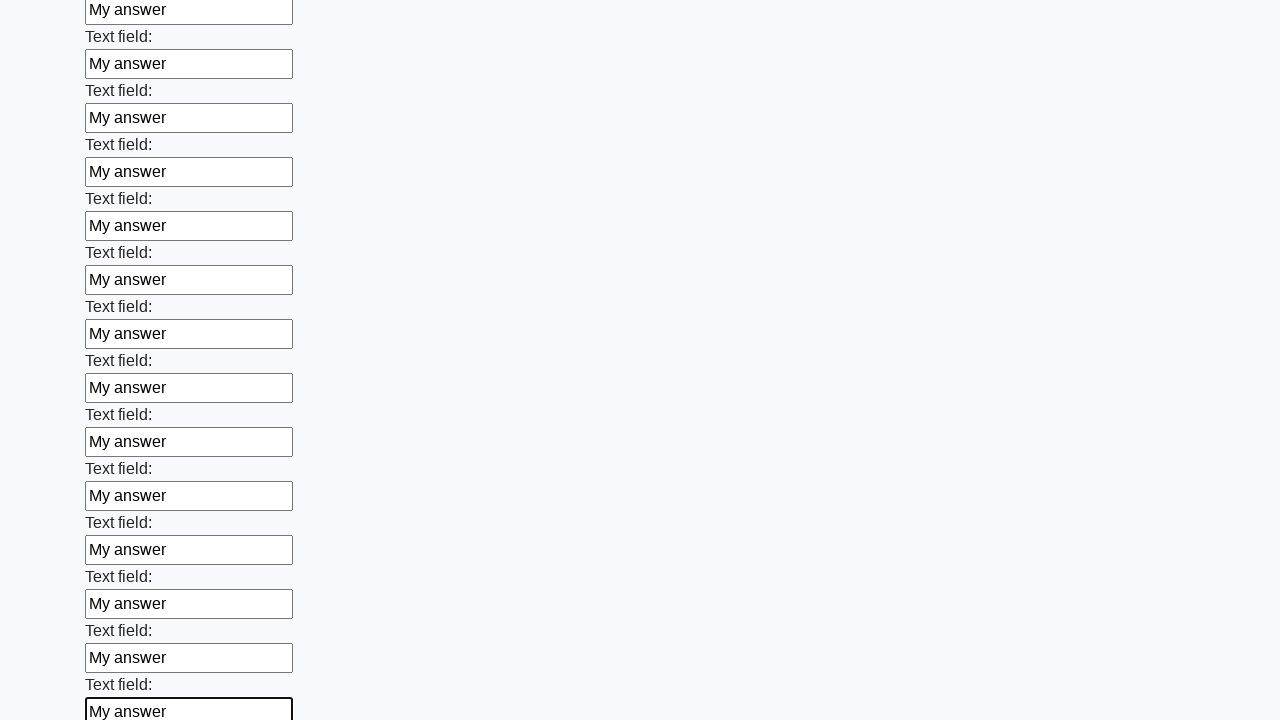

Filled a text field with 'My answer'
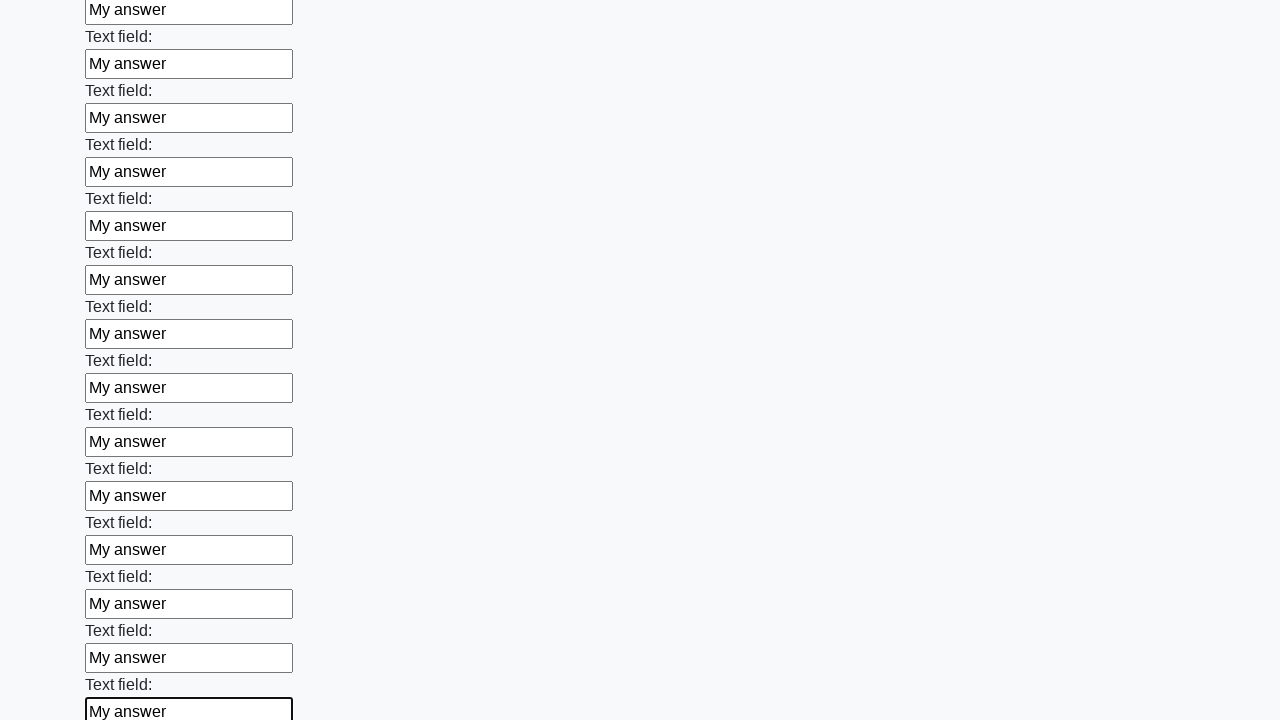

Filled a text field with 'My answer'
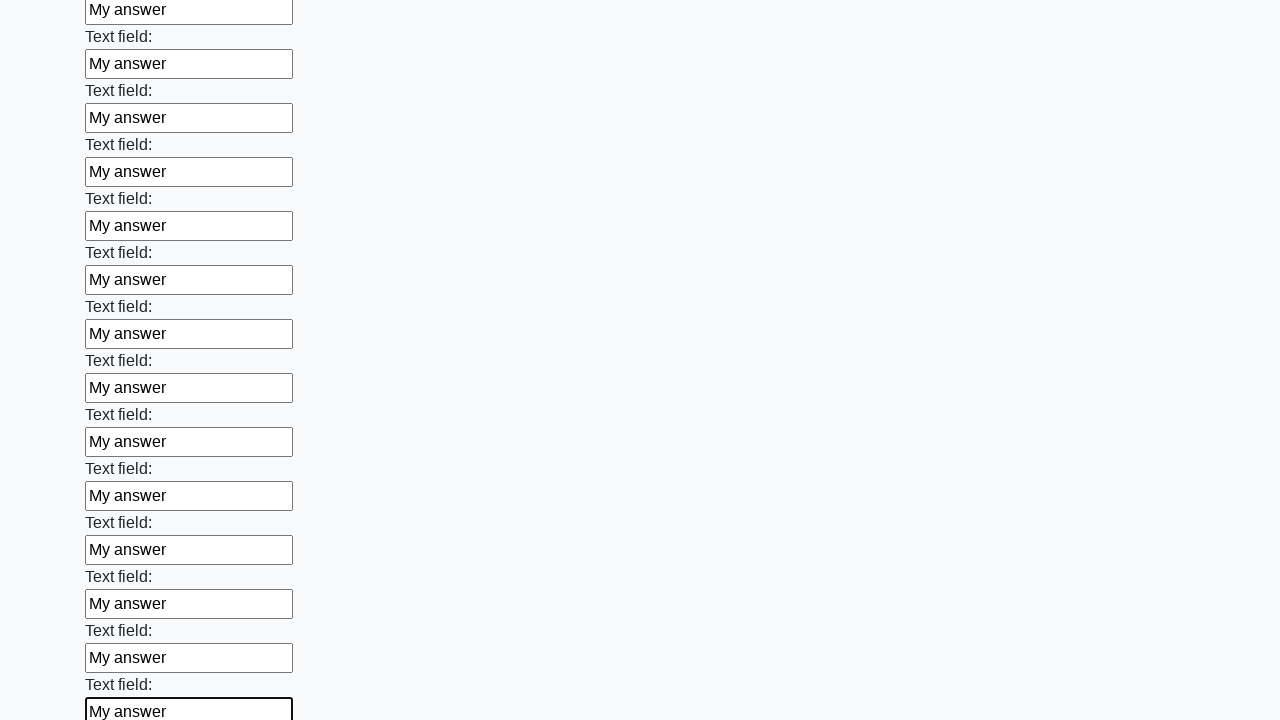

Filled a text field with 'My answer'
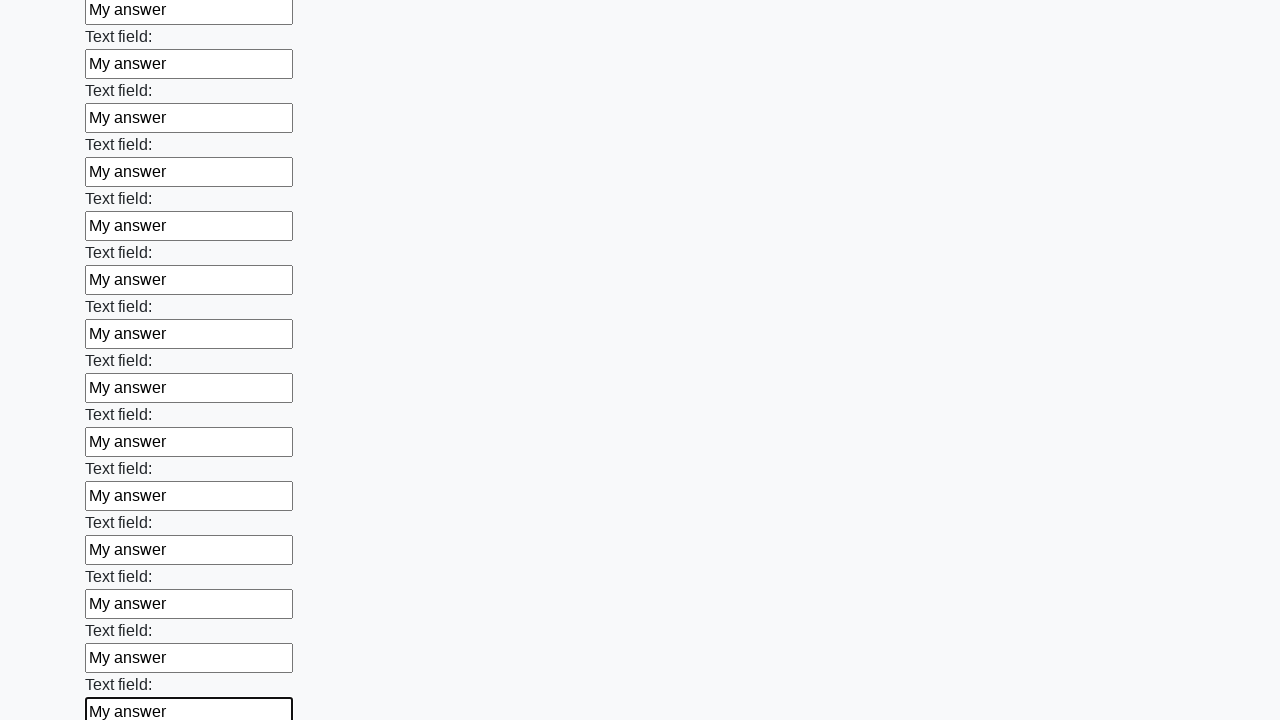

Filled a text field with 'My answer'
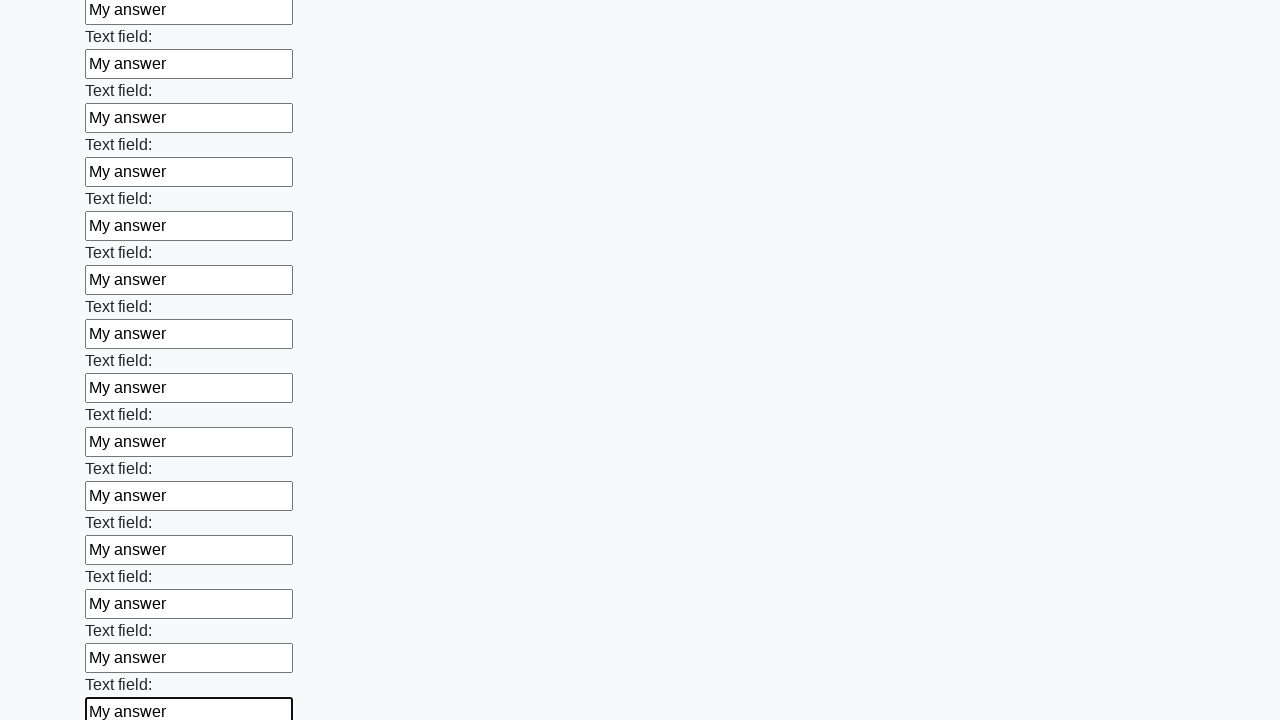

Filled a text field with 'My answer'
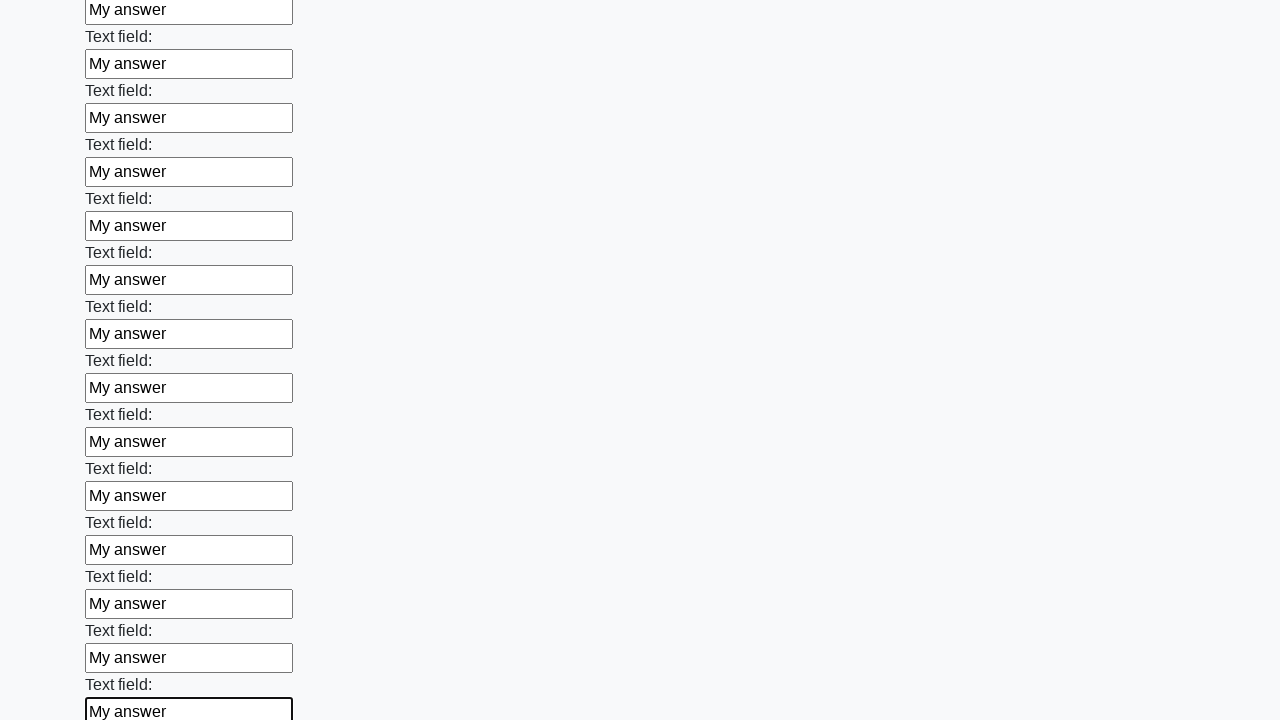

Filled a text field with 'My answer'
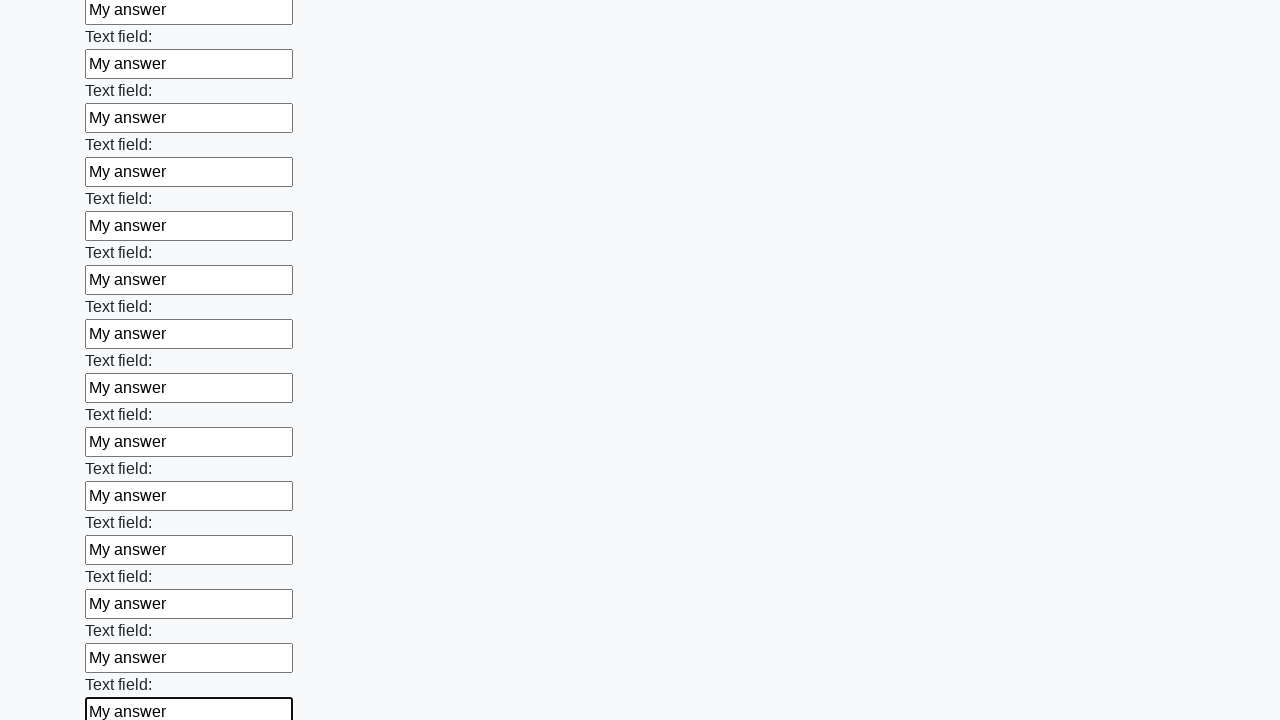

Filled a text field with 'My answer'
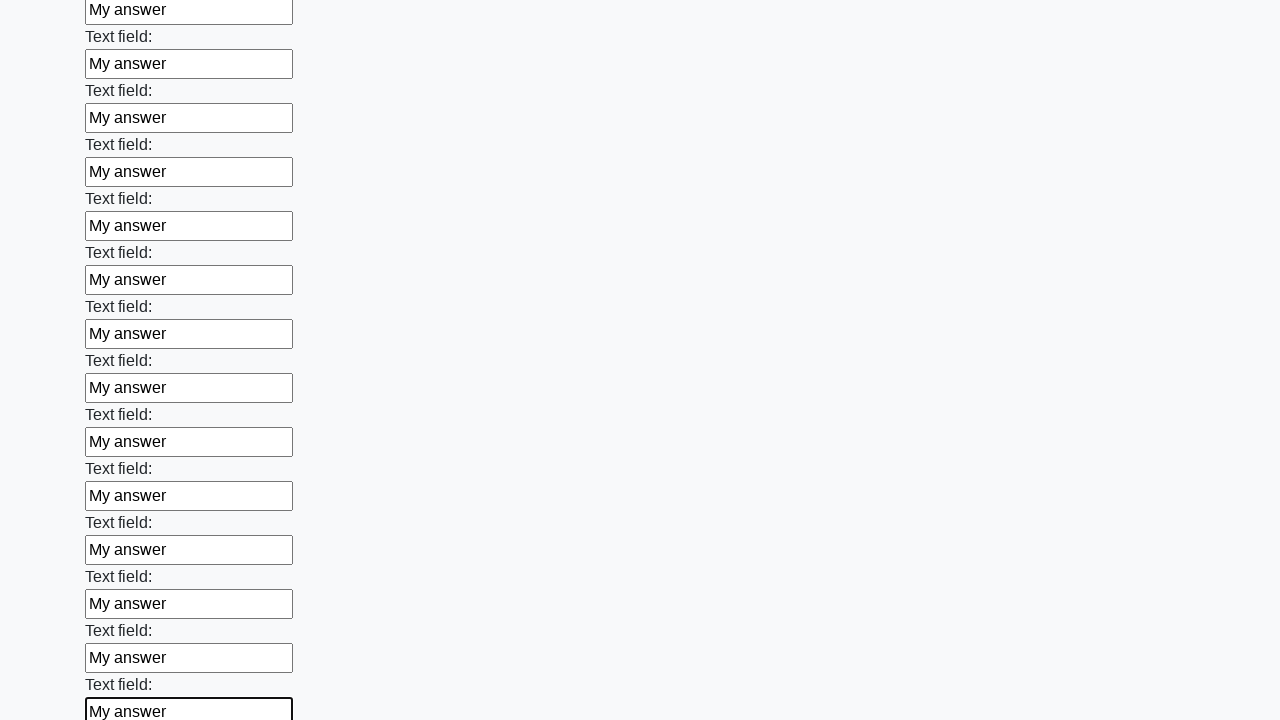

Filled a text field with 'My answer'
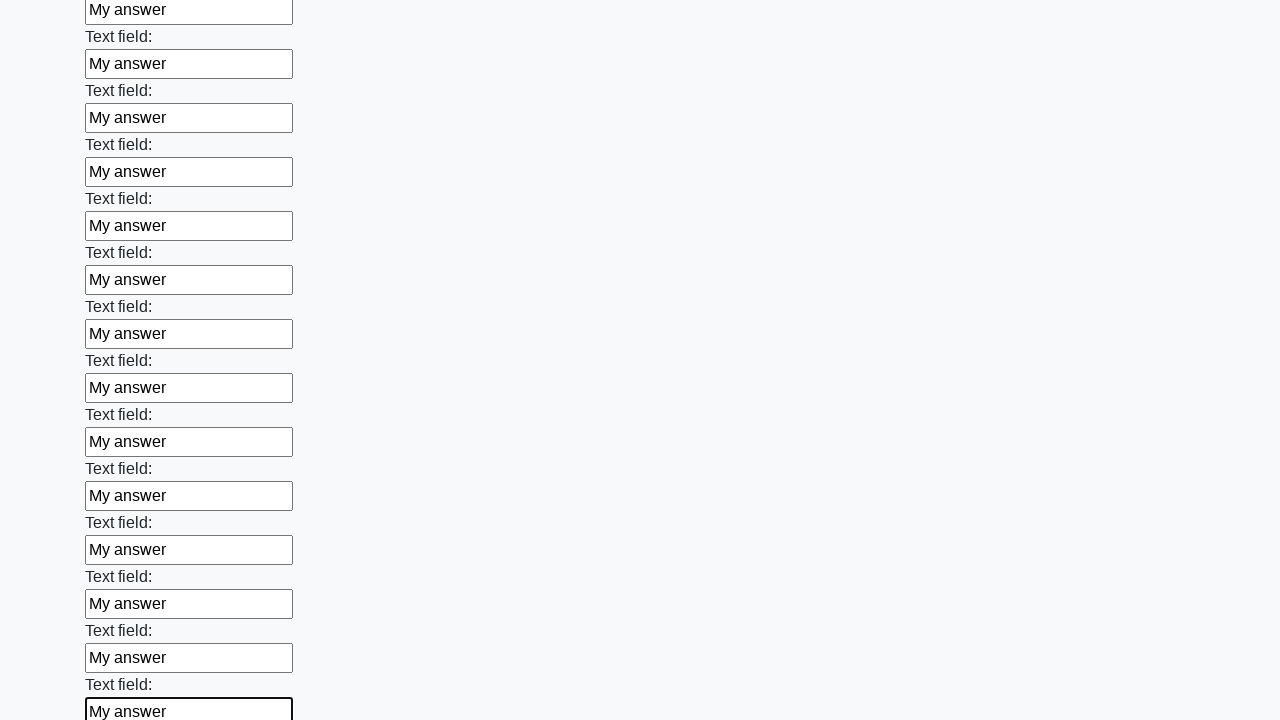

Filled a text field with 'My answer'
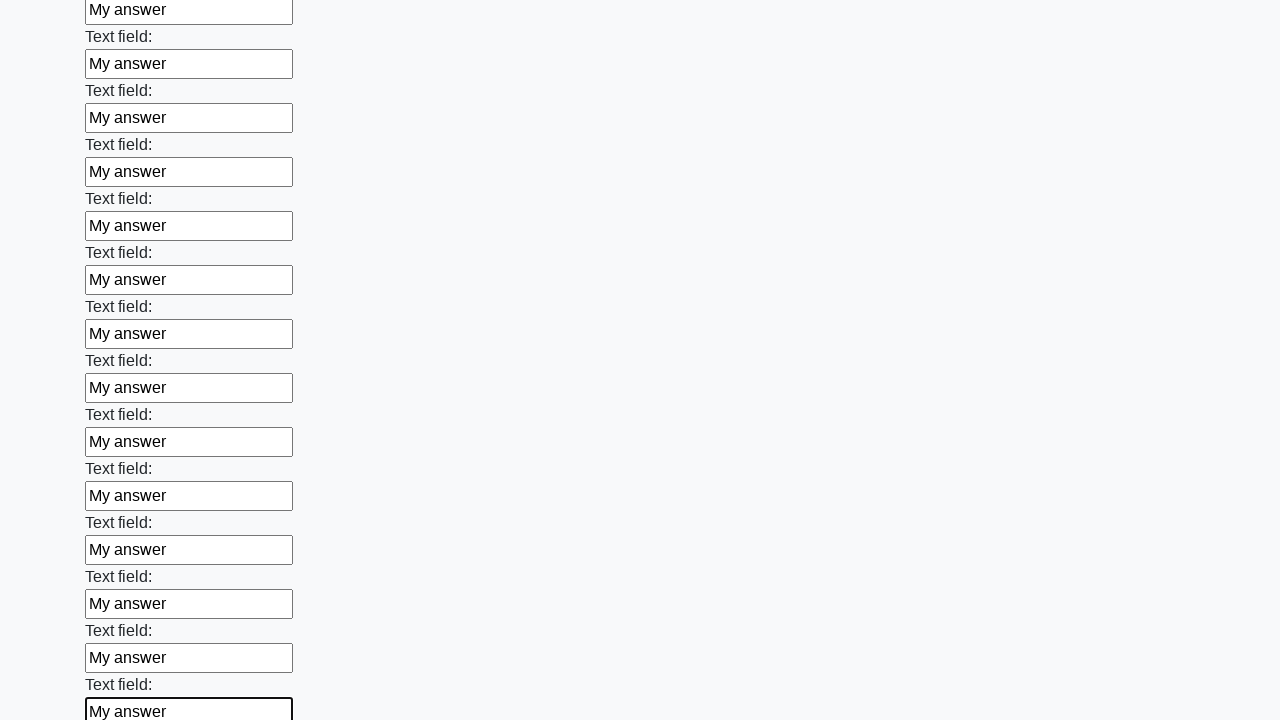

Filled a text field with 'My answer'
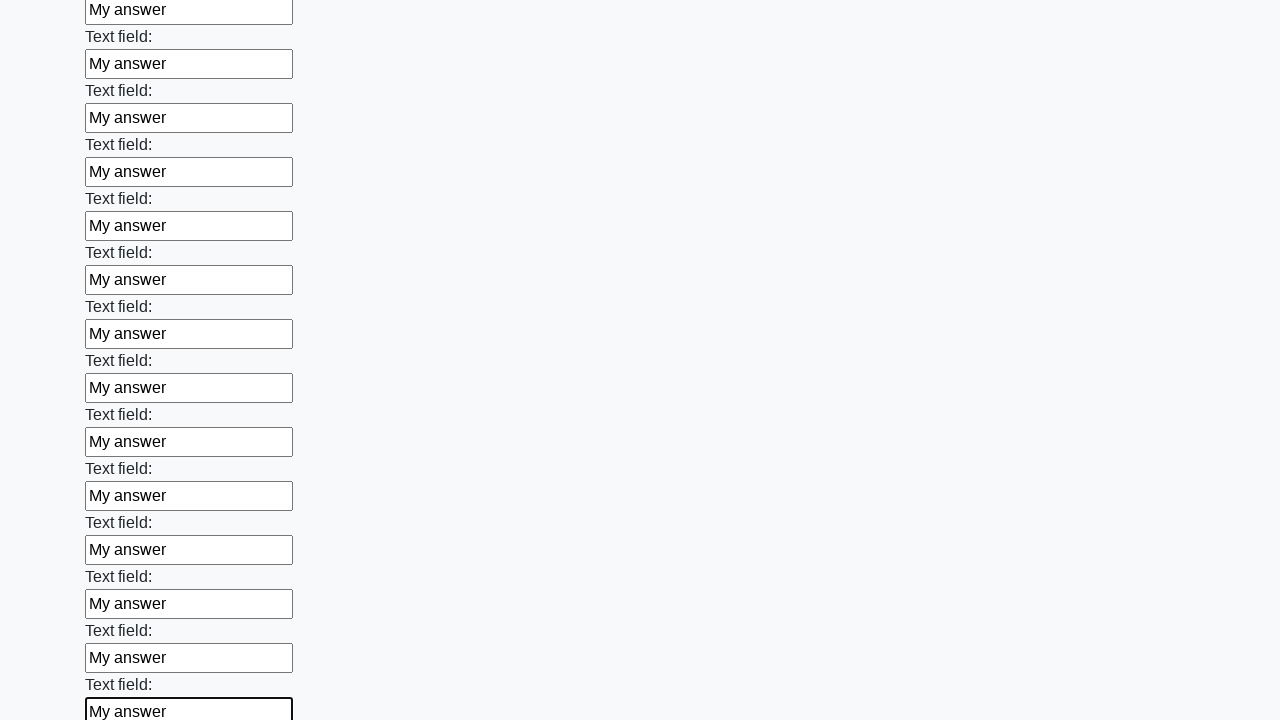

Filled a text field with 'My answer'
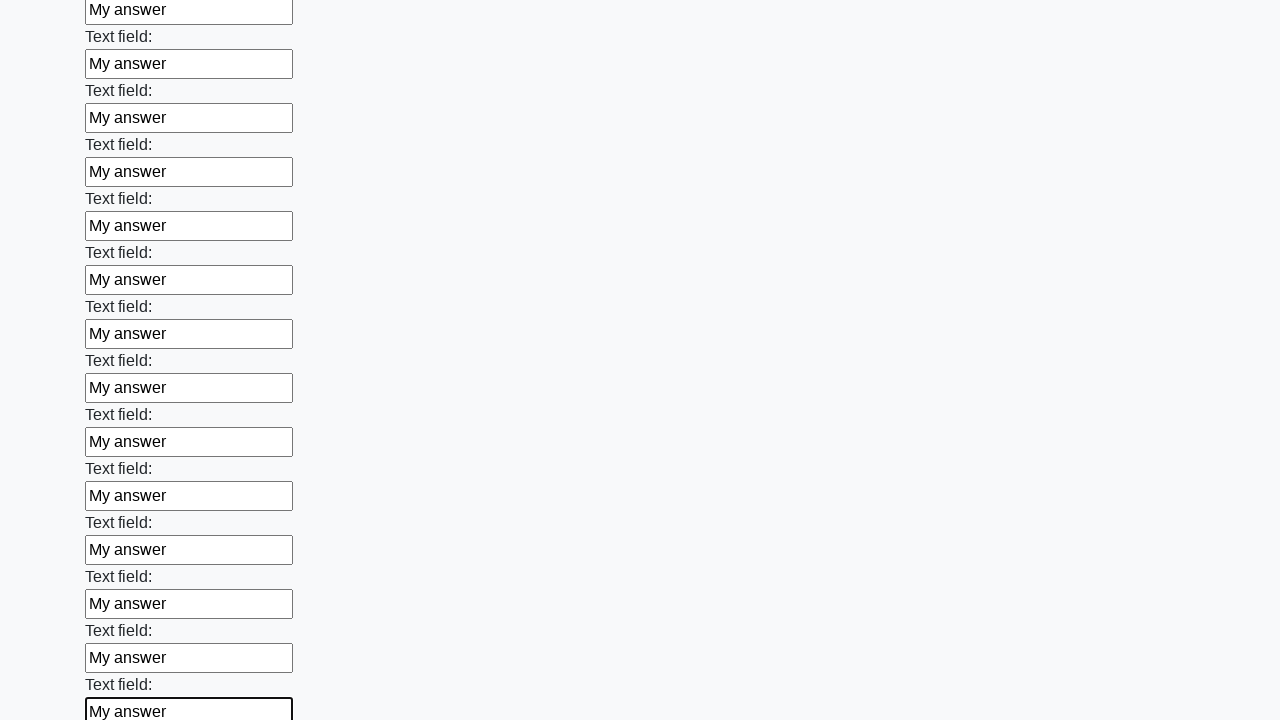

Filled a text field with 'My answer'
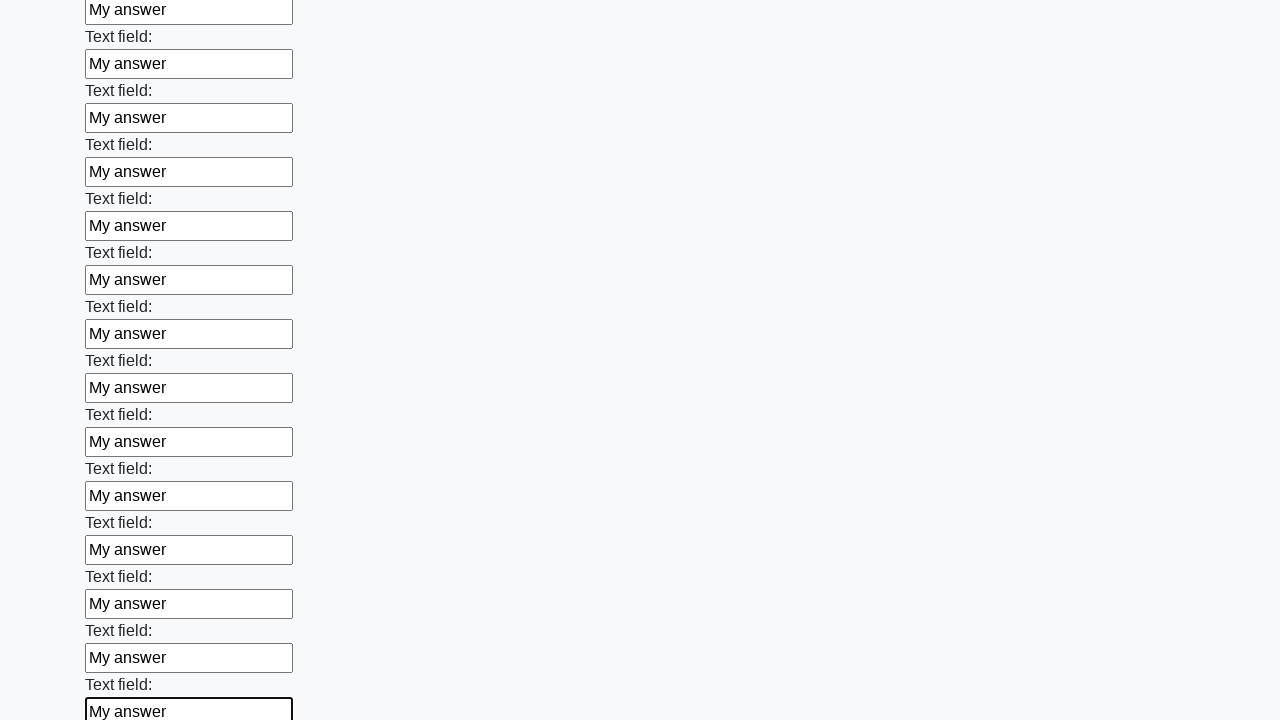

Filled a text field with 'My answer'
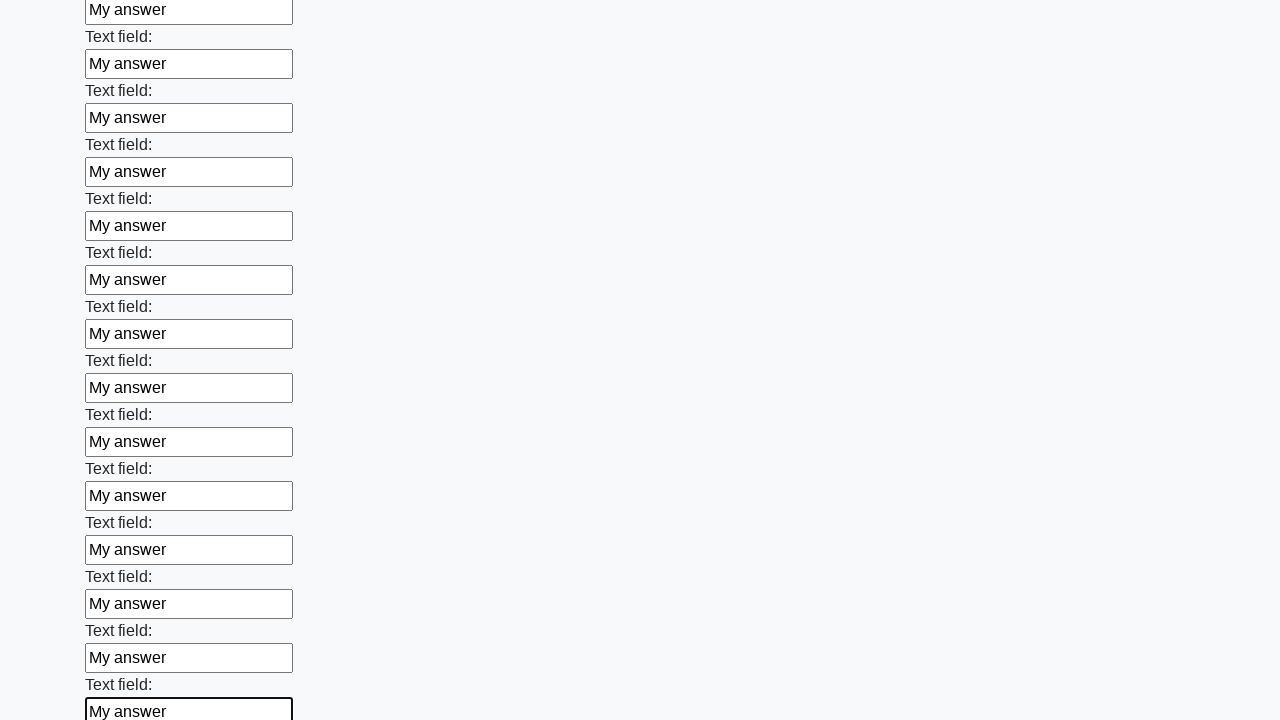

Filled a text field with 'My answer'
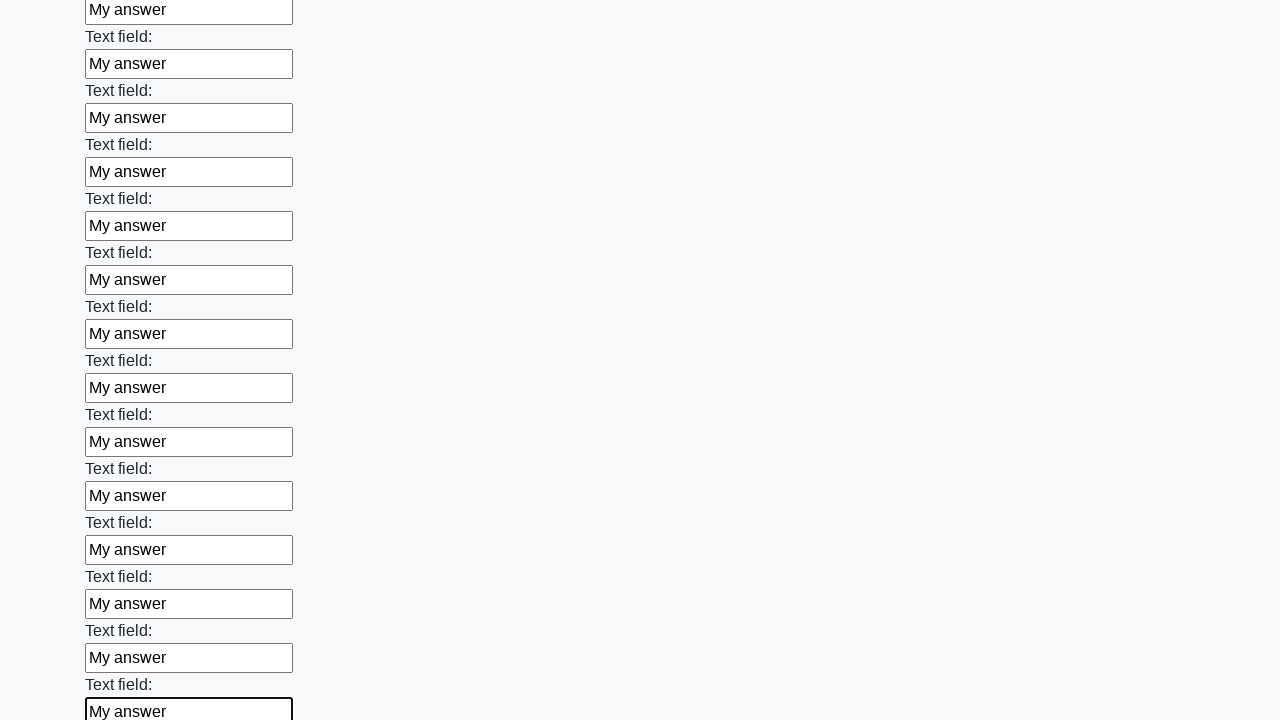

Filled a text field with 'My answer'
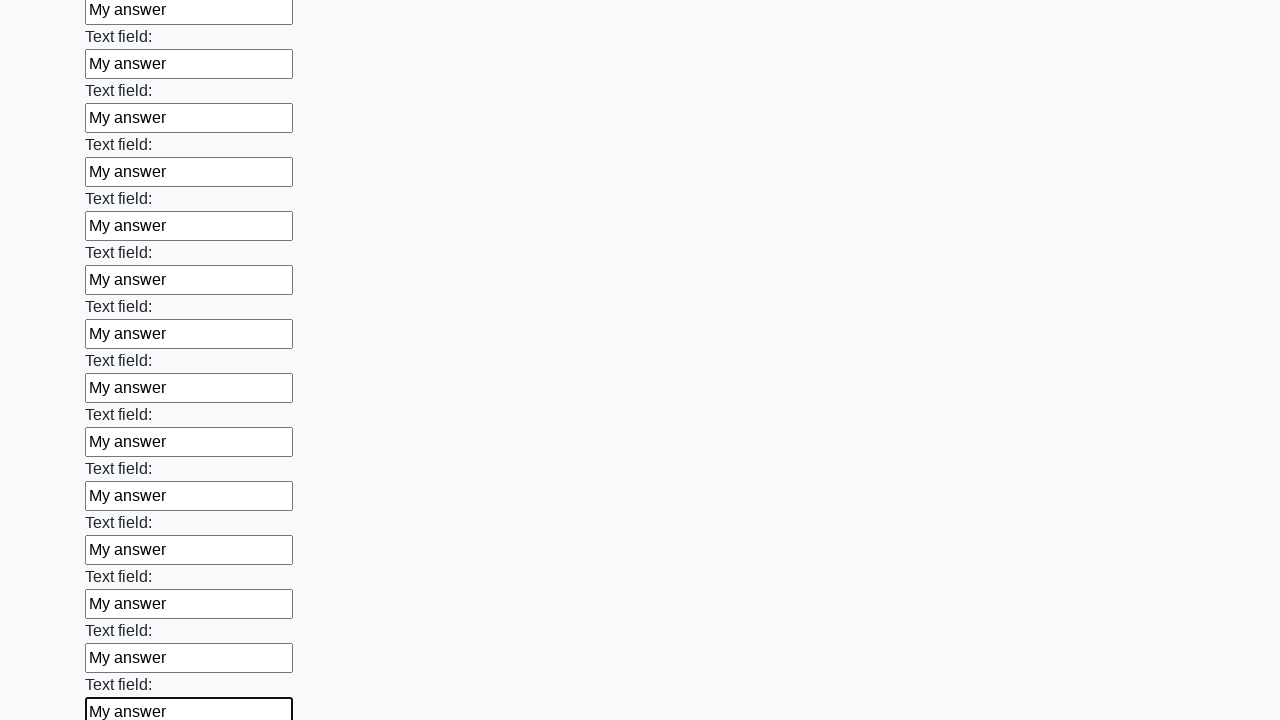

Filled a text field with 'My answer'
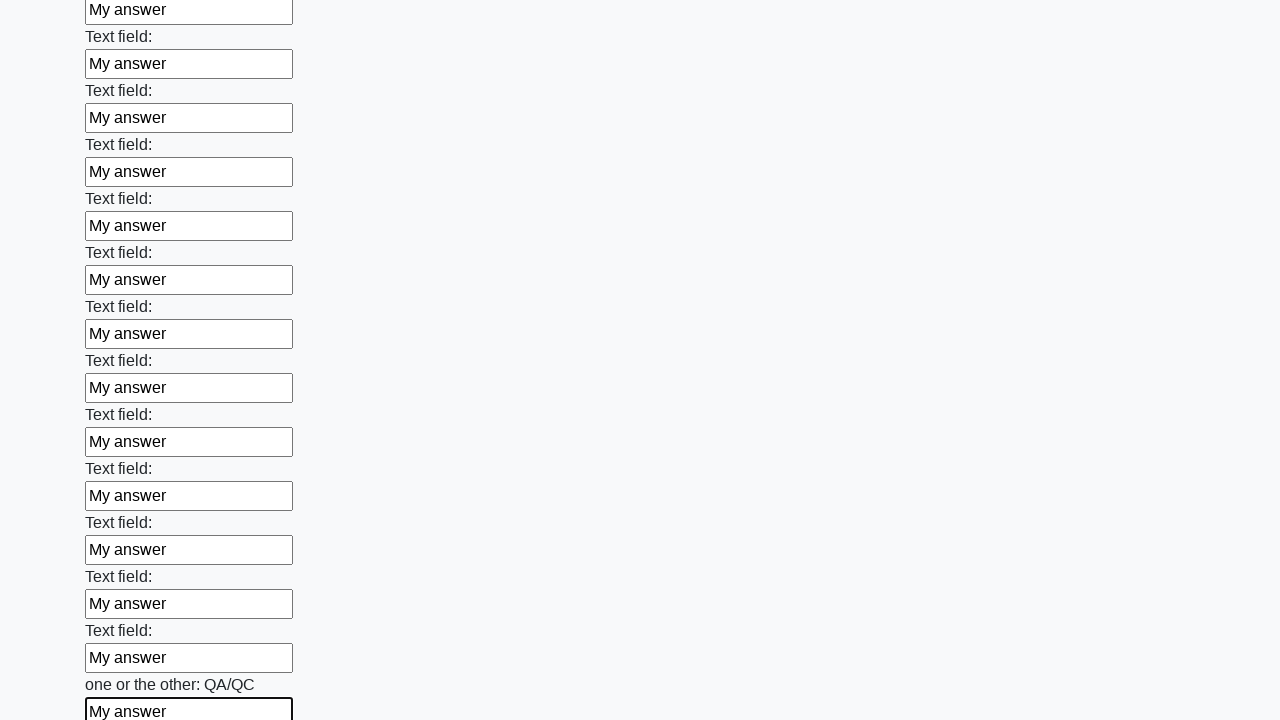

Filled a text field with 'My answer'
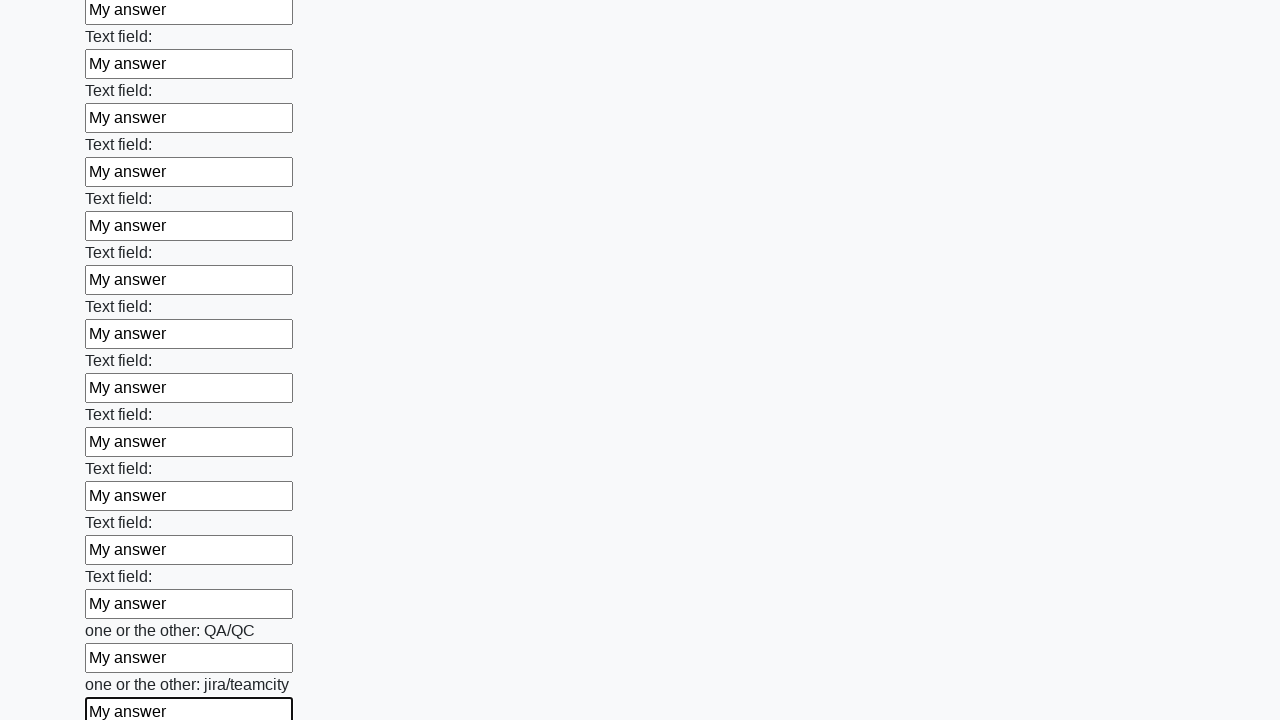

Filled a text field with 'My answer'
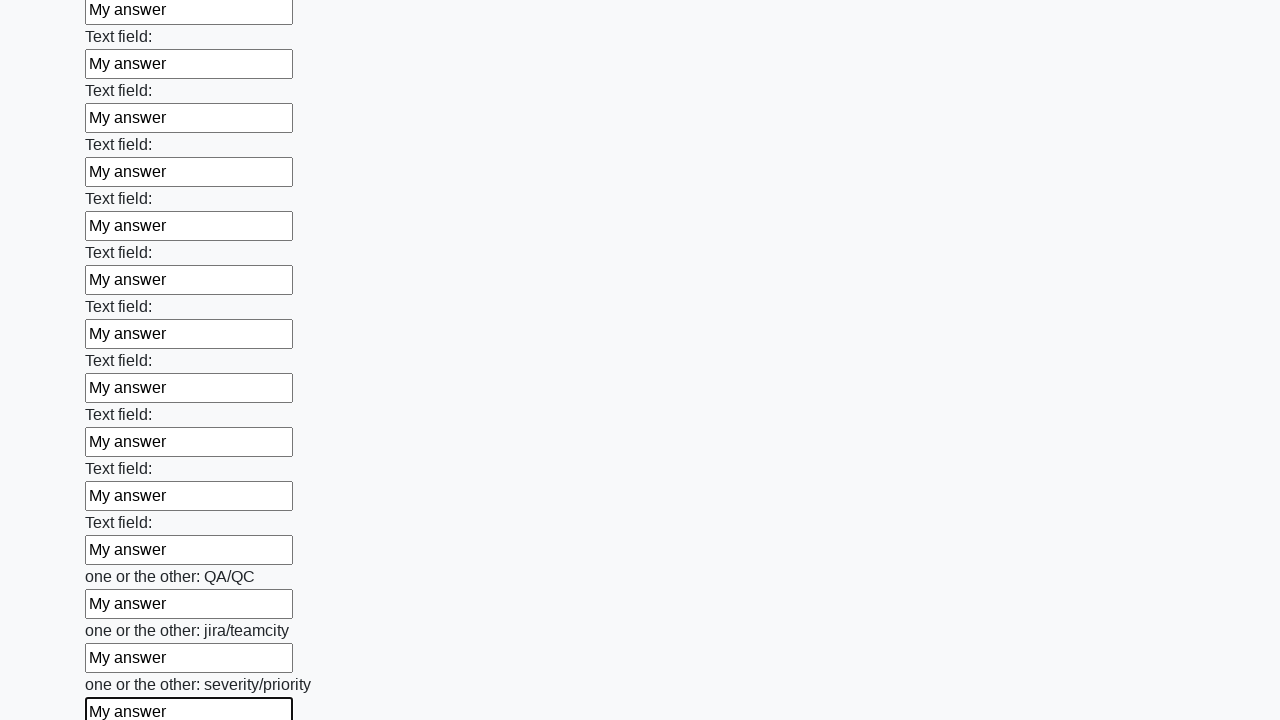

Filled a text field with 'My answer'
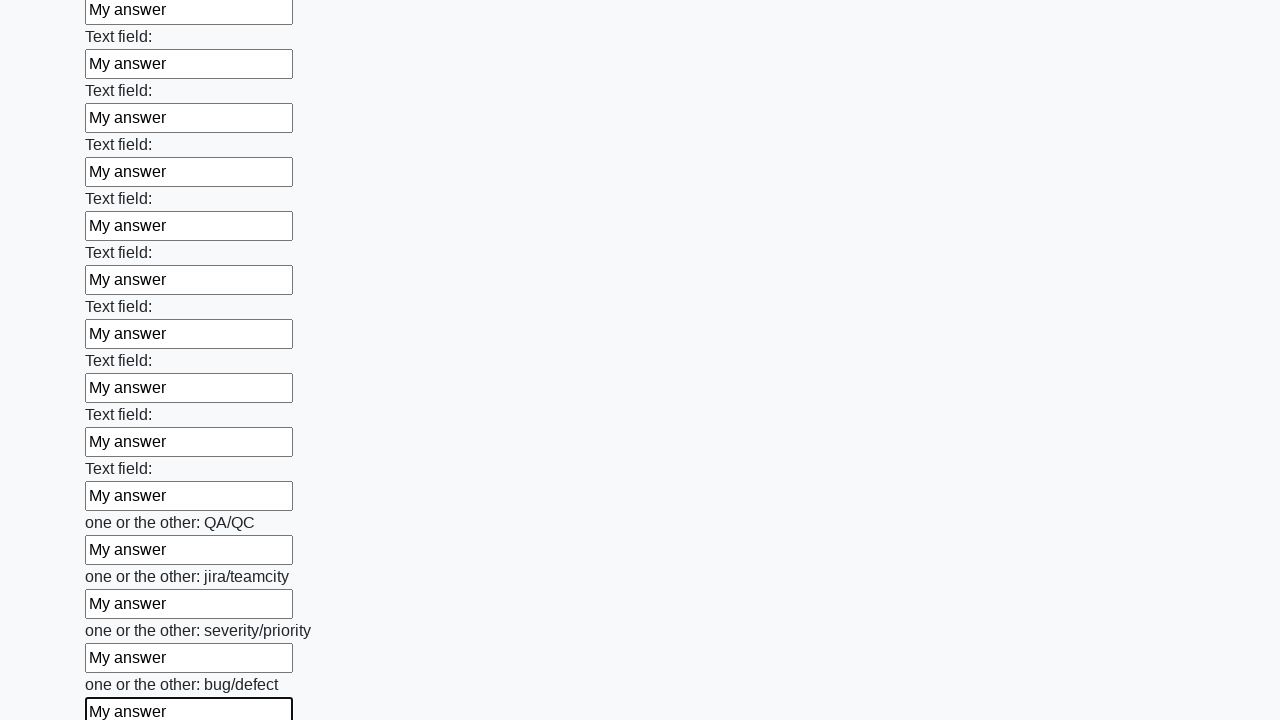

Filled a text field with 'My answer'
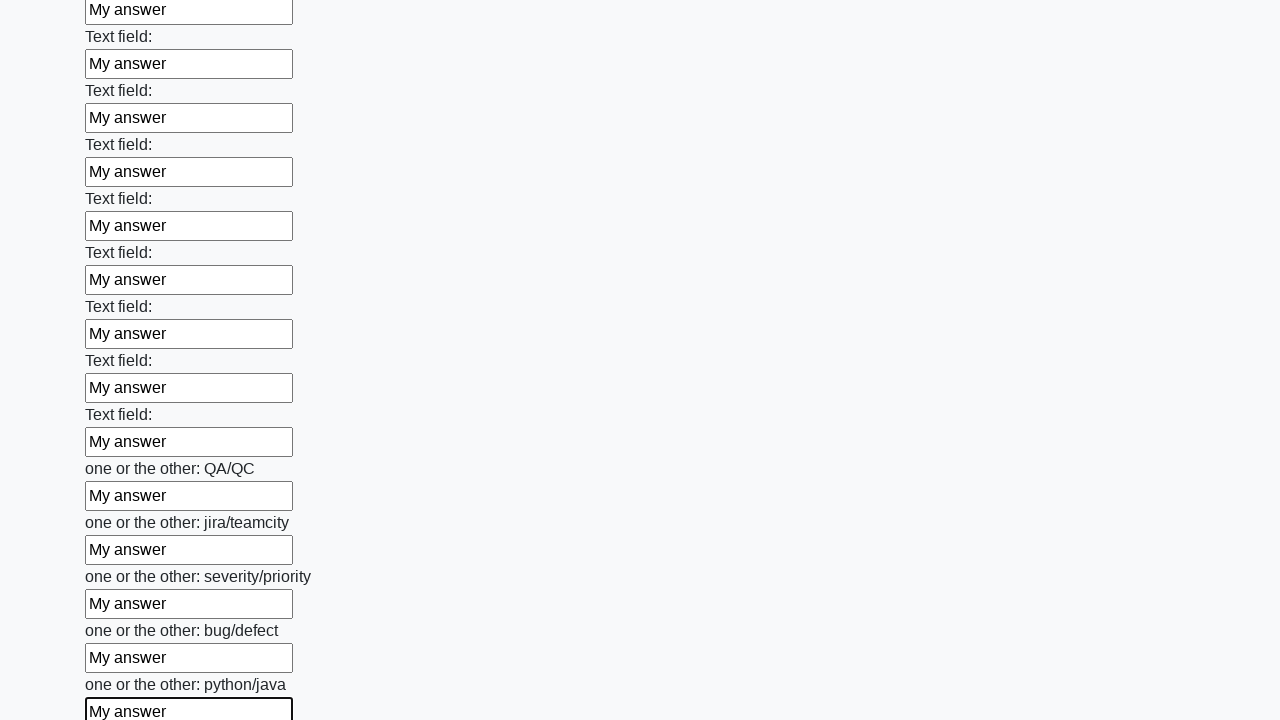

Filled a text field with 'My answer'
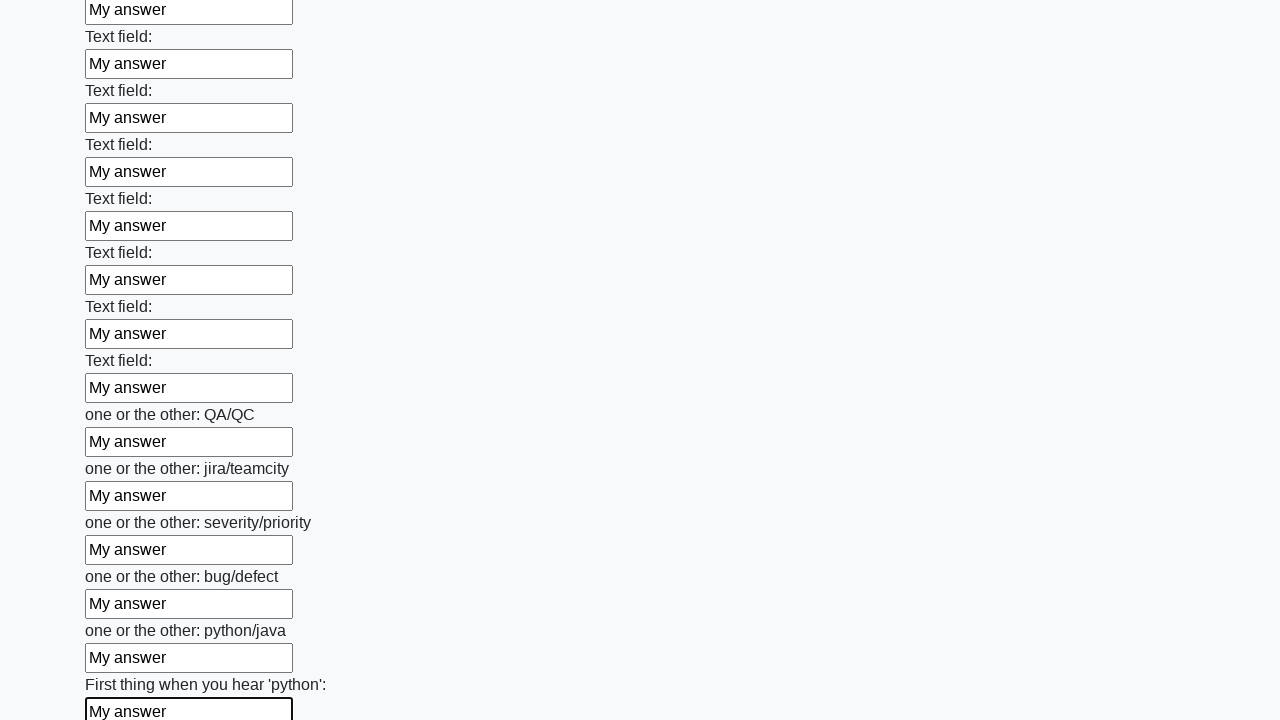

Filled a text field with 'My answer'
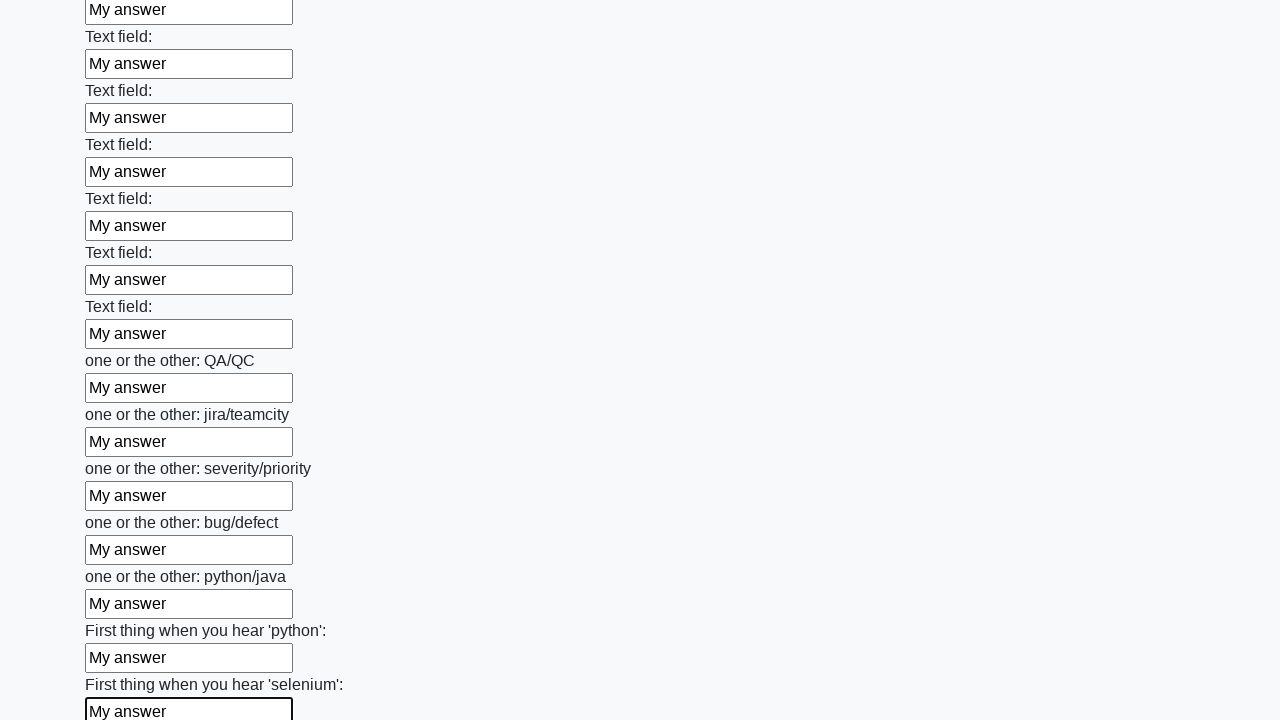

Filled a text field with 'My answer'
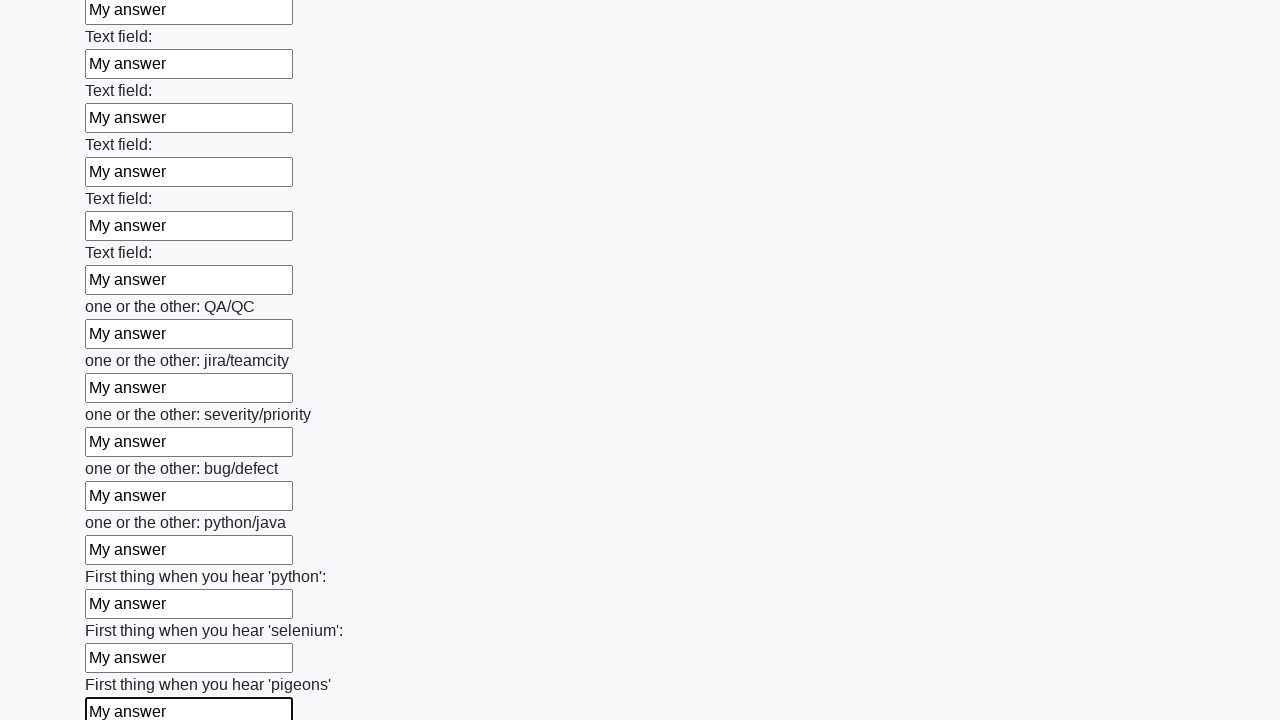

Filled a text field with 'My answer'
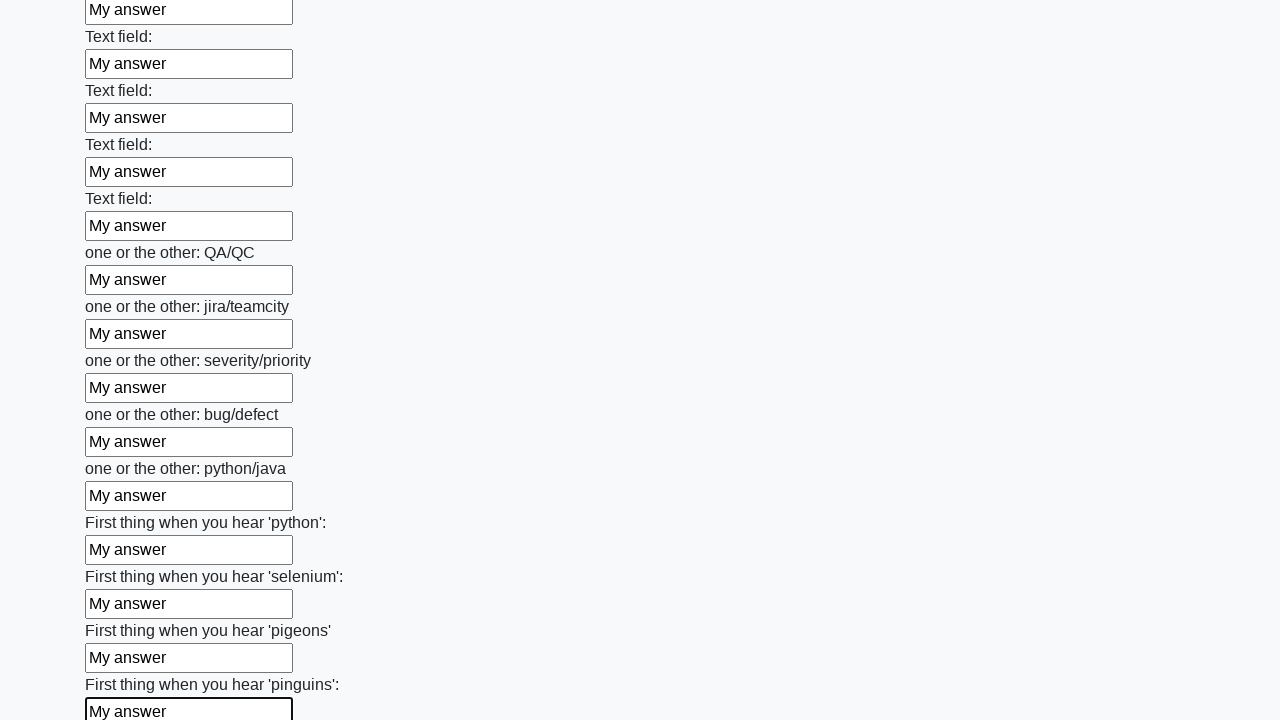

Filled a text field with 'My answer'
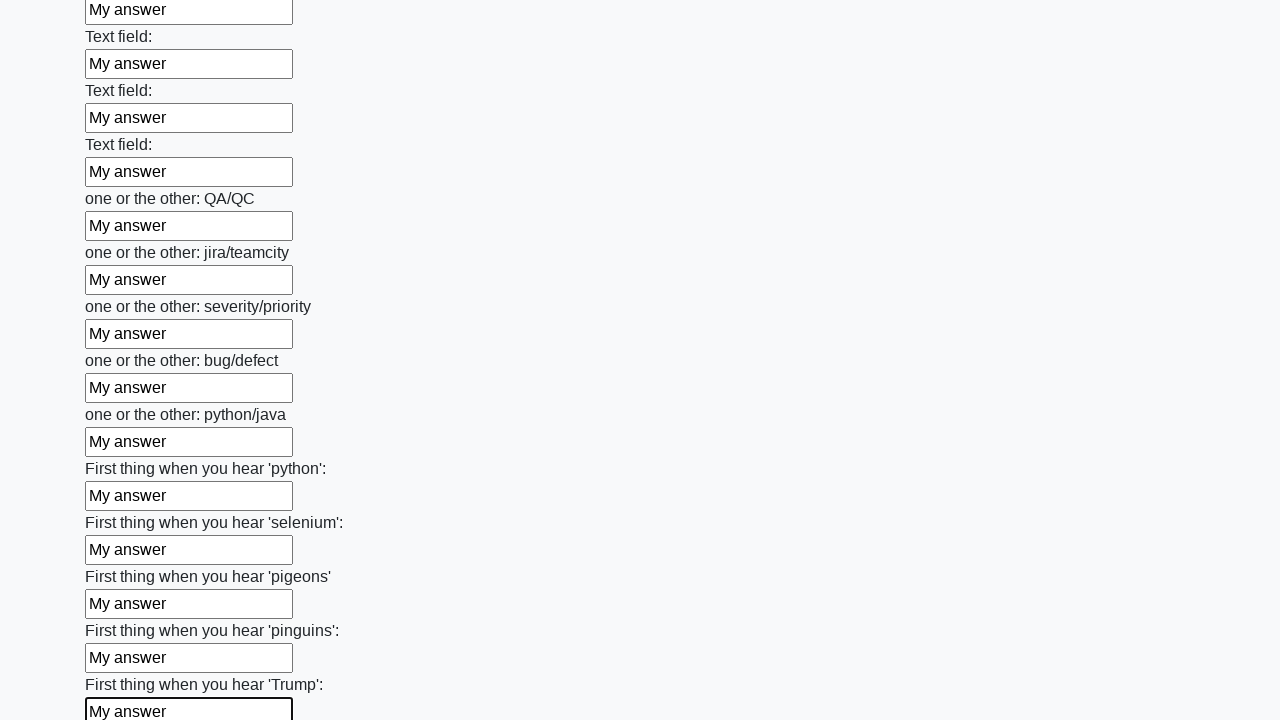

Filled a text field with 'My answer'
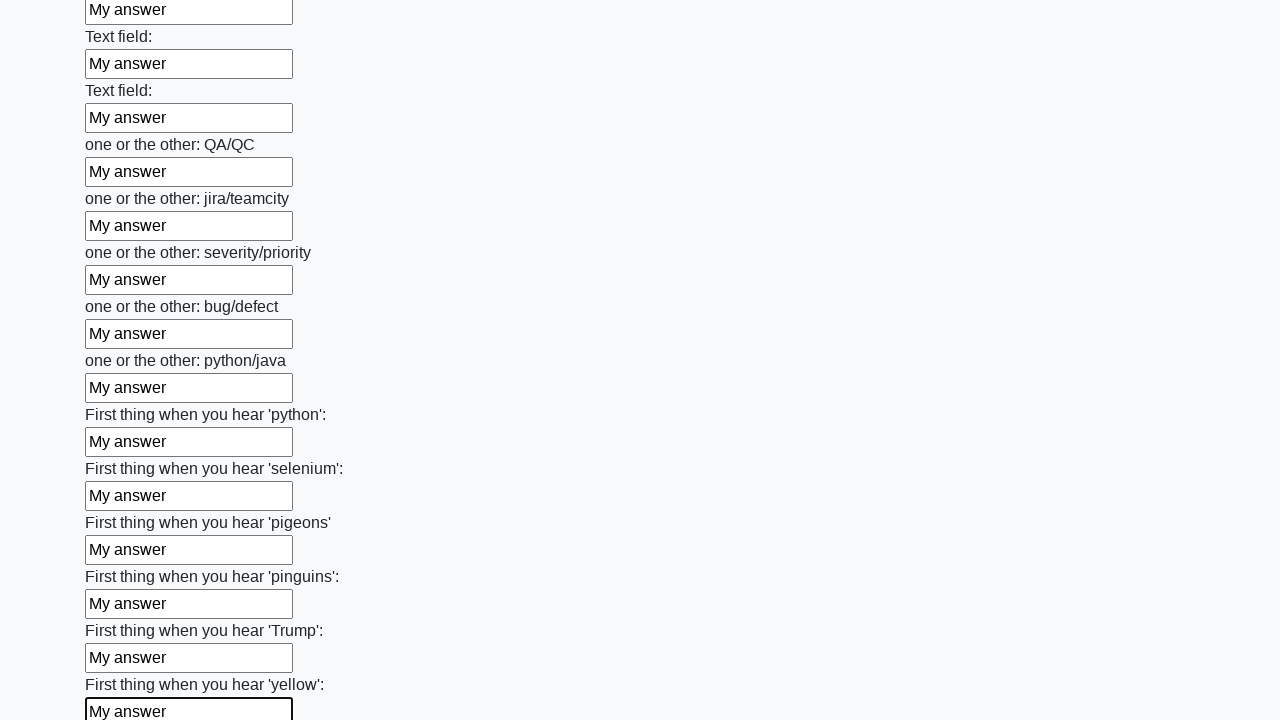

Filled a text field with 'My answer'
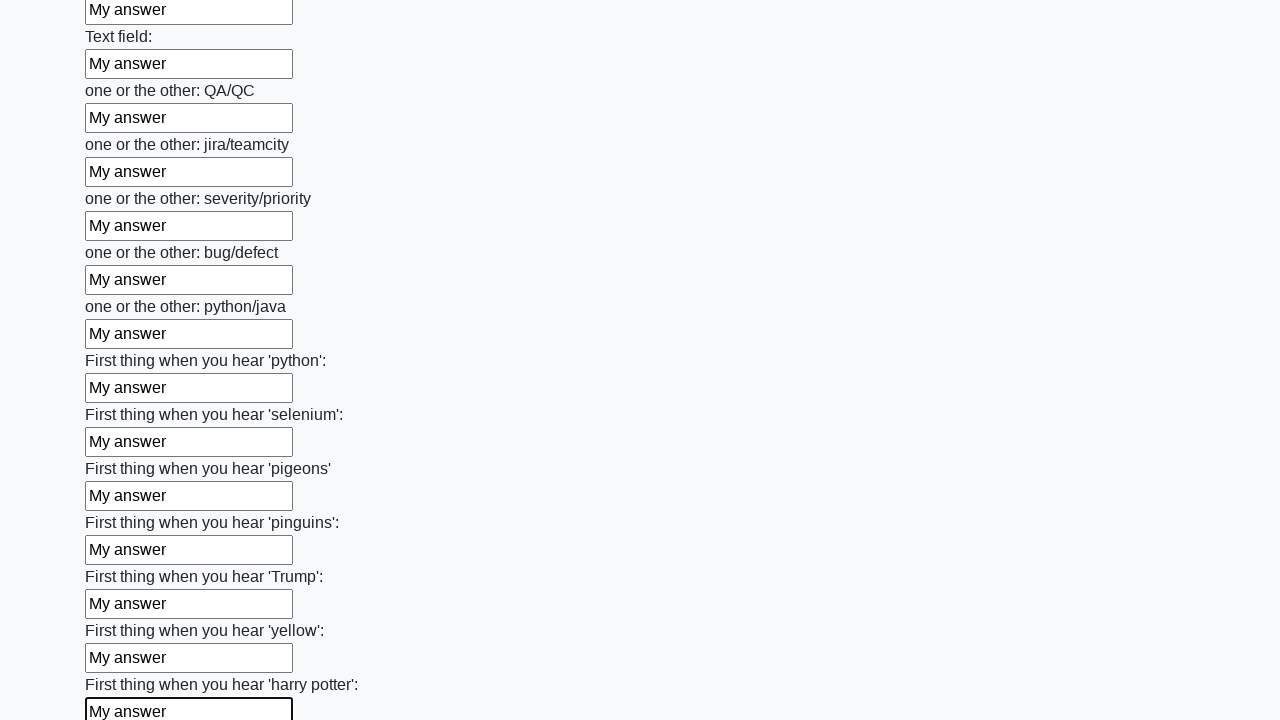

Filled a text field with 'My answer'
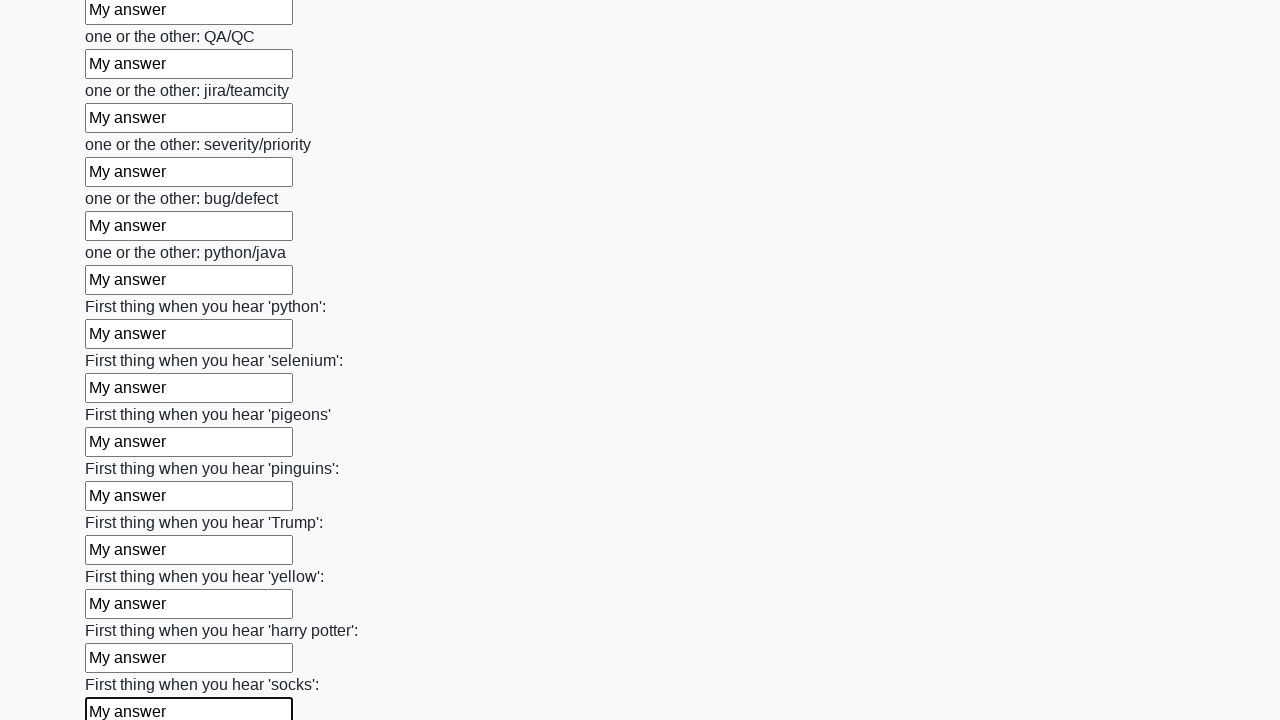

Clicked the submit button to submit the form at (123, 611) on .btn-default
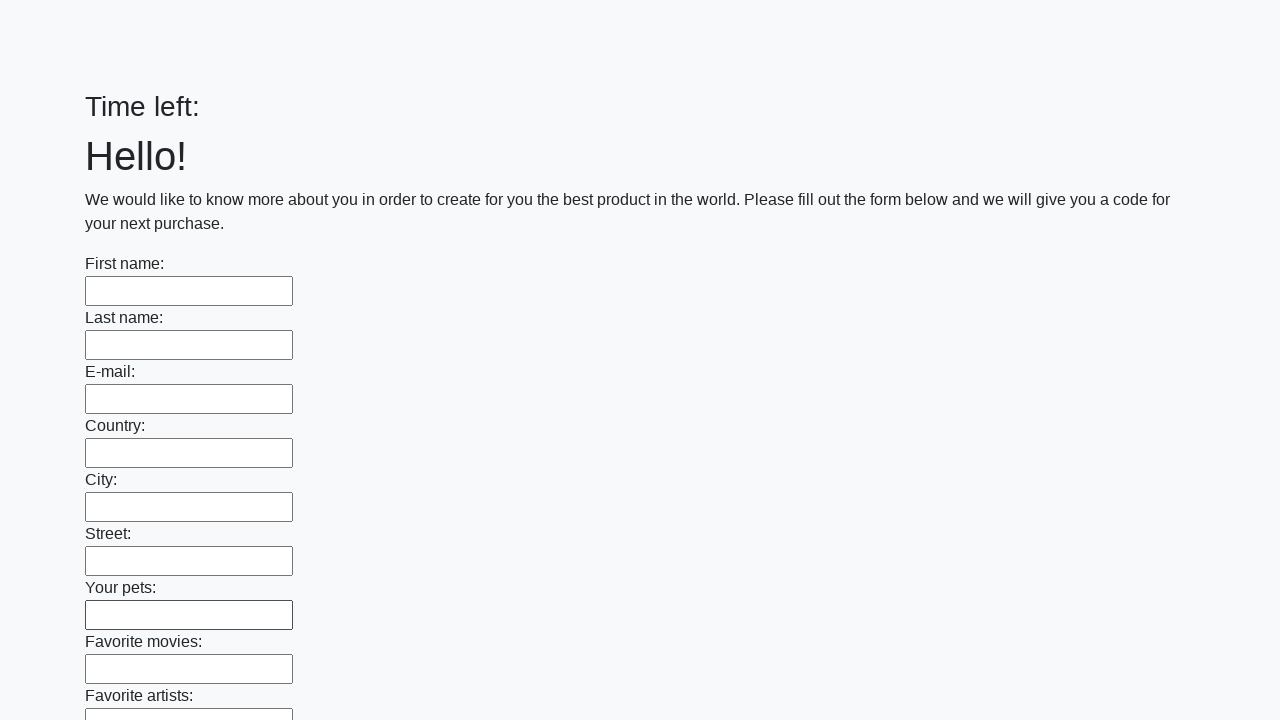

Waited for the result page to load
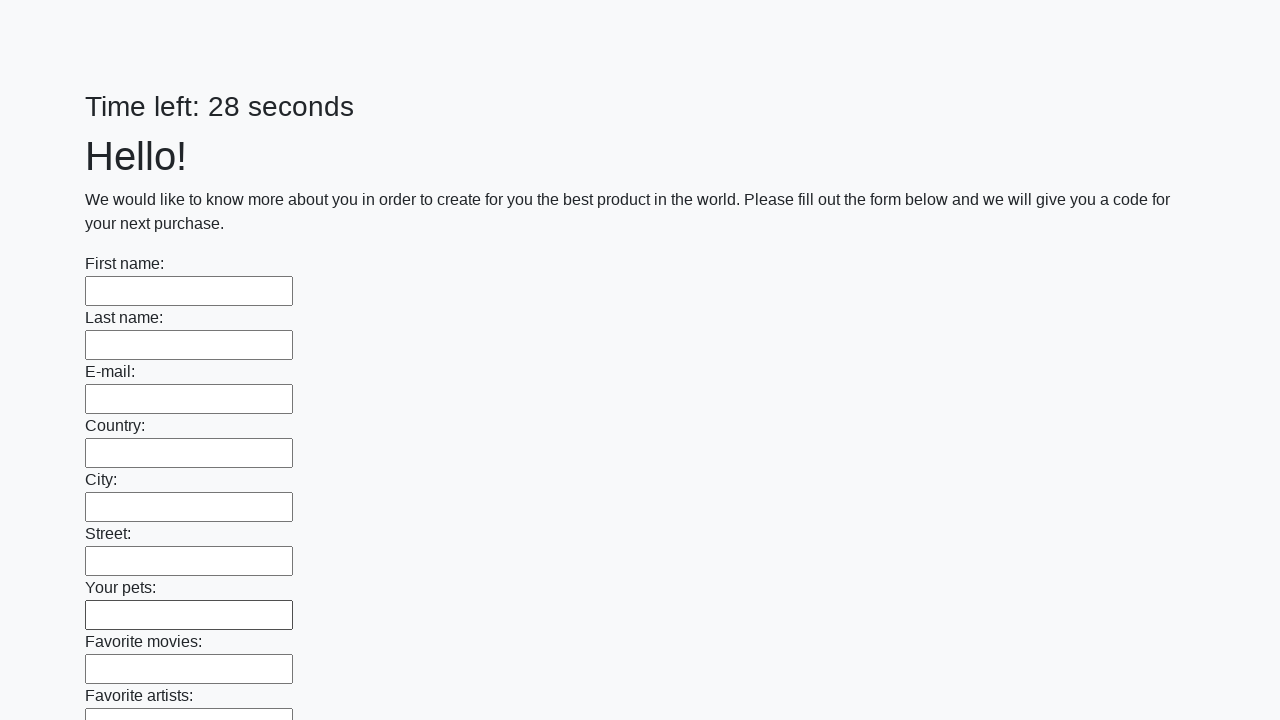

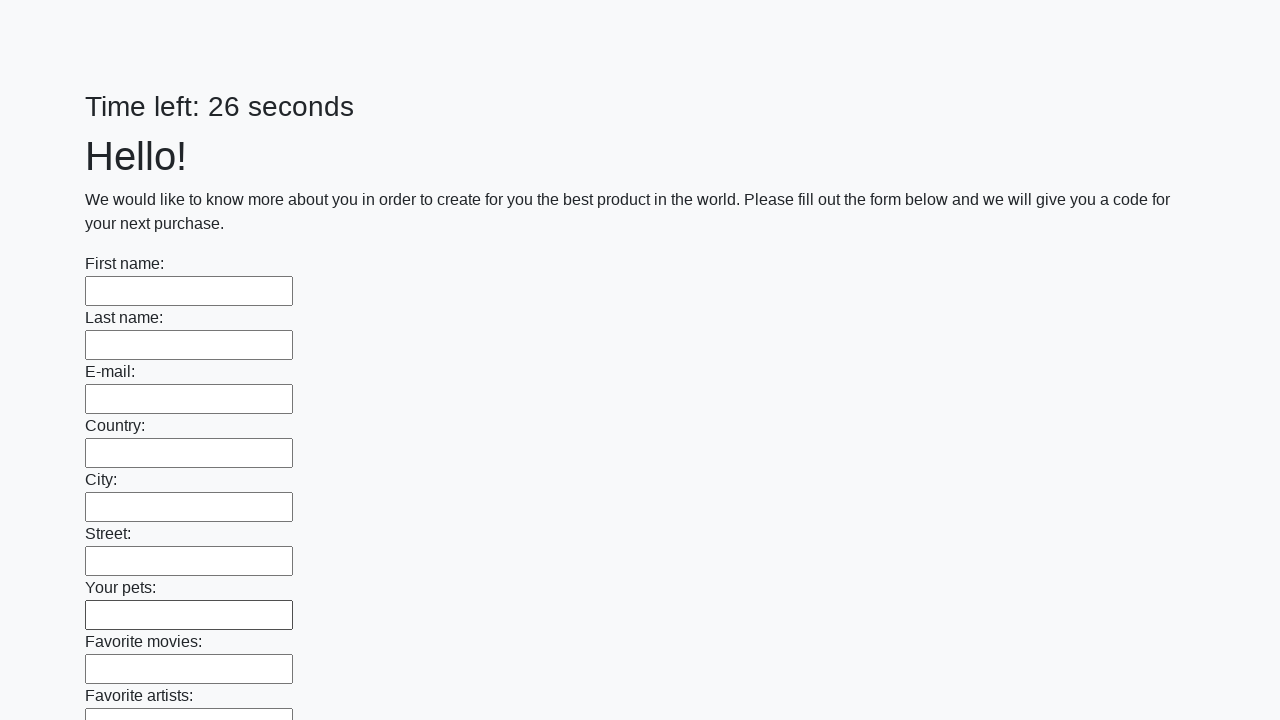